Tests scrolling down and up on an infinite scroll page using JavaScript executor

Starting URL: http://practice.cybertekschool.com/infinite_scroll

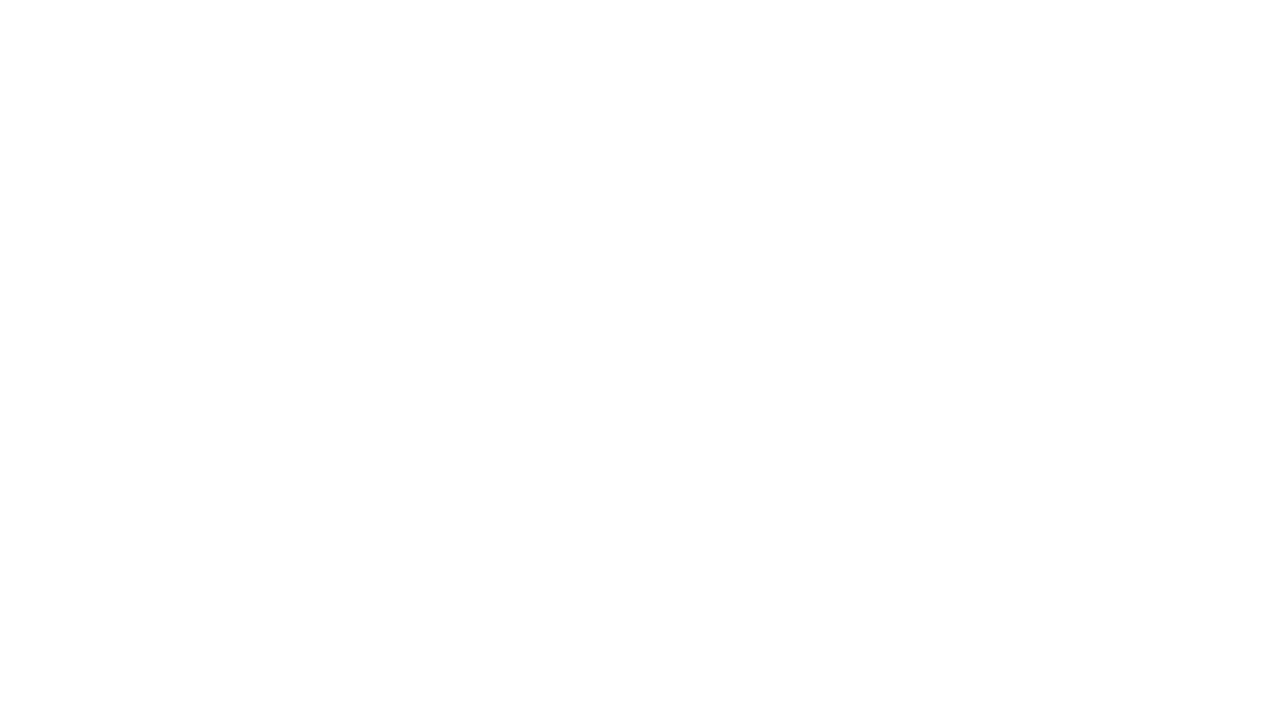

Set viewport to 1920x1080
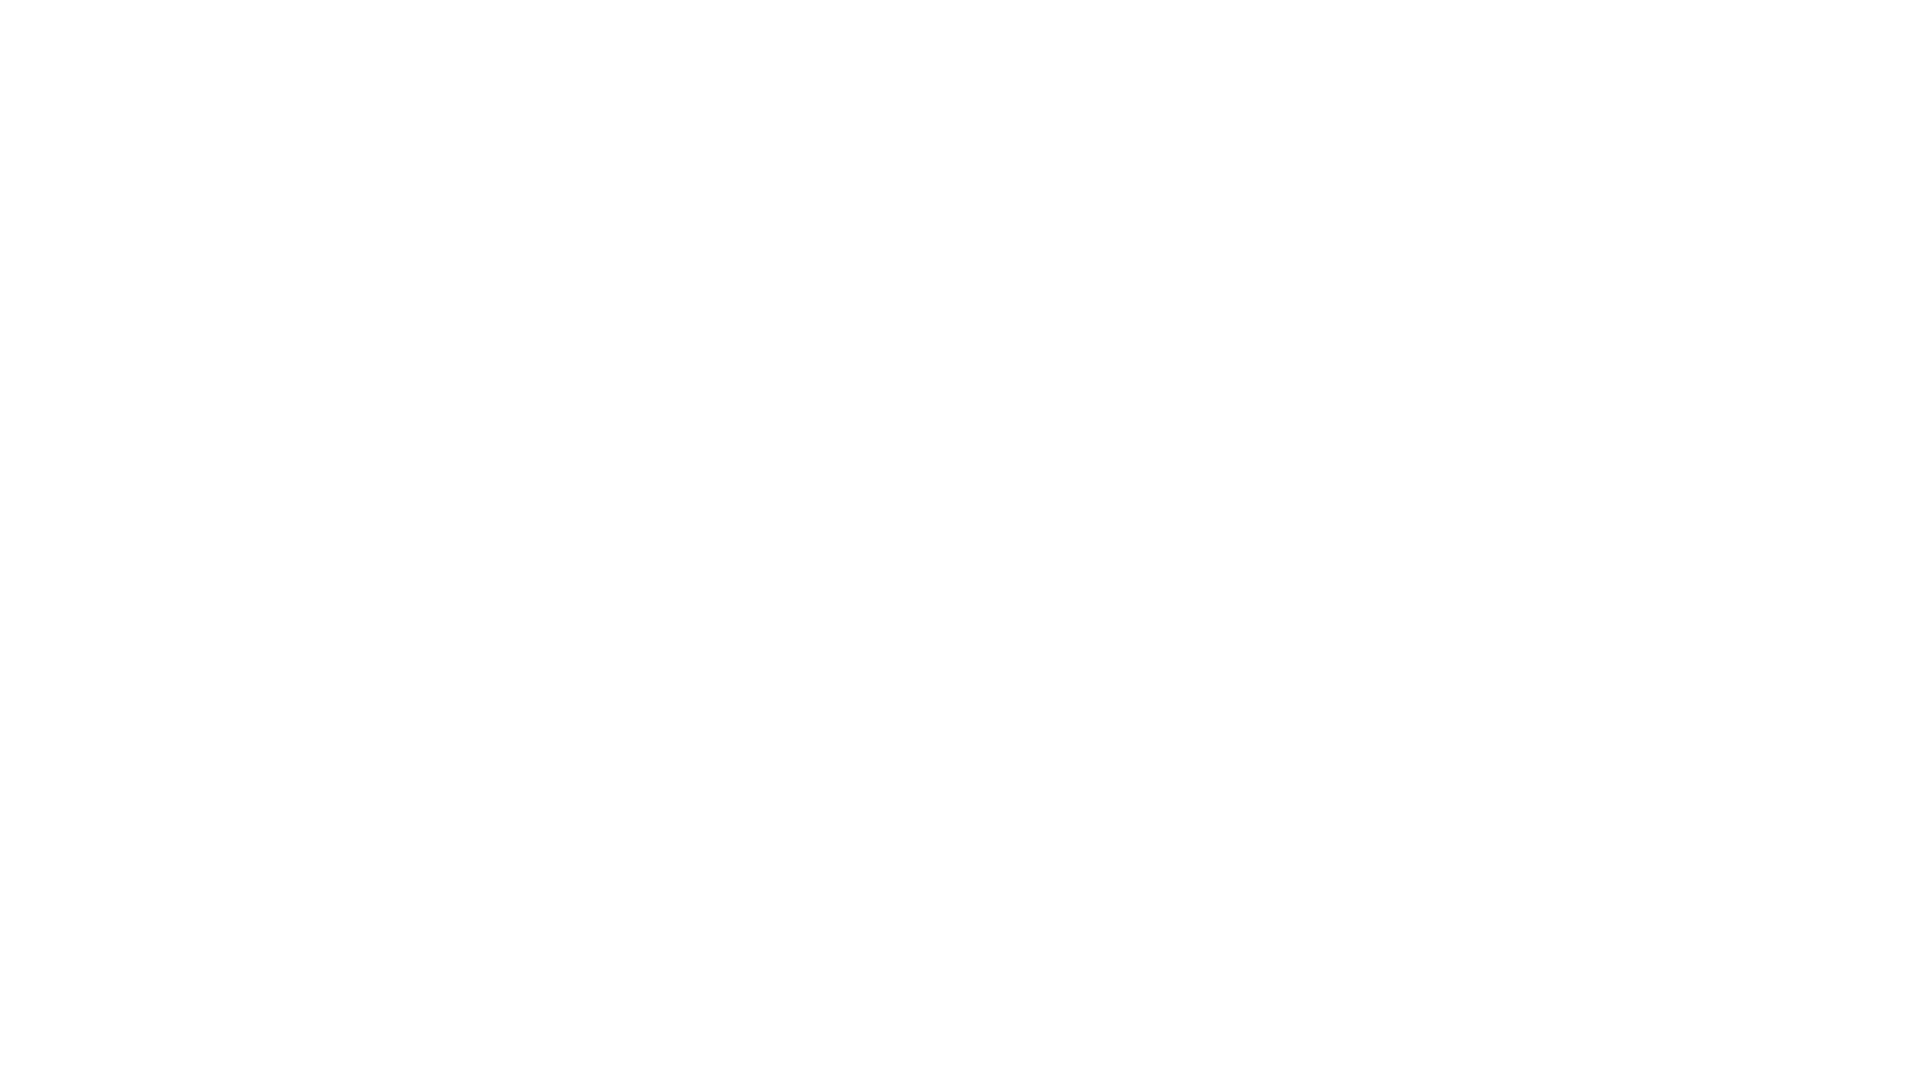

Scrolled down 250 pixels
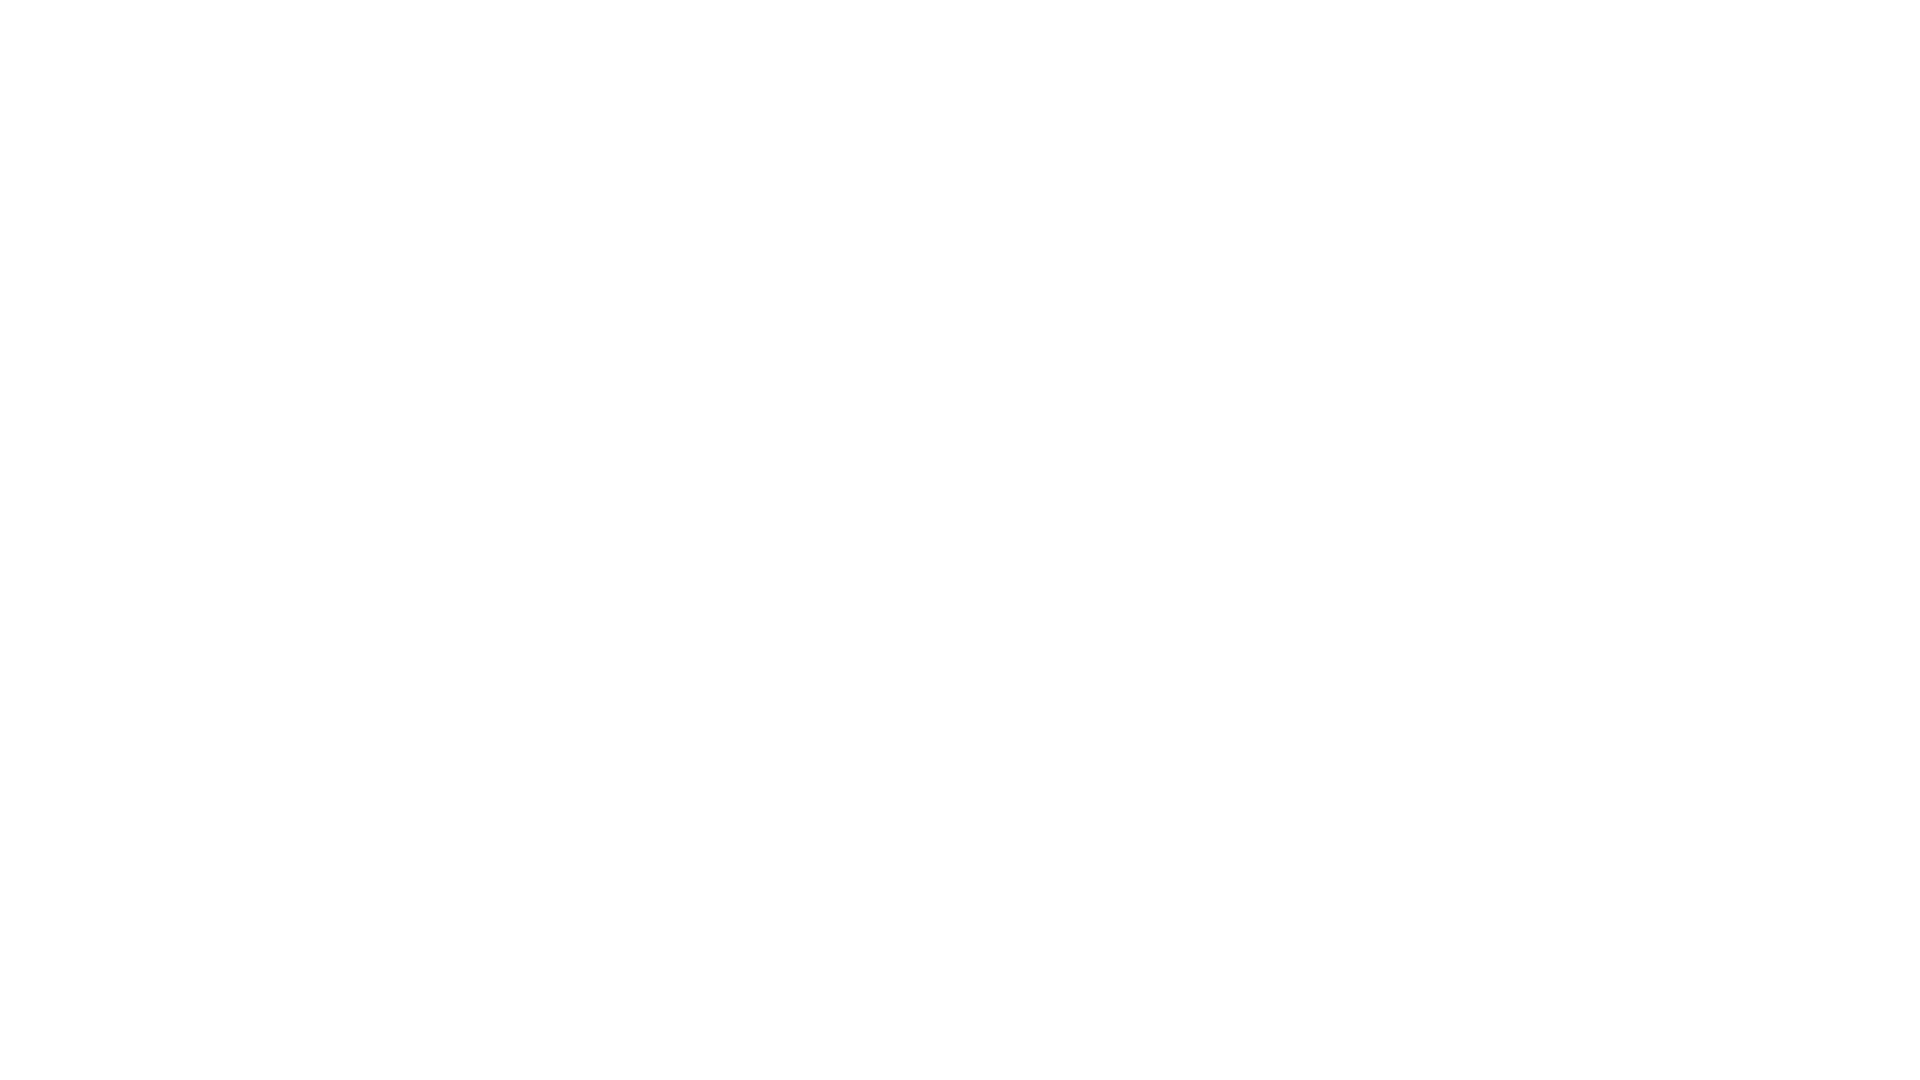

Waited 1000ms after scrolling down
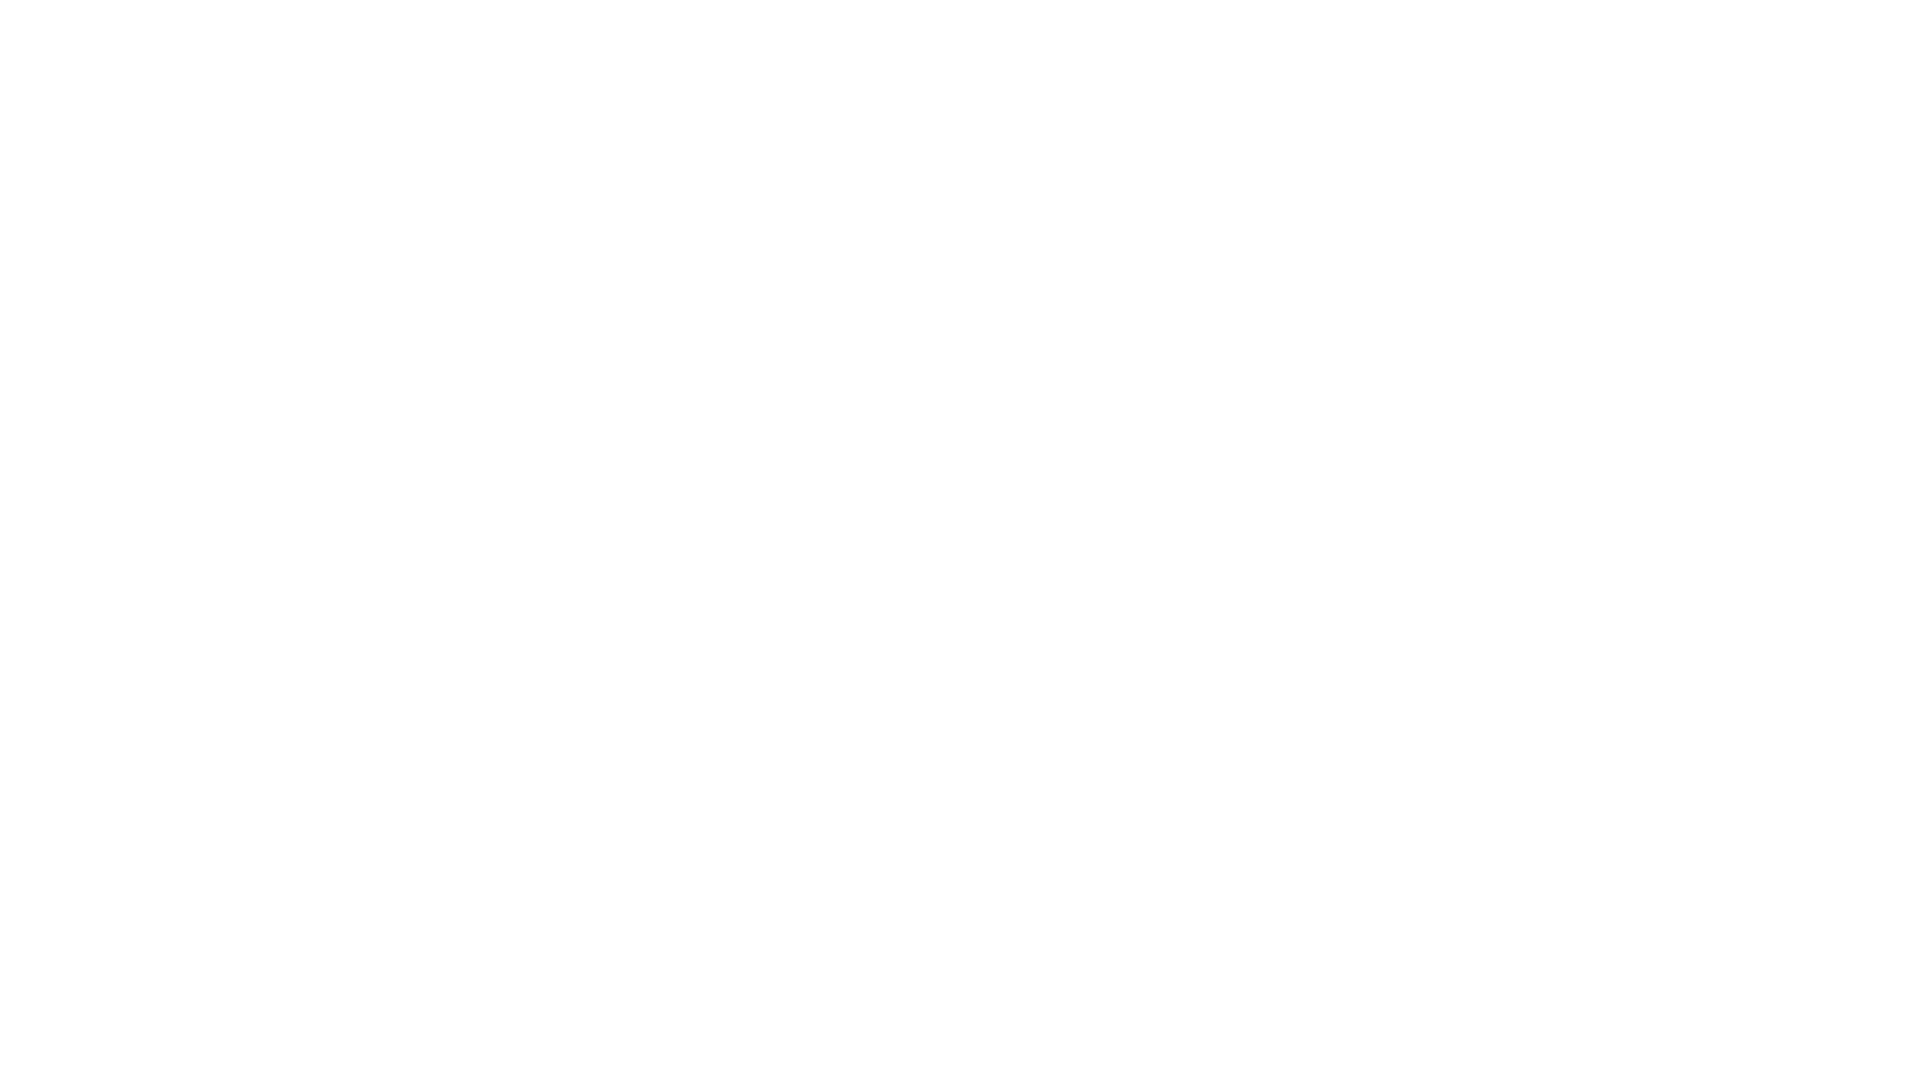

Scrolled up 250 pixels
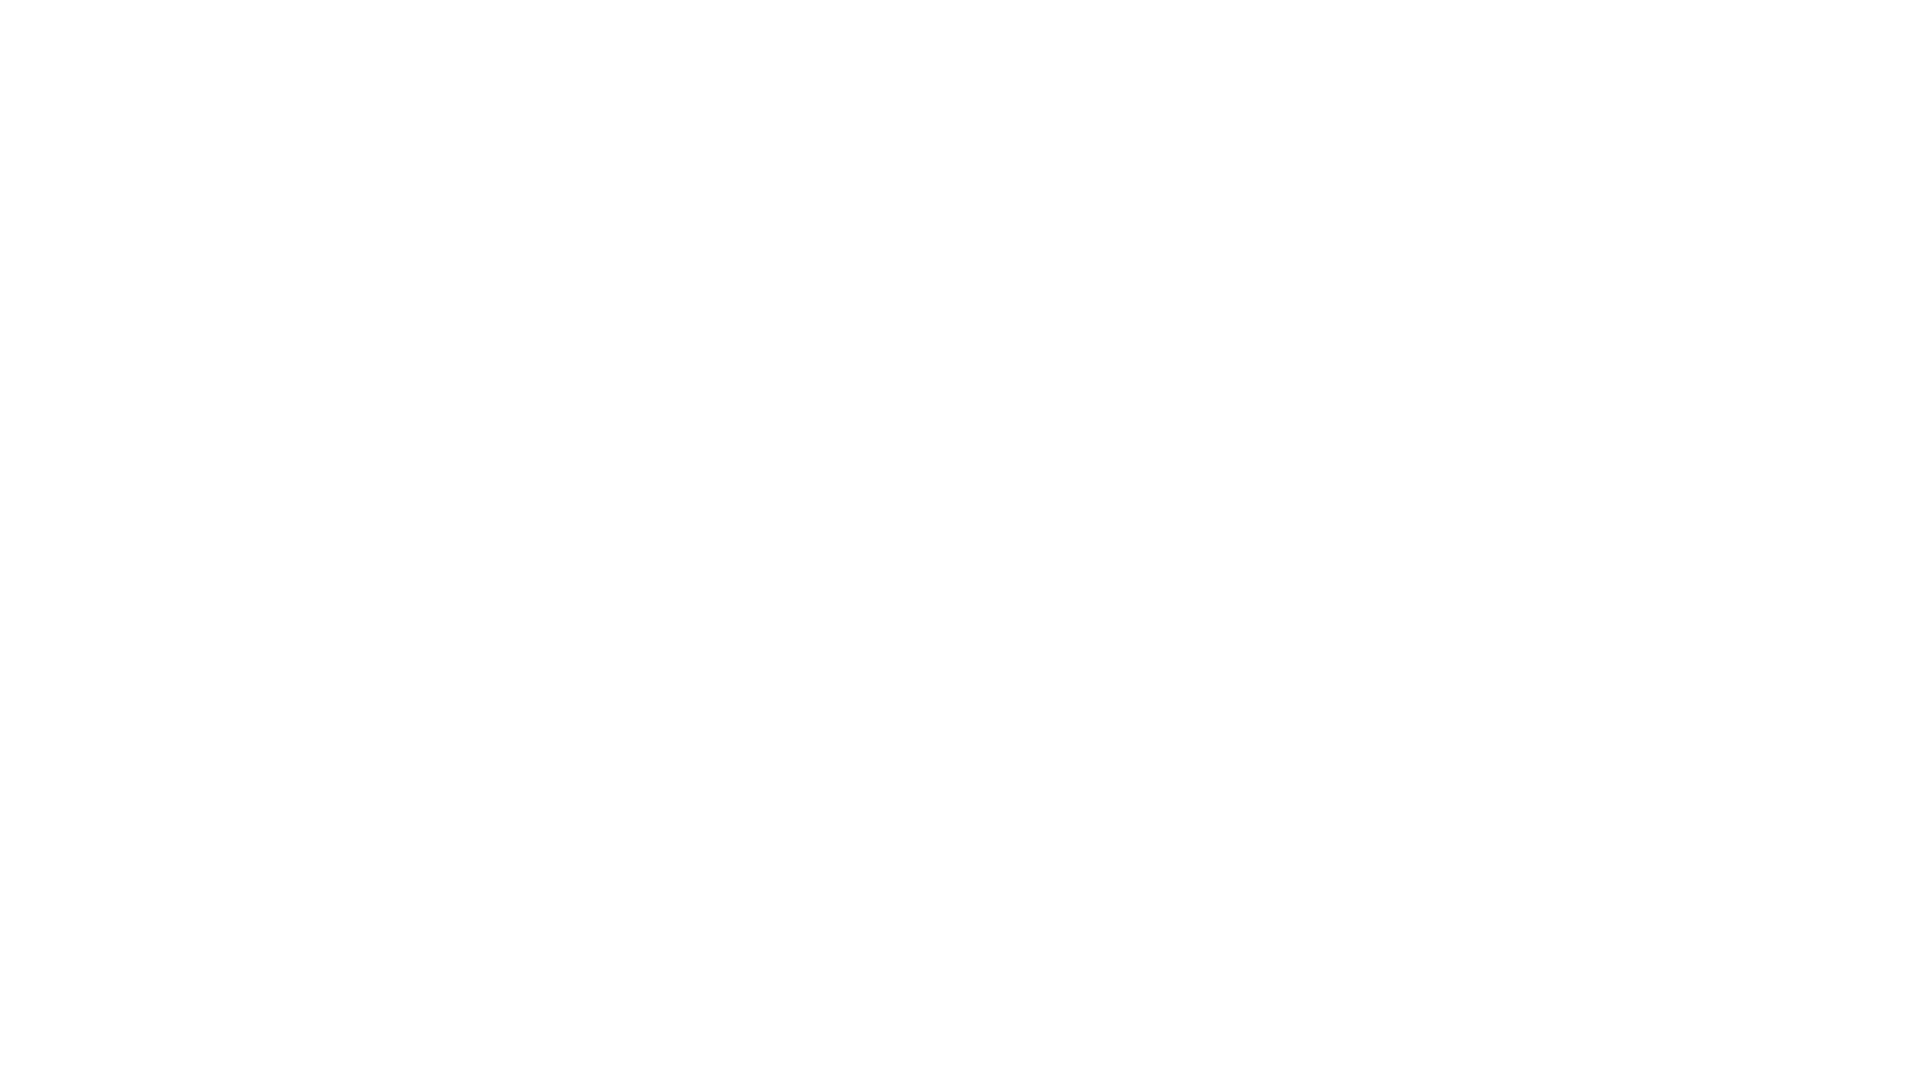

Waited 1000ms before scrolling down
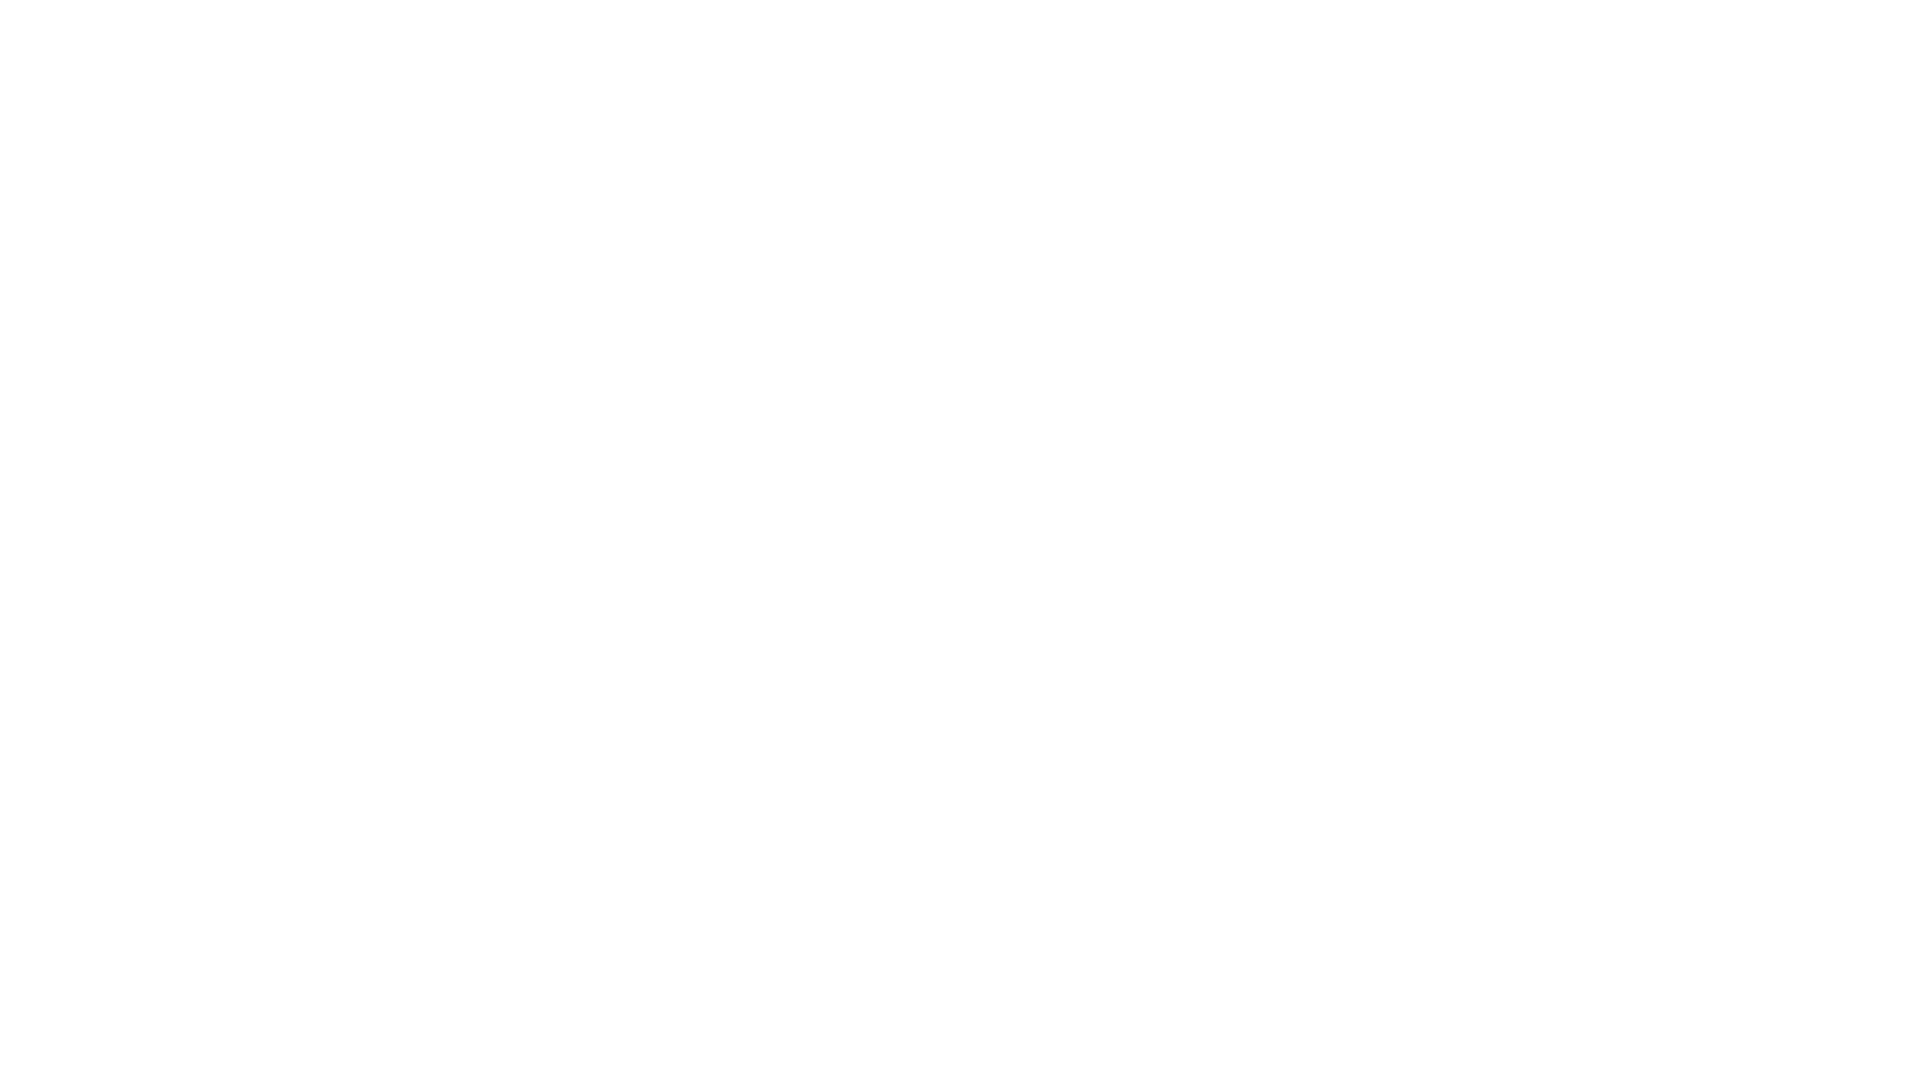

Scrolled down 250 pixels (iteration 1/10)
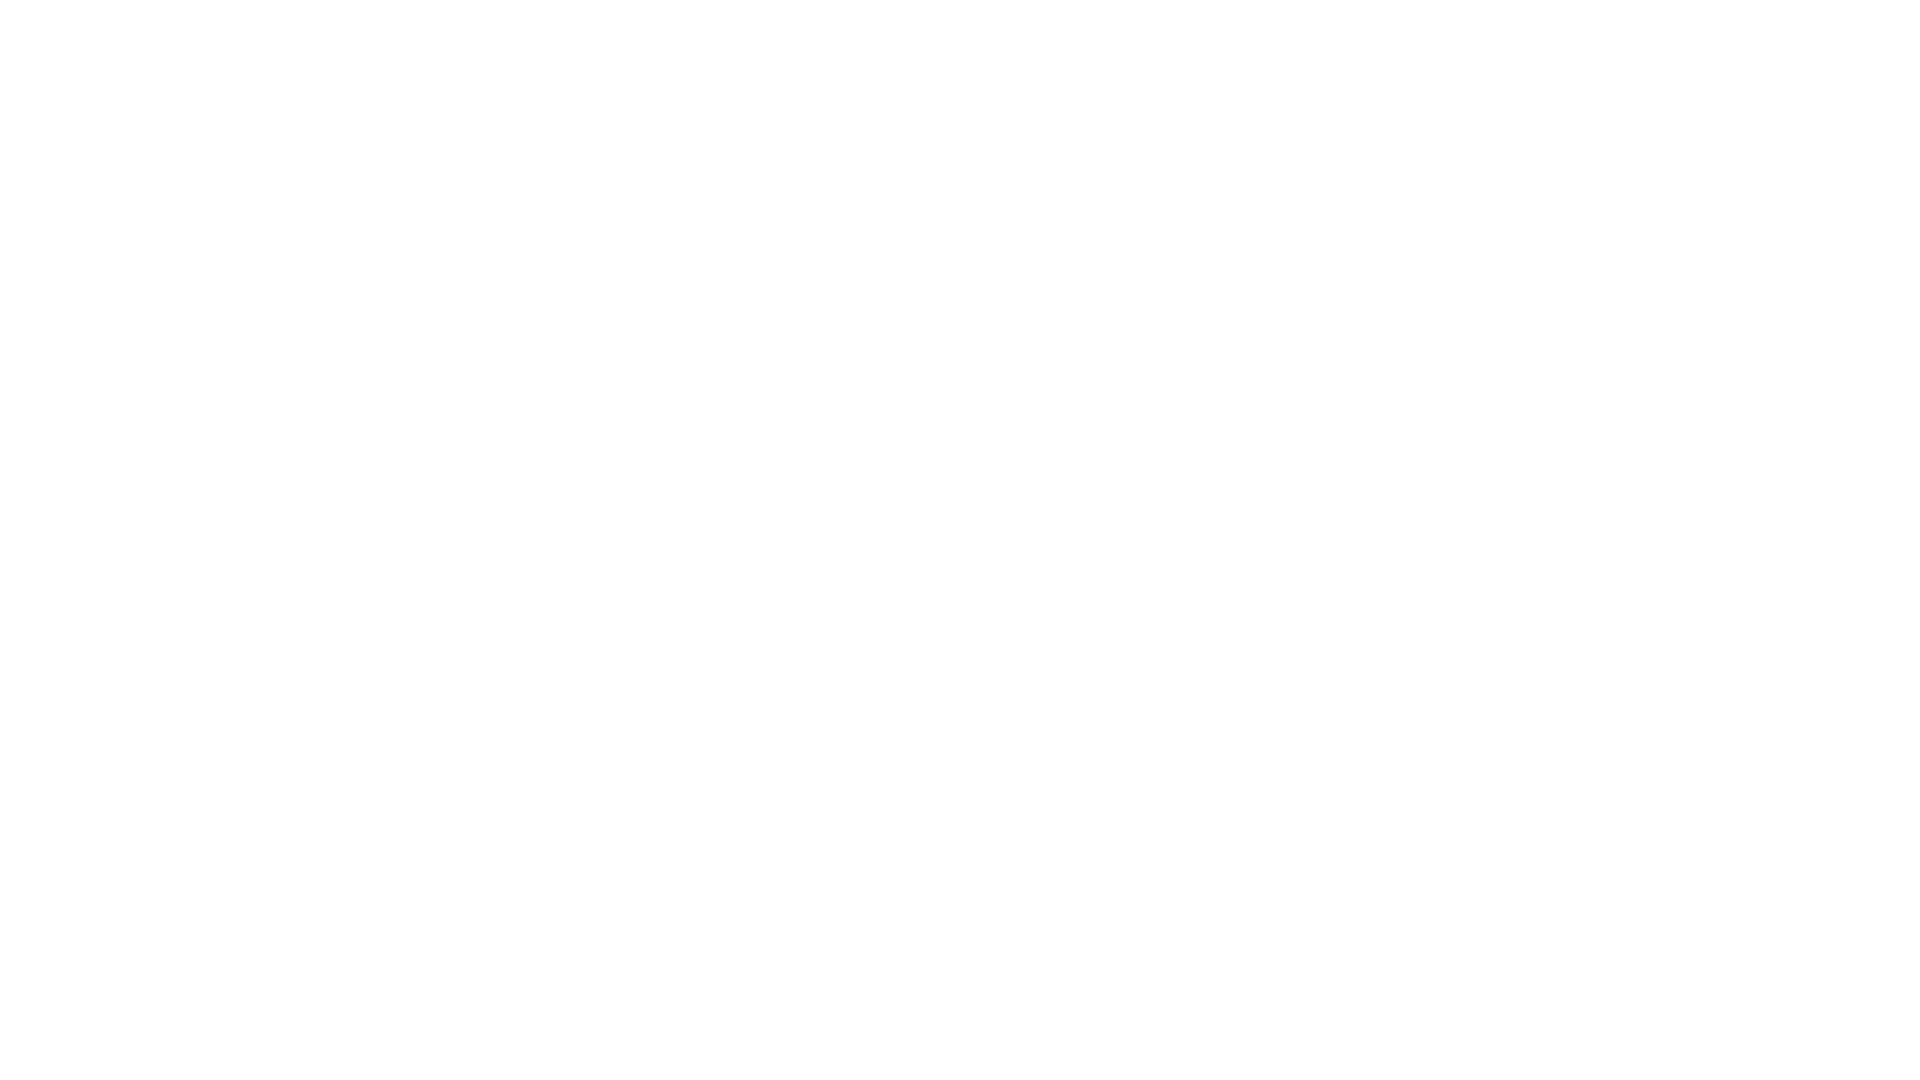

Waited 1000ms before scrolling down
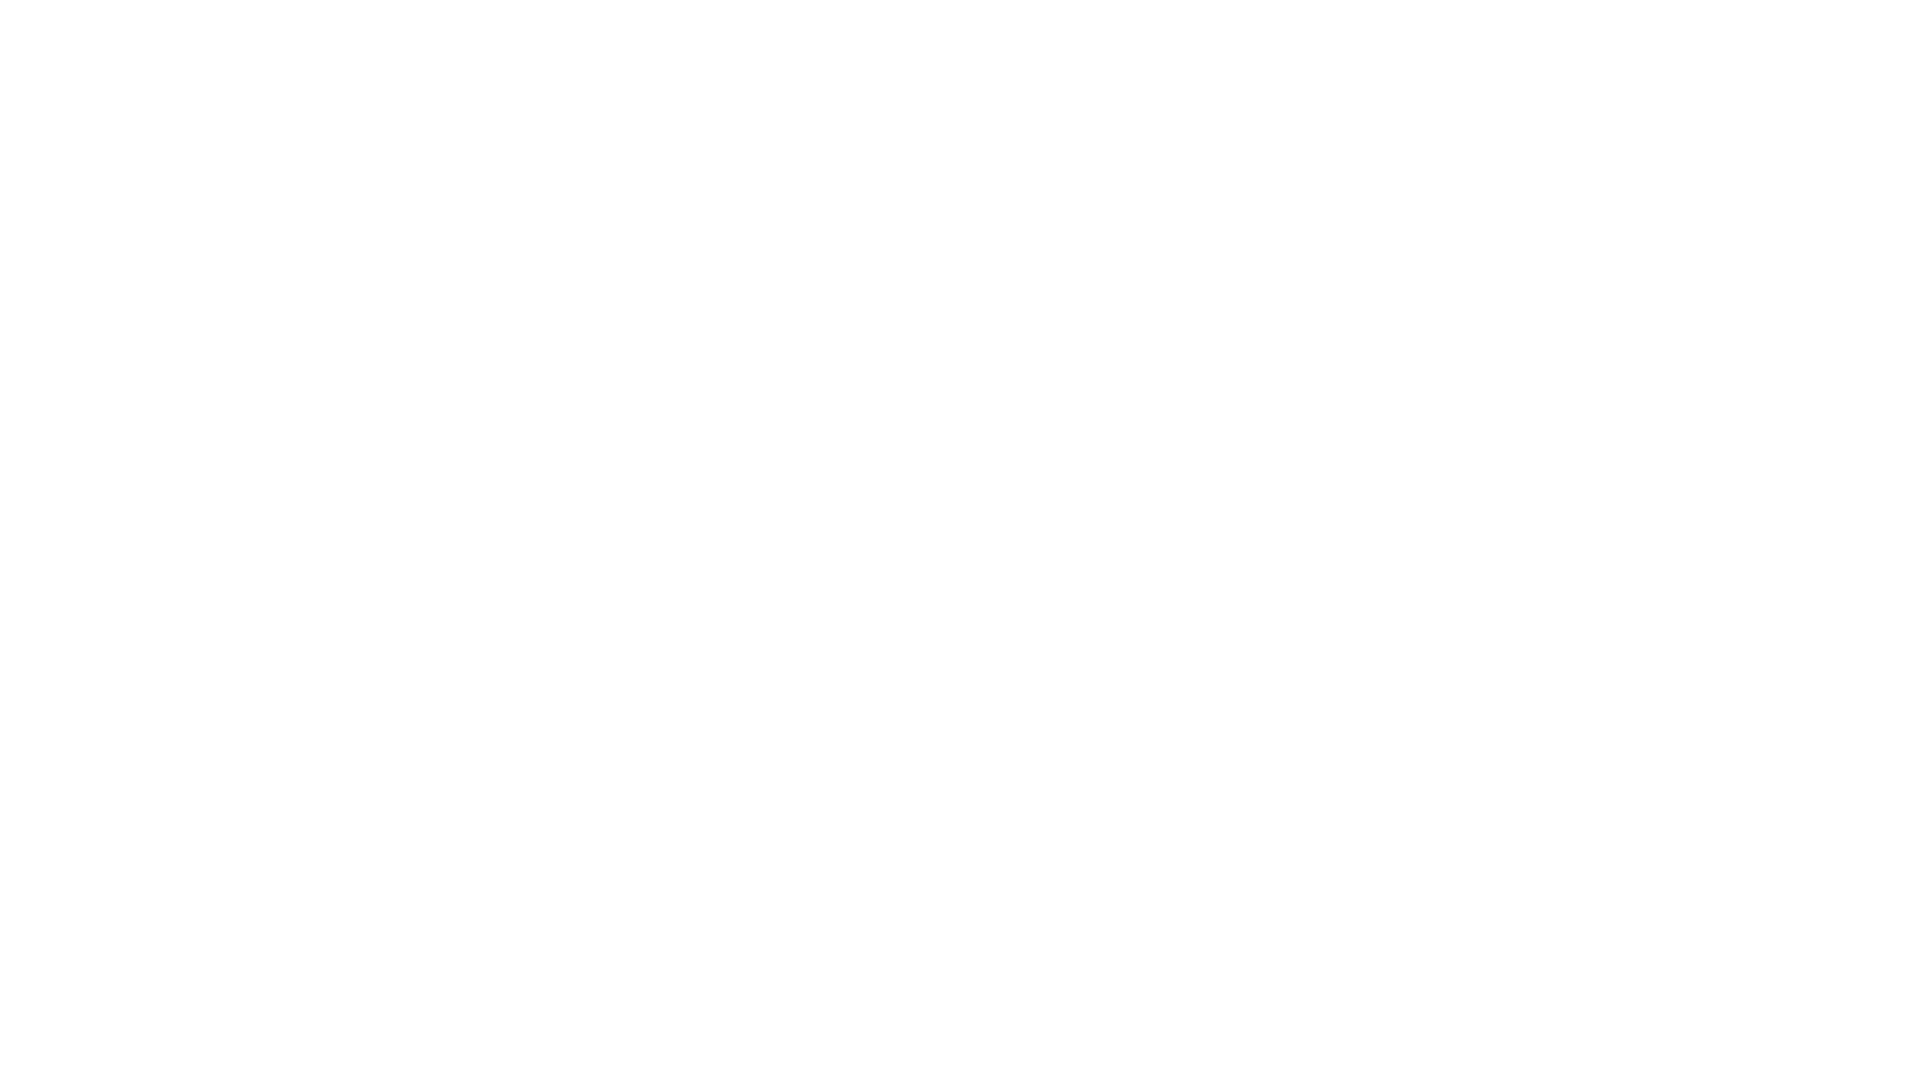

Scrolled down 250 pixels (iteration 2/10)
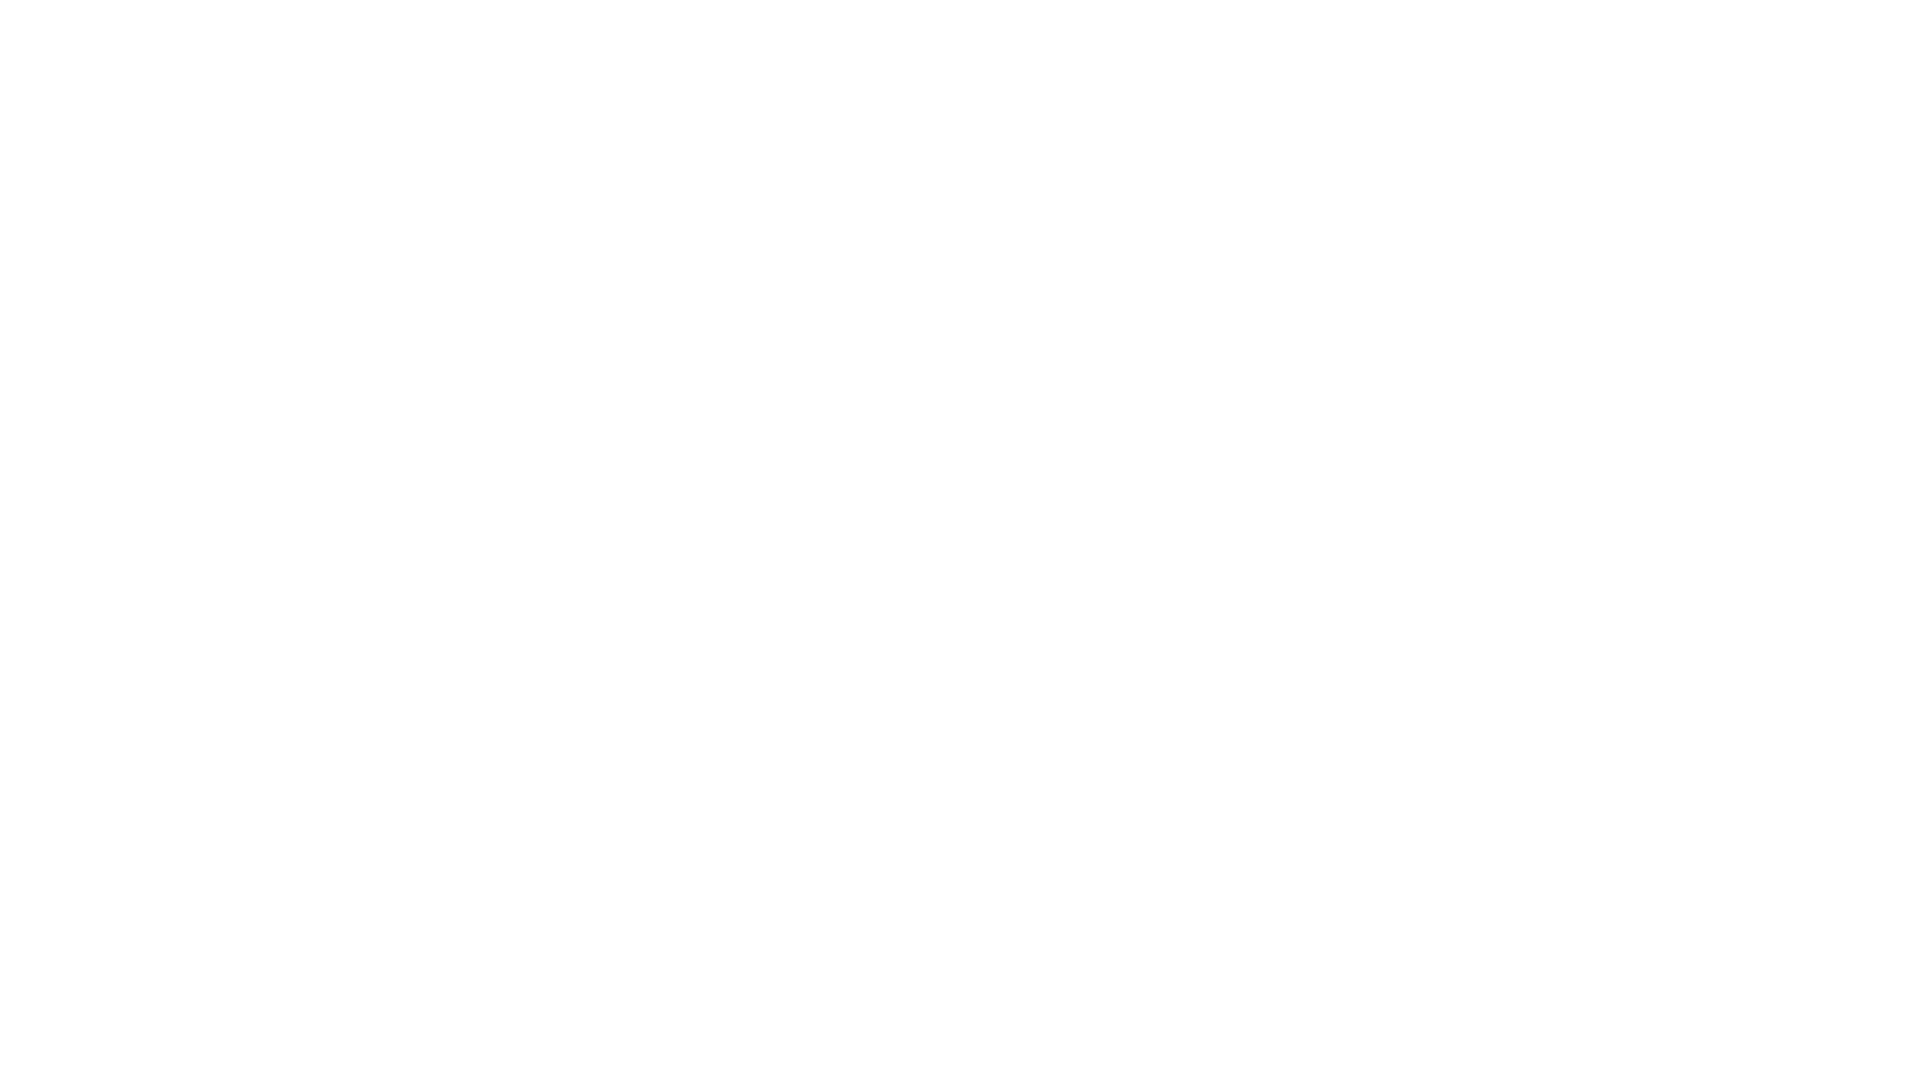

Waited 1000ms before scrolling down
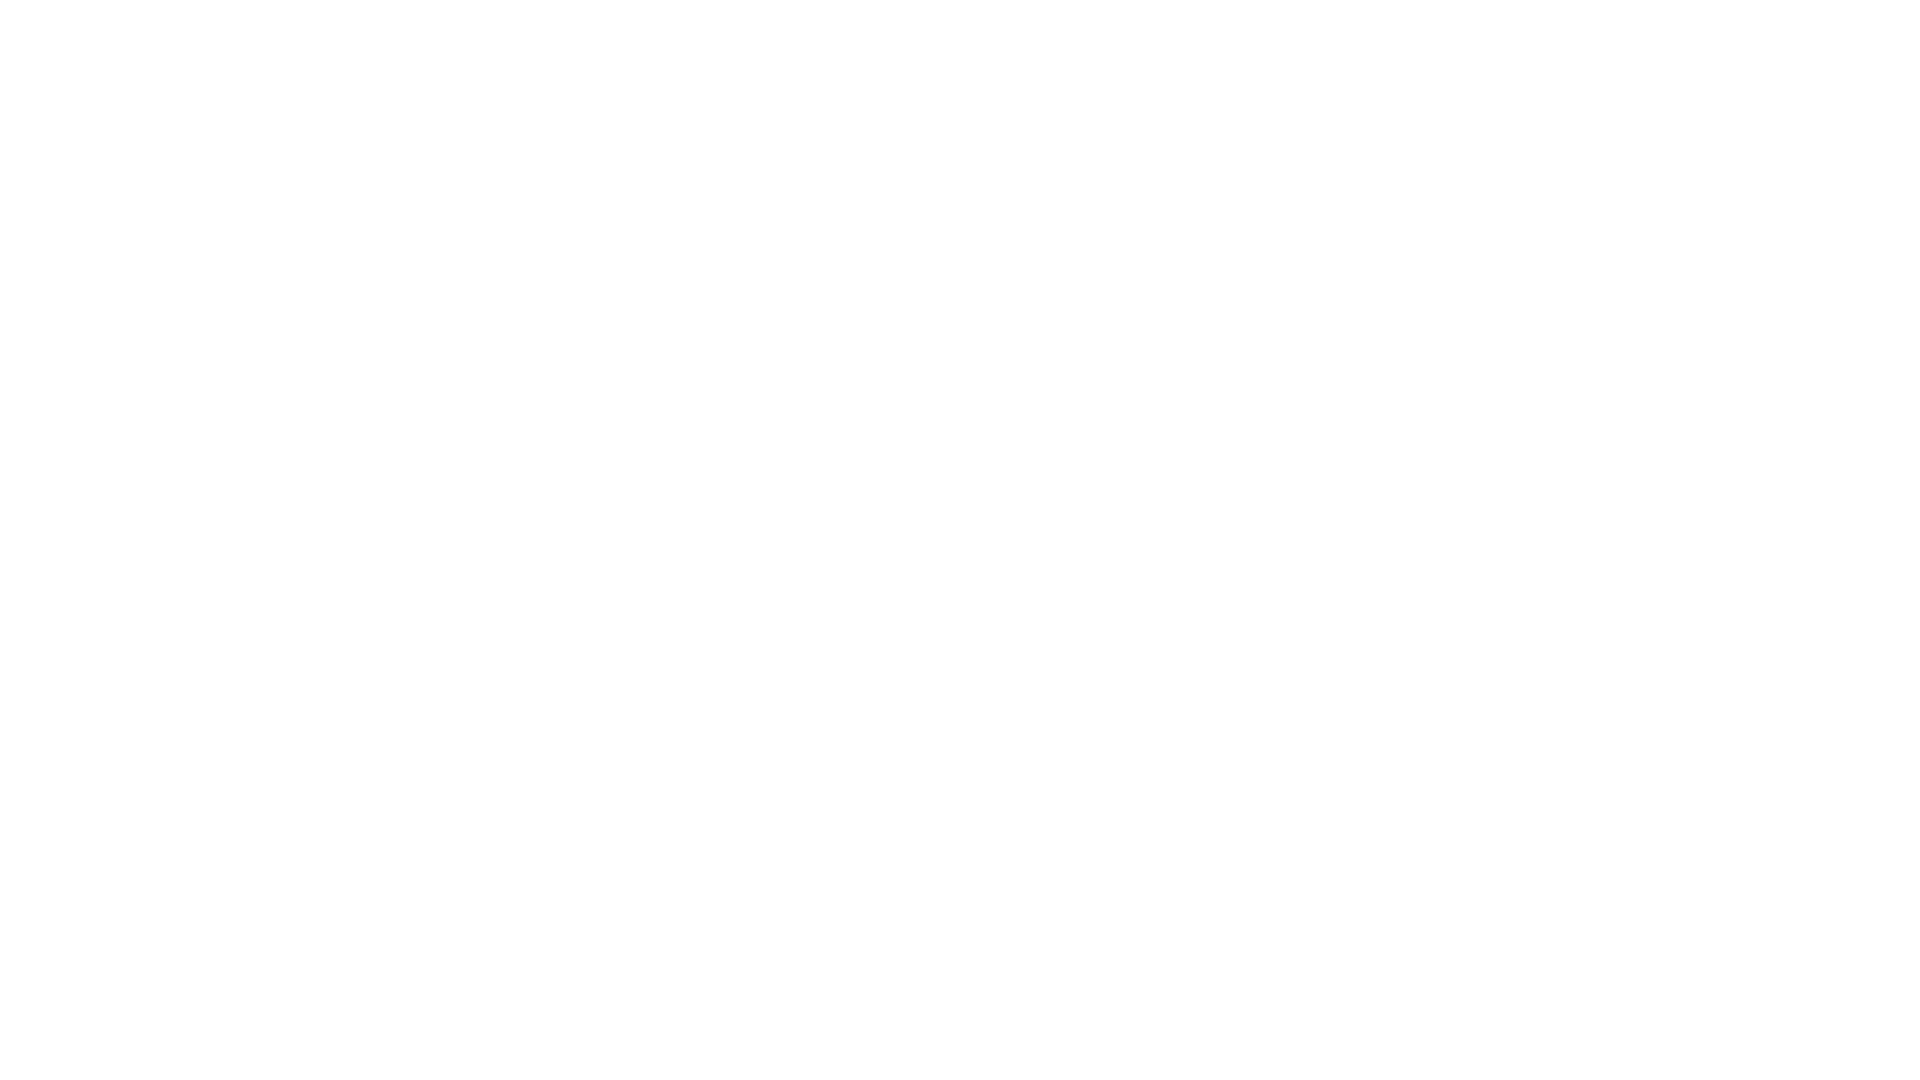

Scrolled down 250 pixels (iteration 3/10)
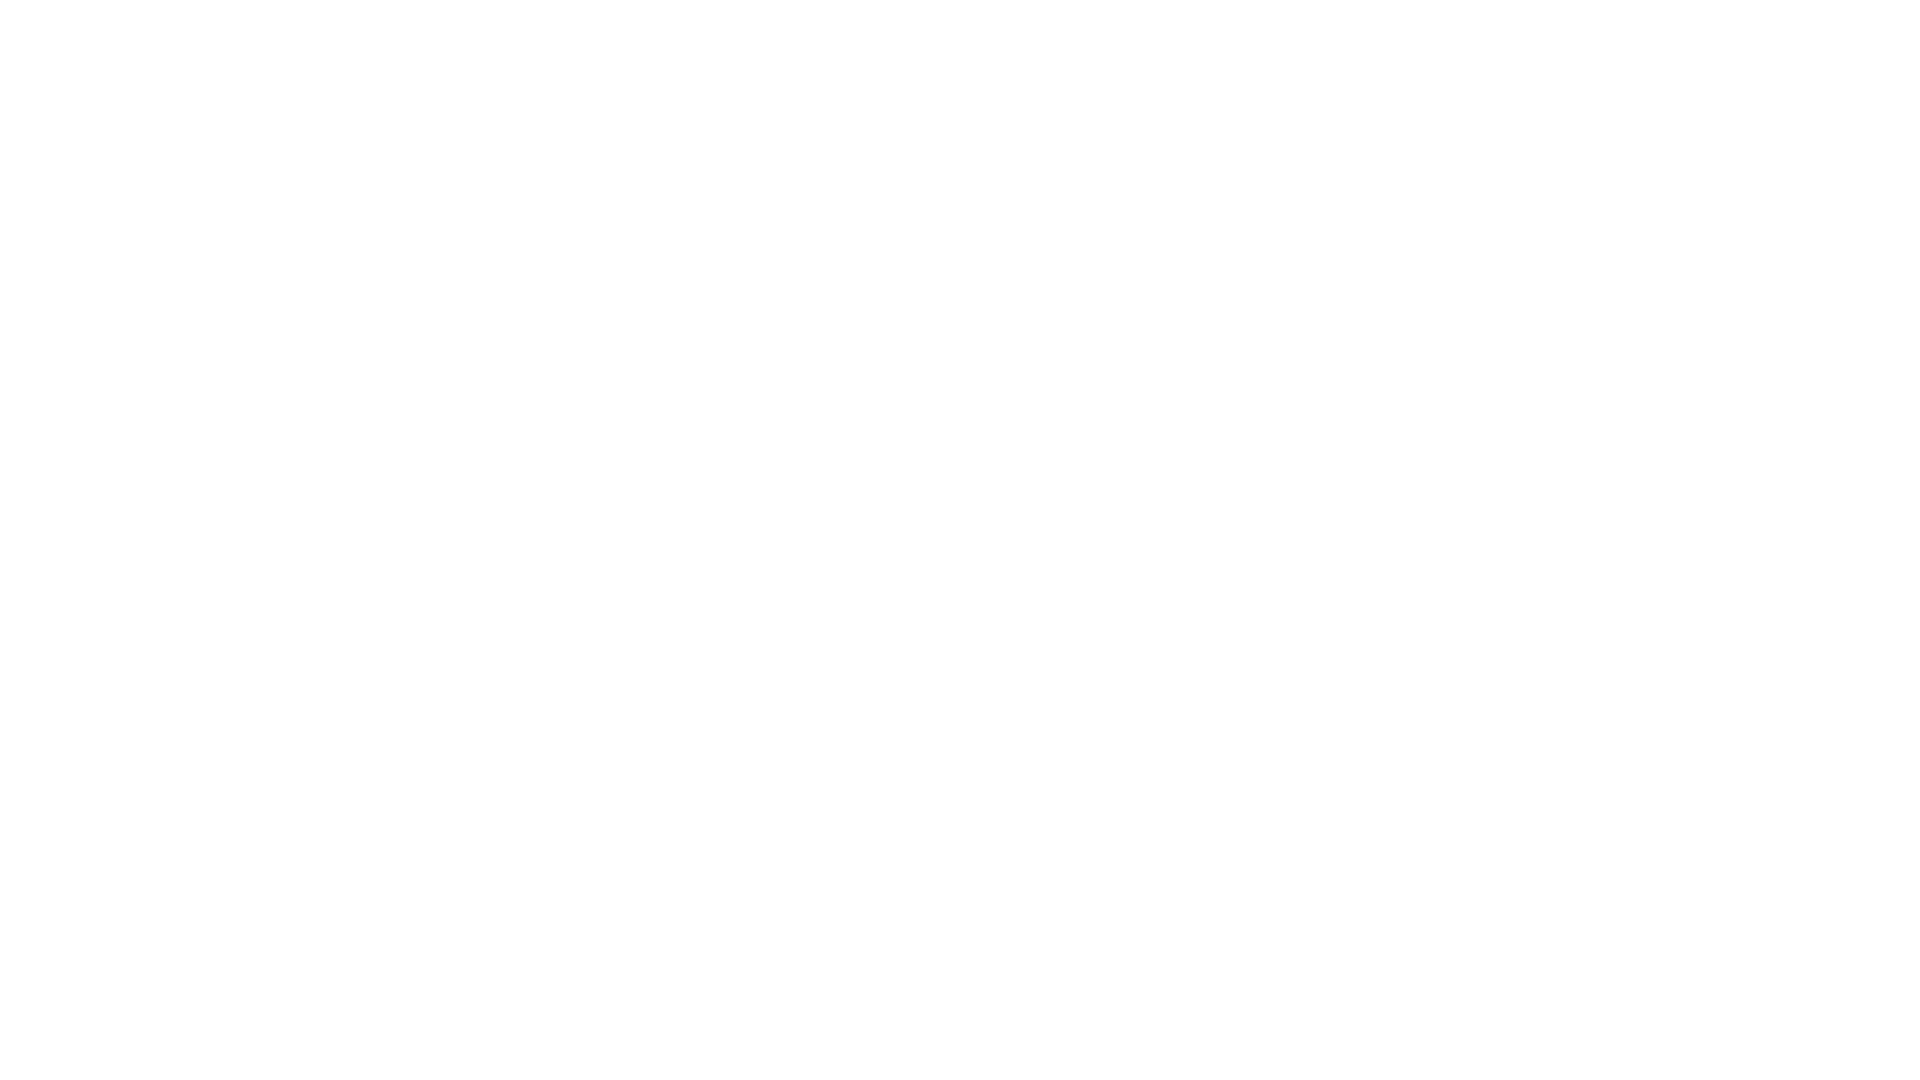

Waited 1000ms before scrolling down
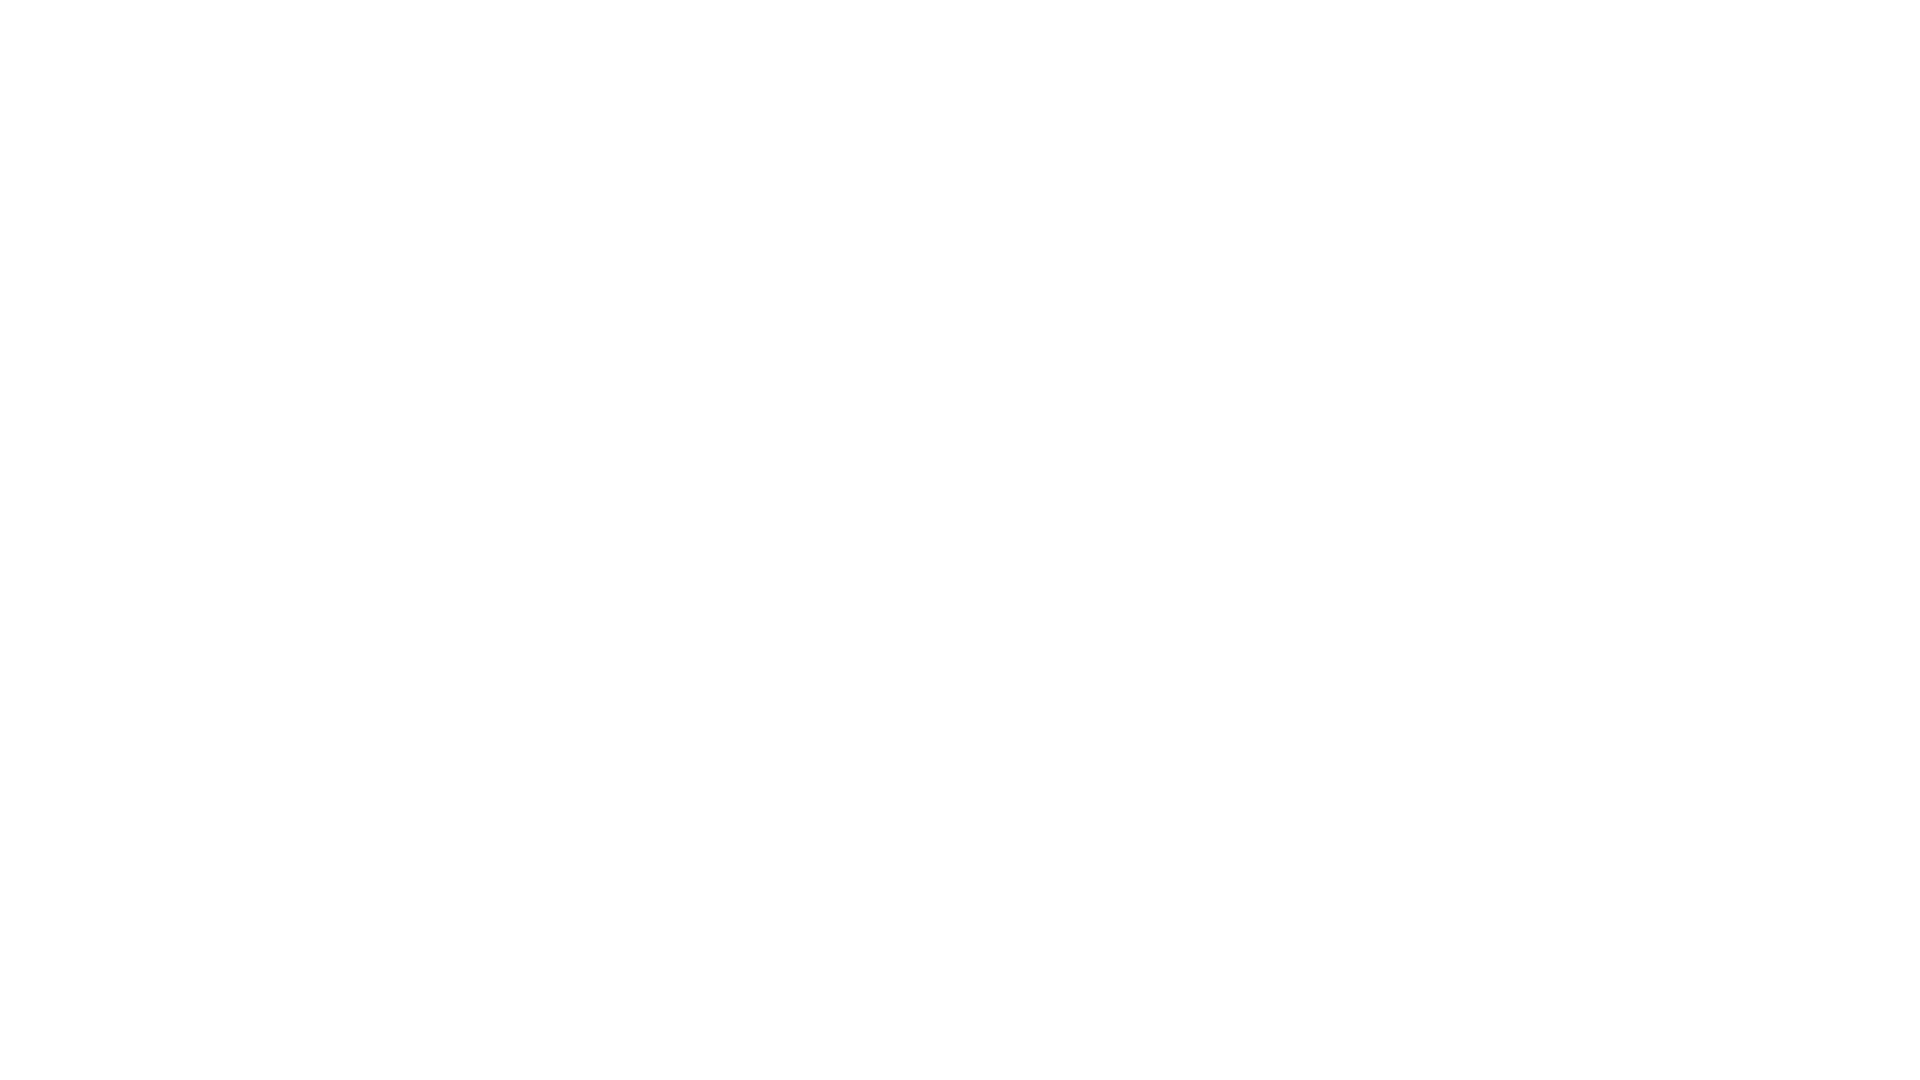

Scrolled down 250 pixels (iteration 4/10)
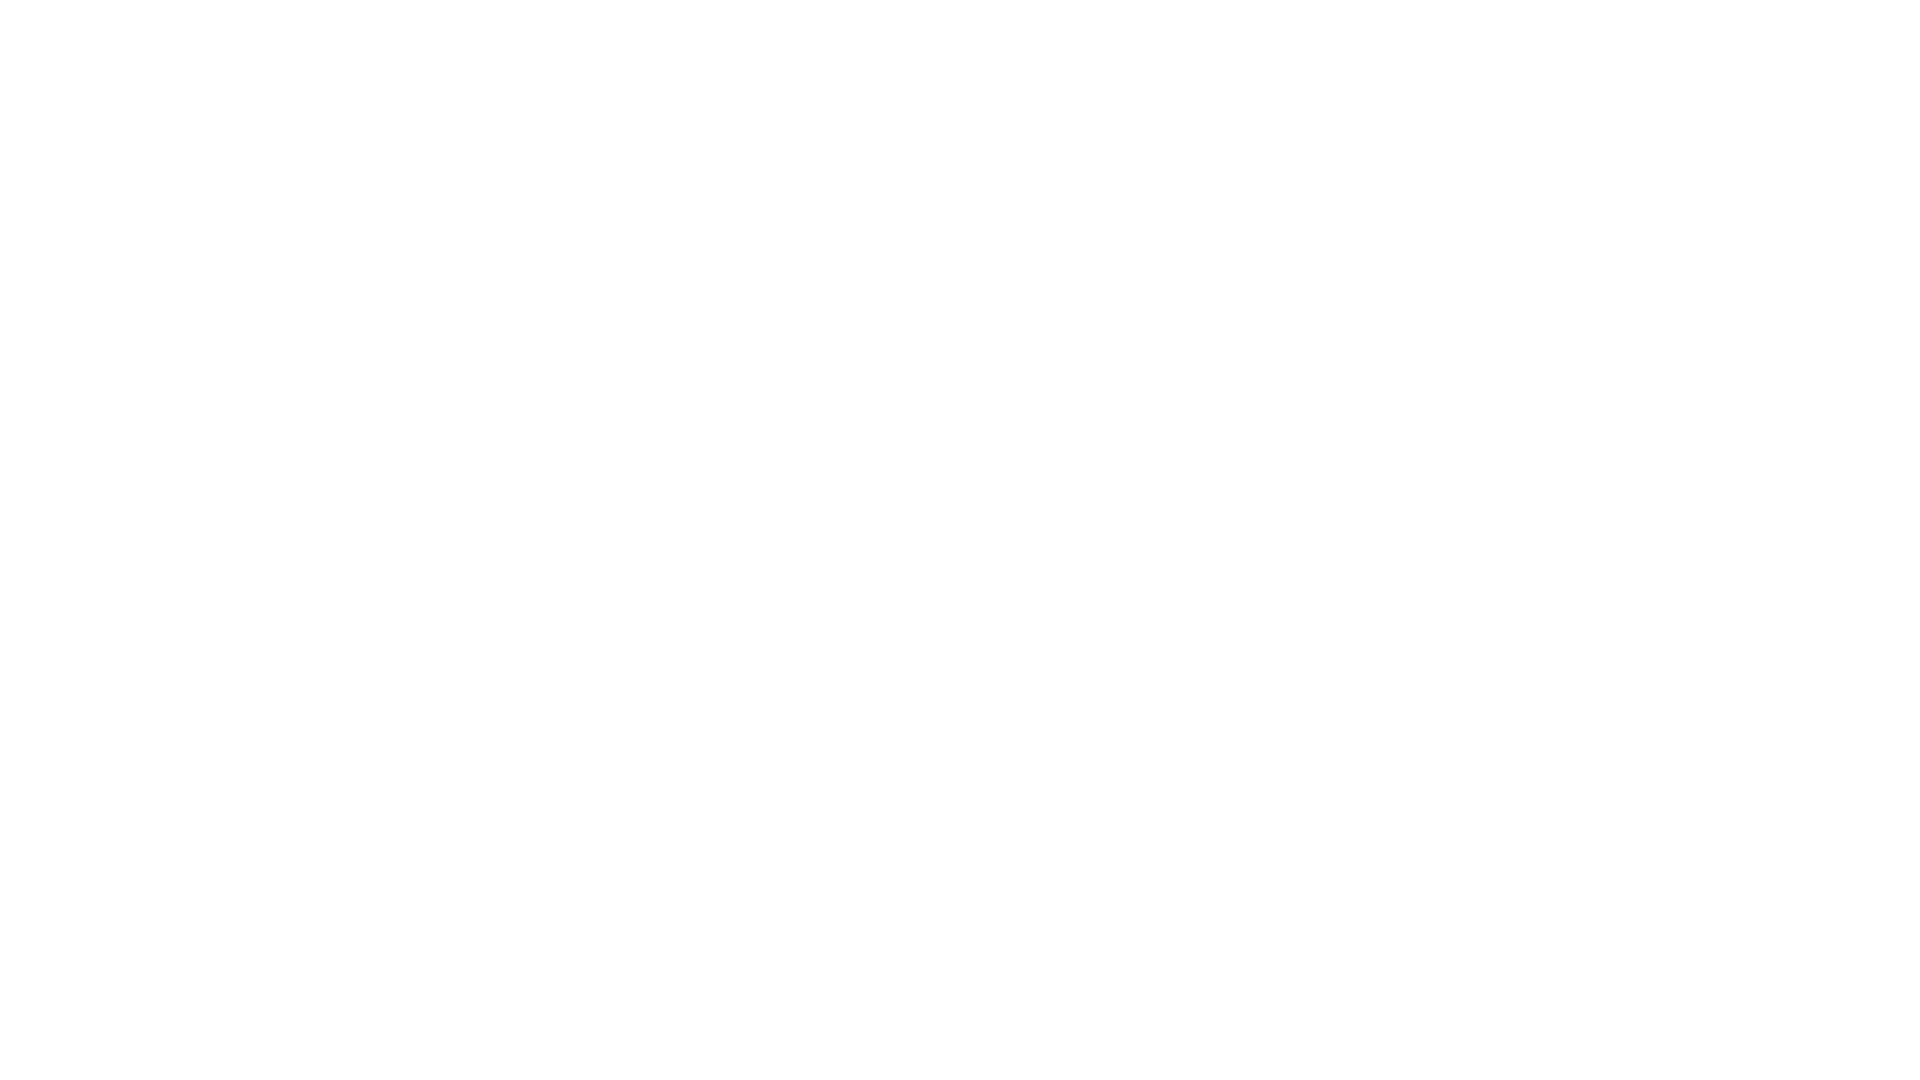

Waited 1000ms before scrolling down
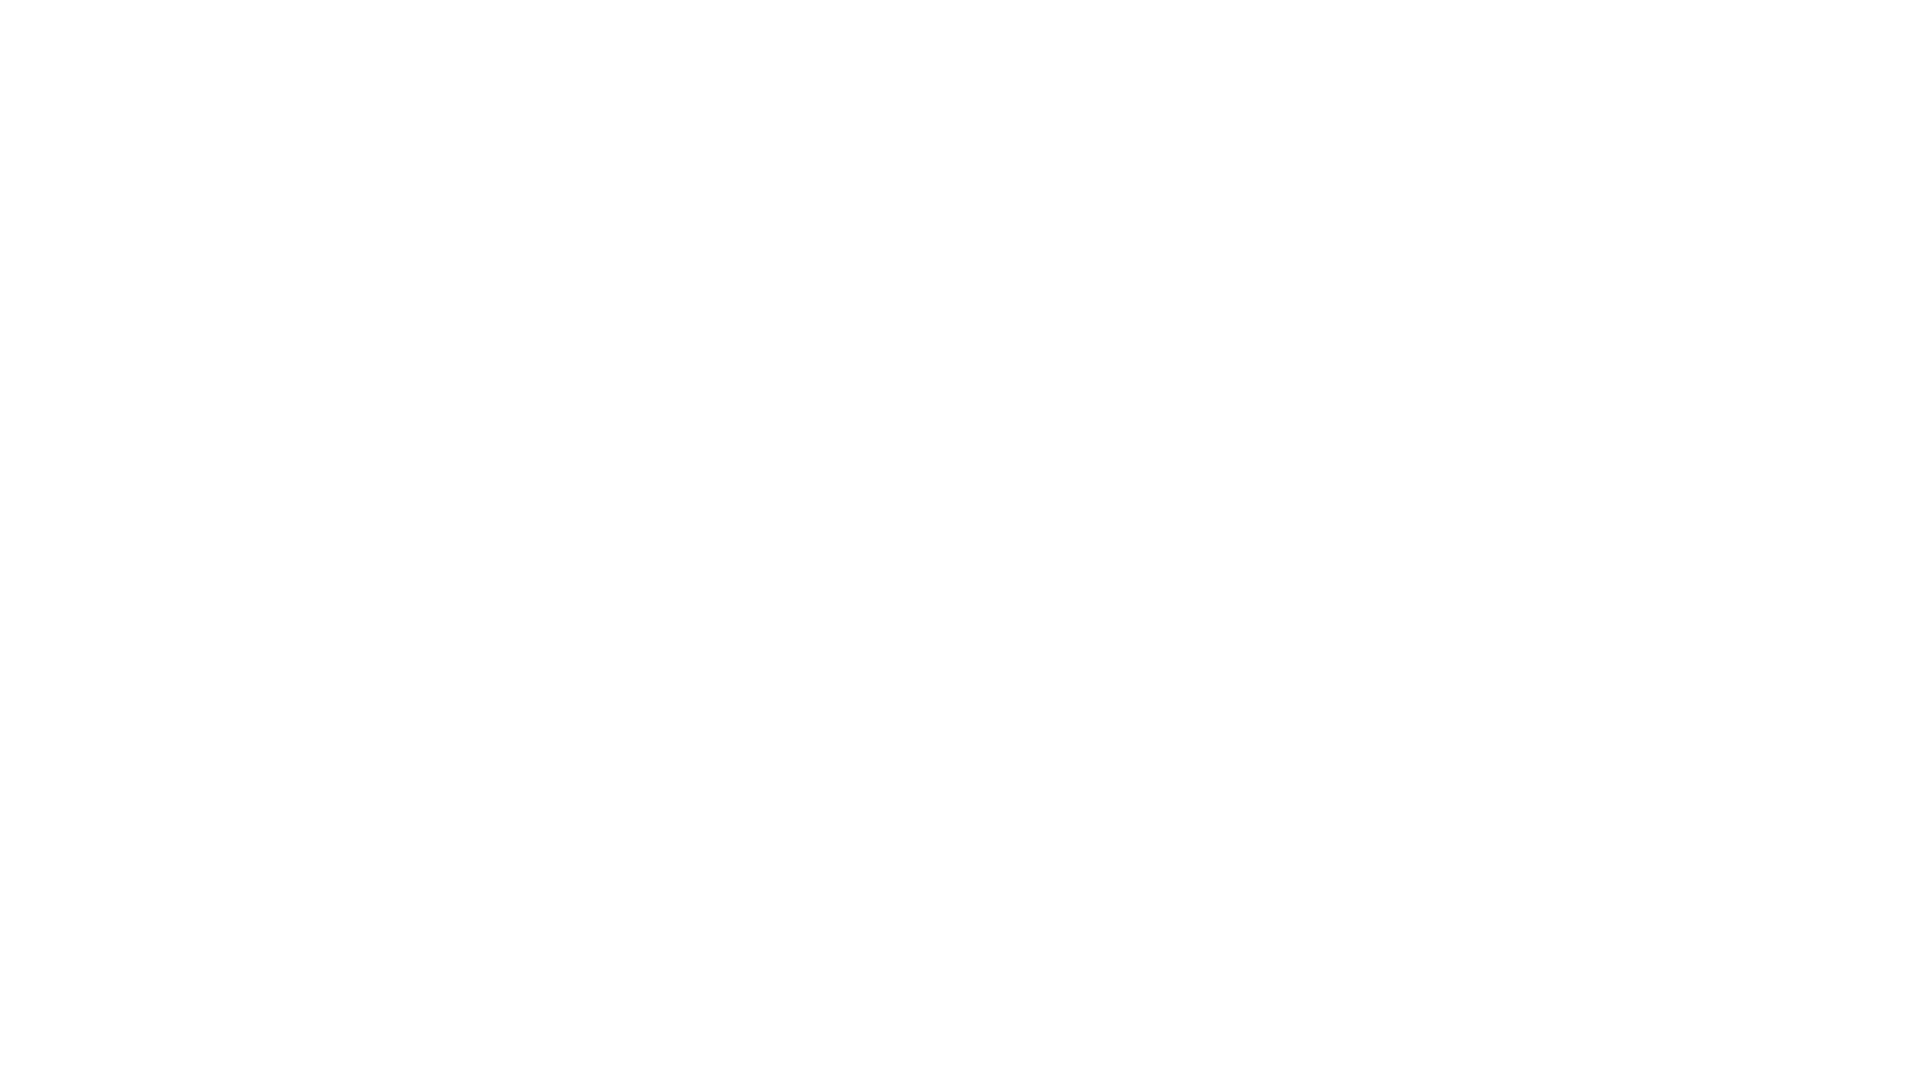

Scrolled down 250 pixels (iteration 5/10)
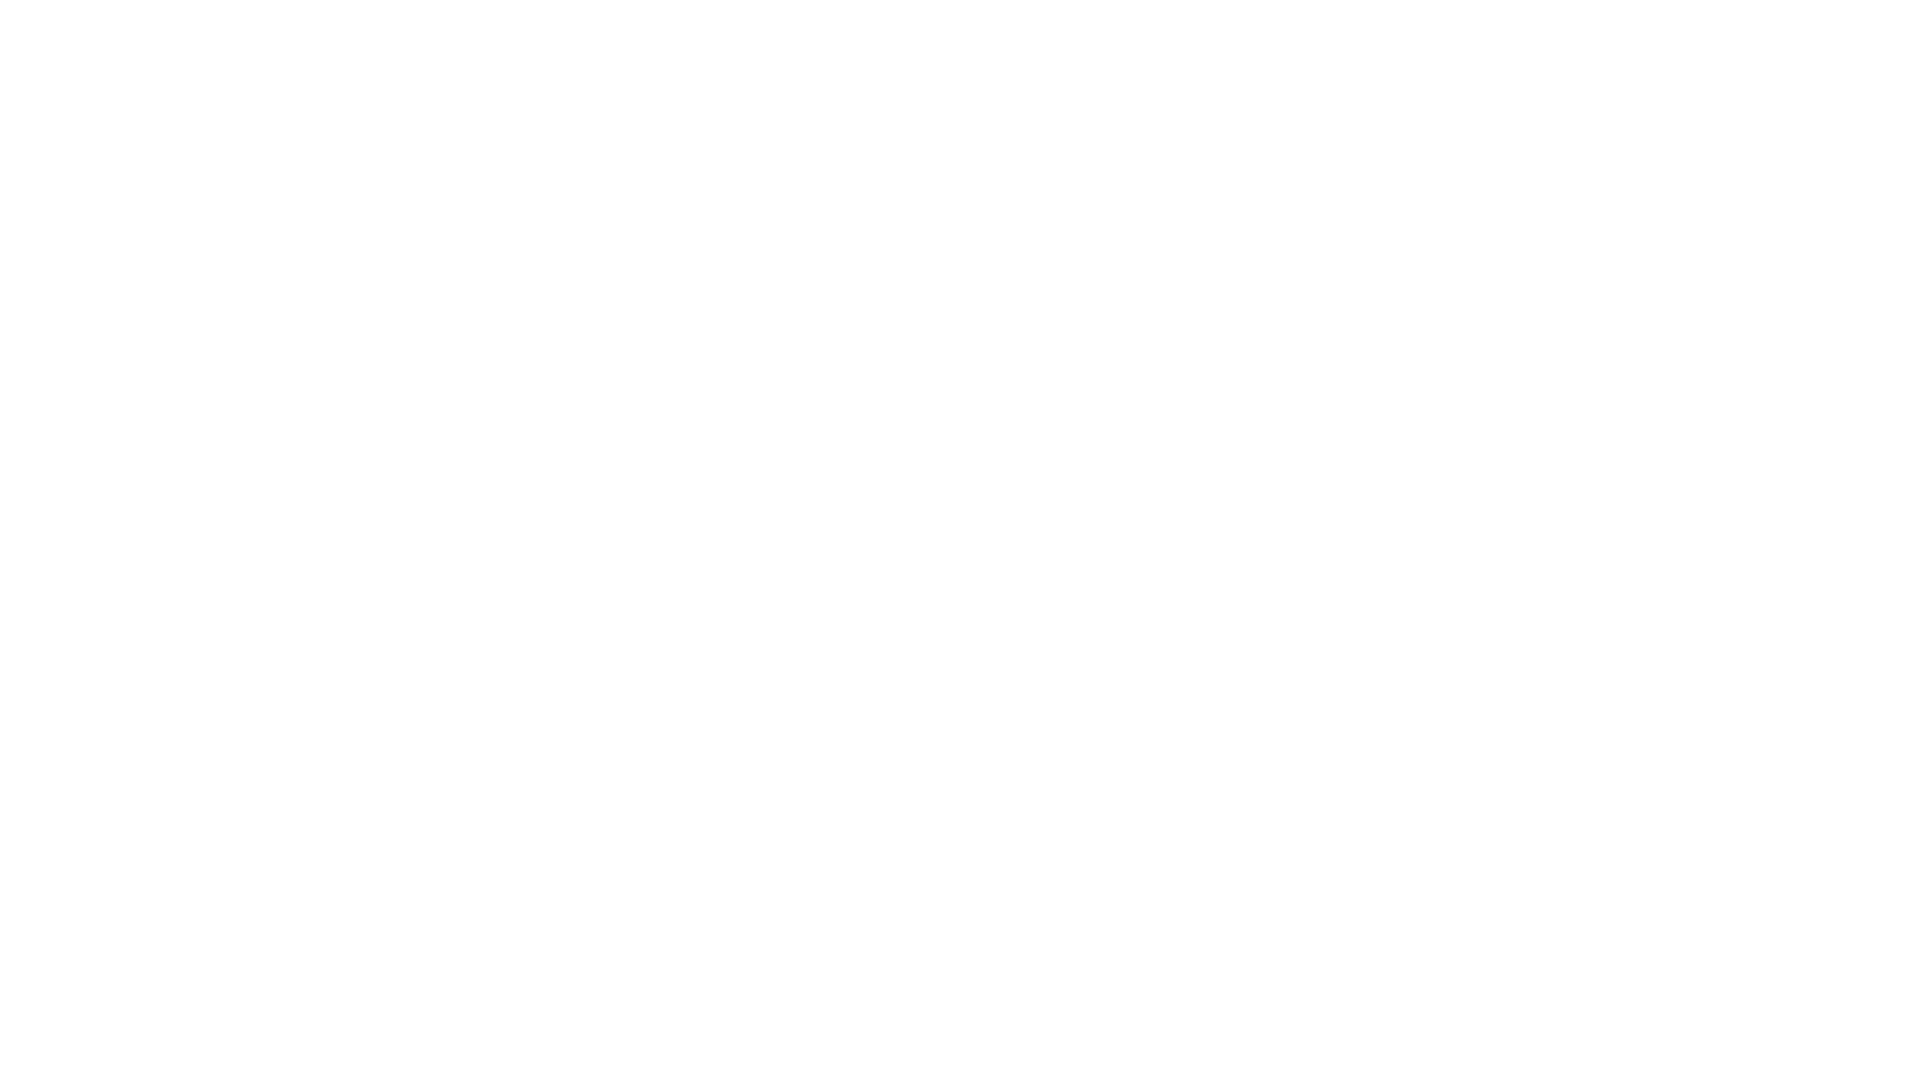

Waited 1000ms before scrolling down
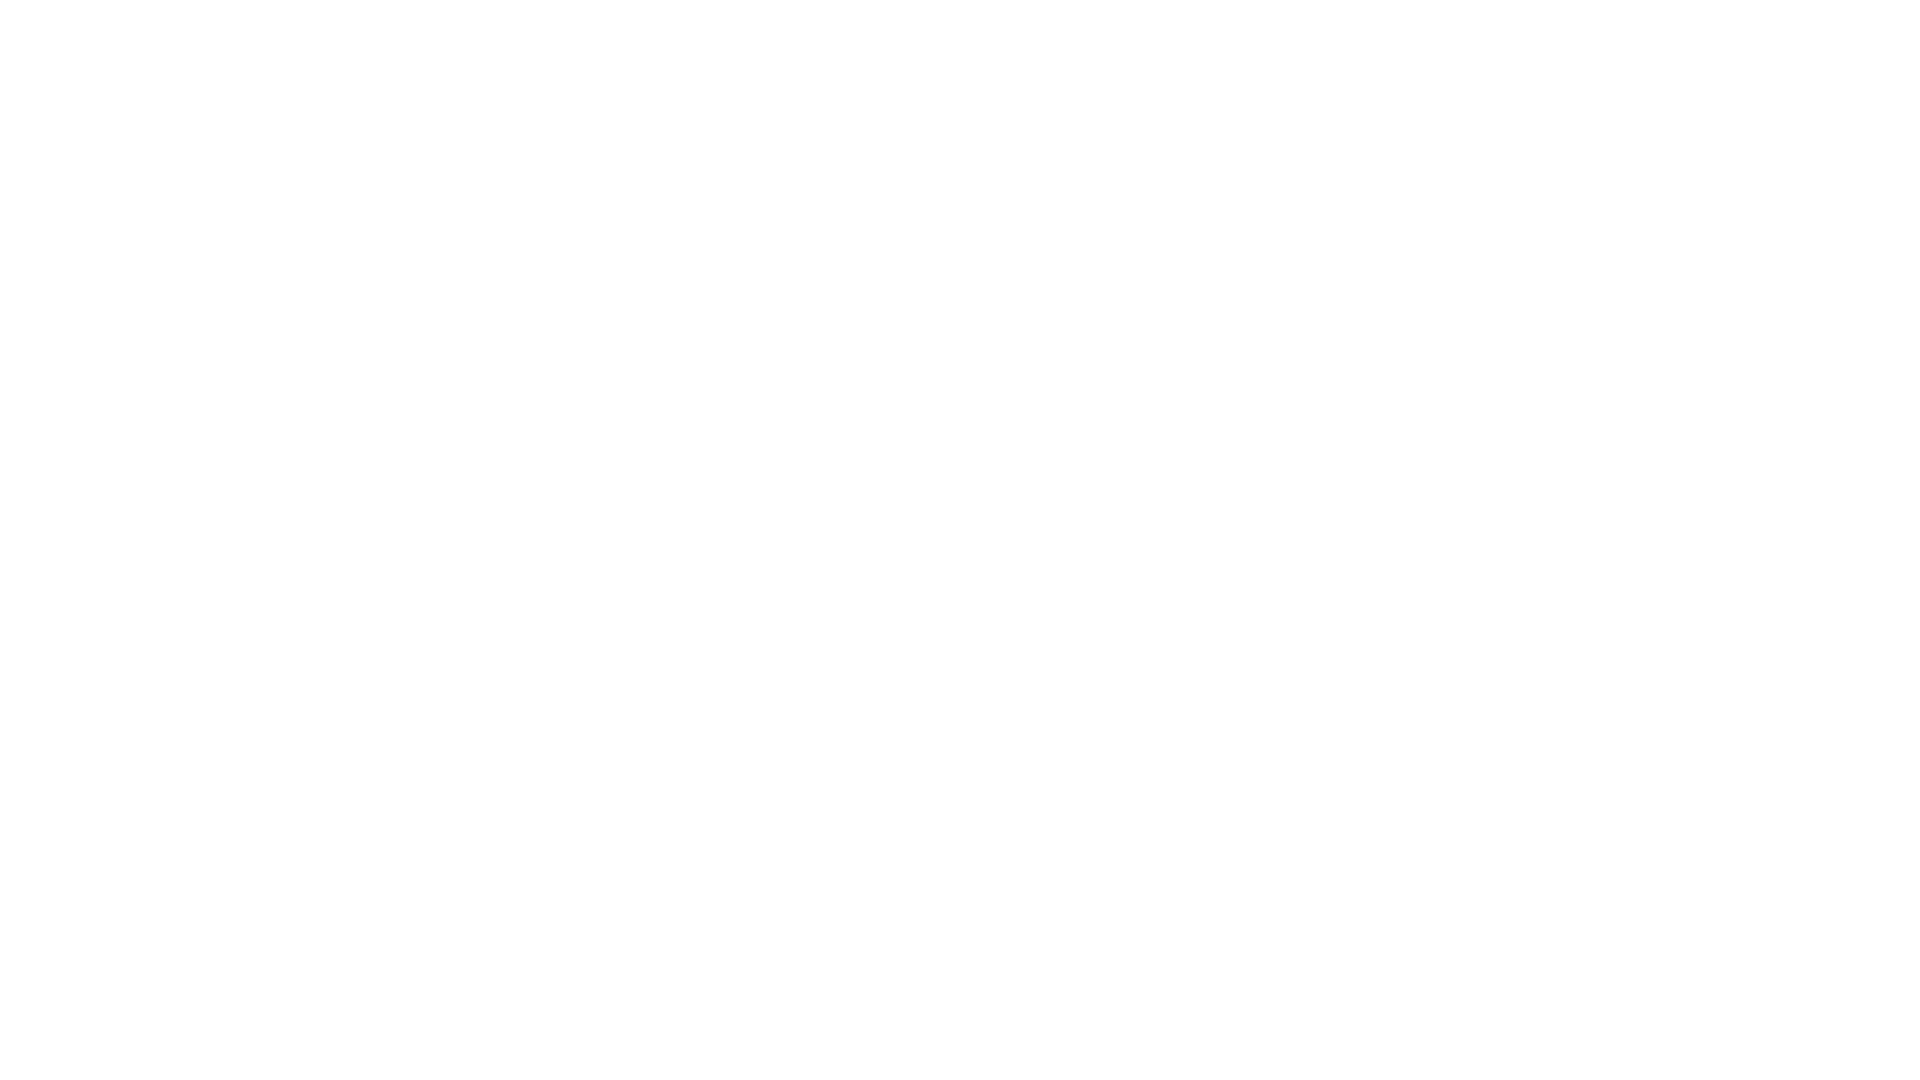

Scrolled down 250 pixels (iteration 6/10)
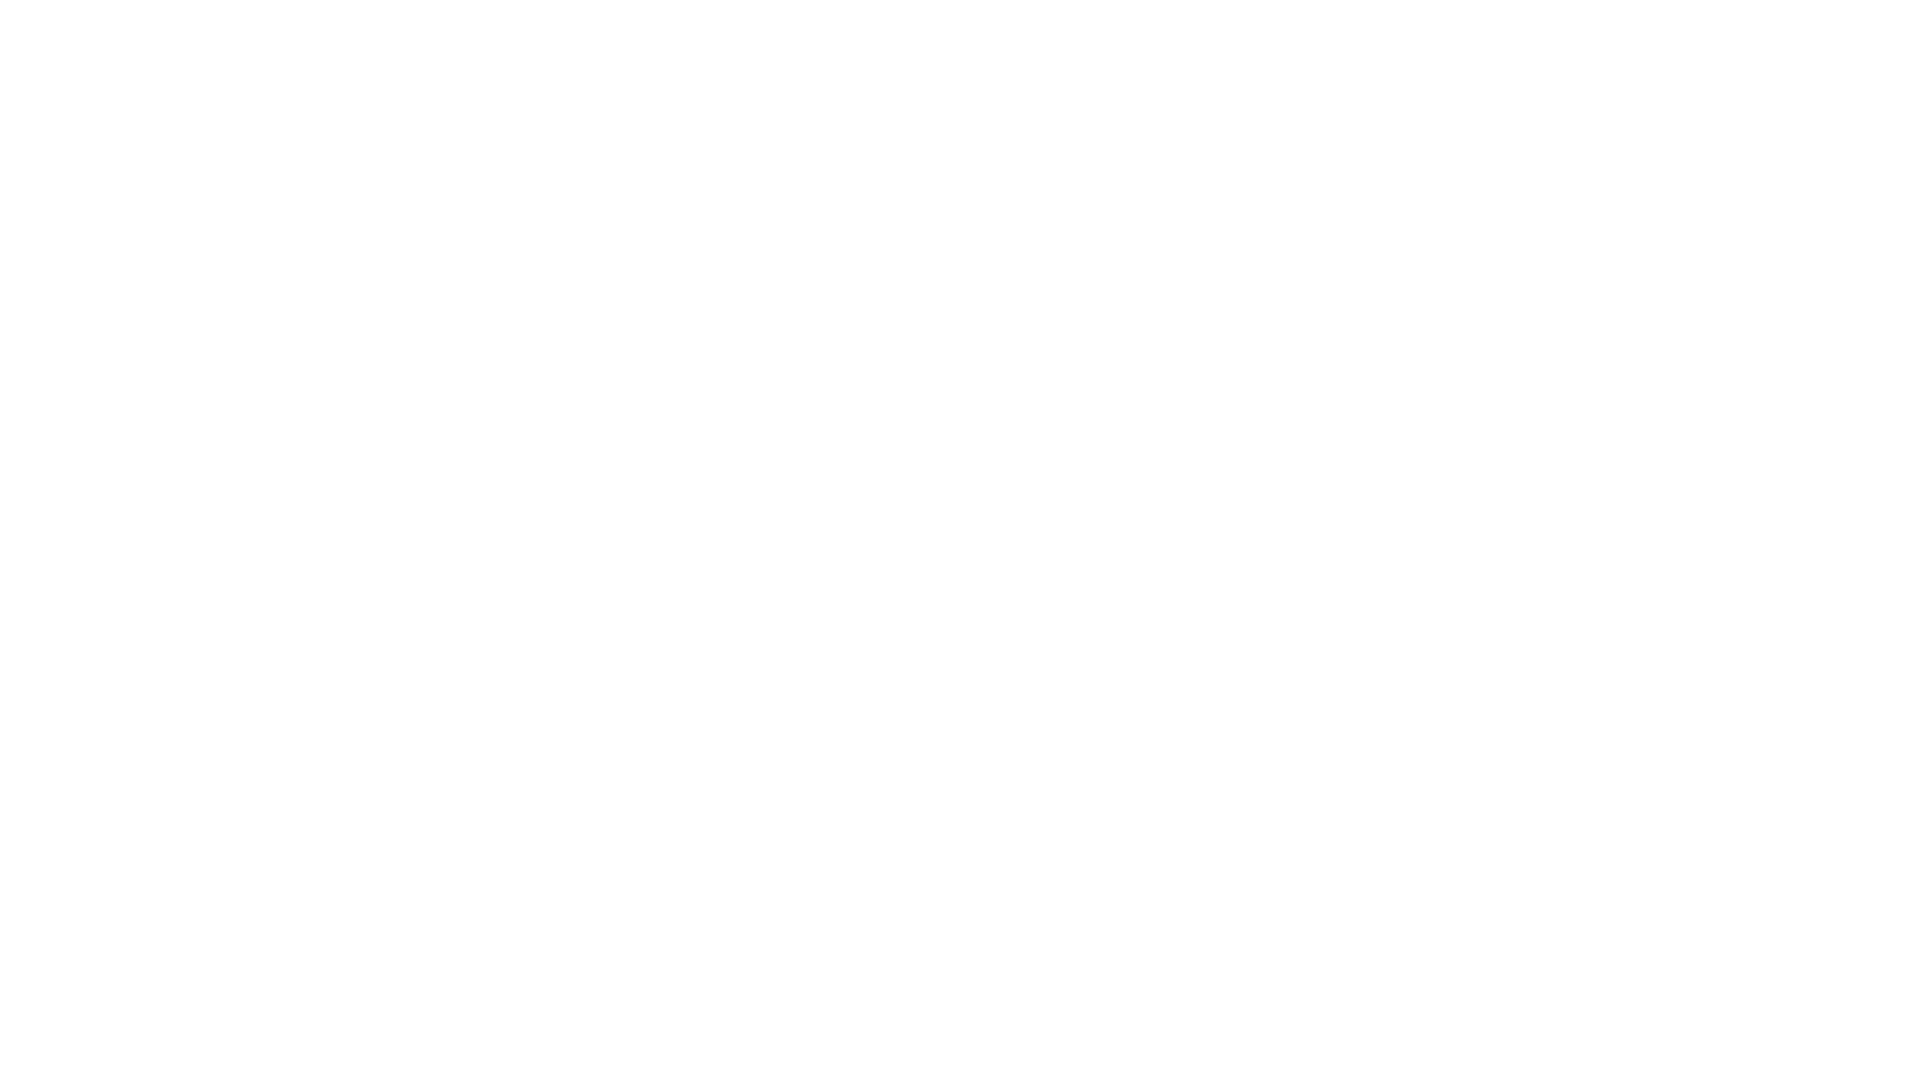

Waited 1000ms before scrolling down
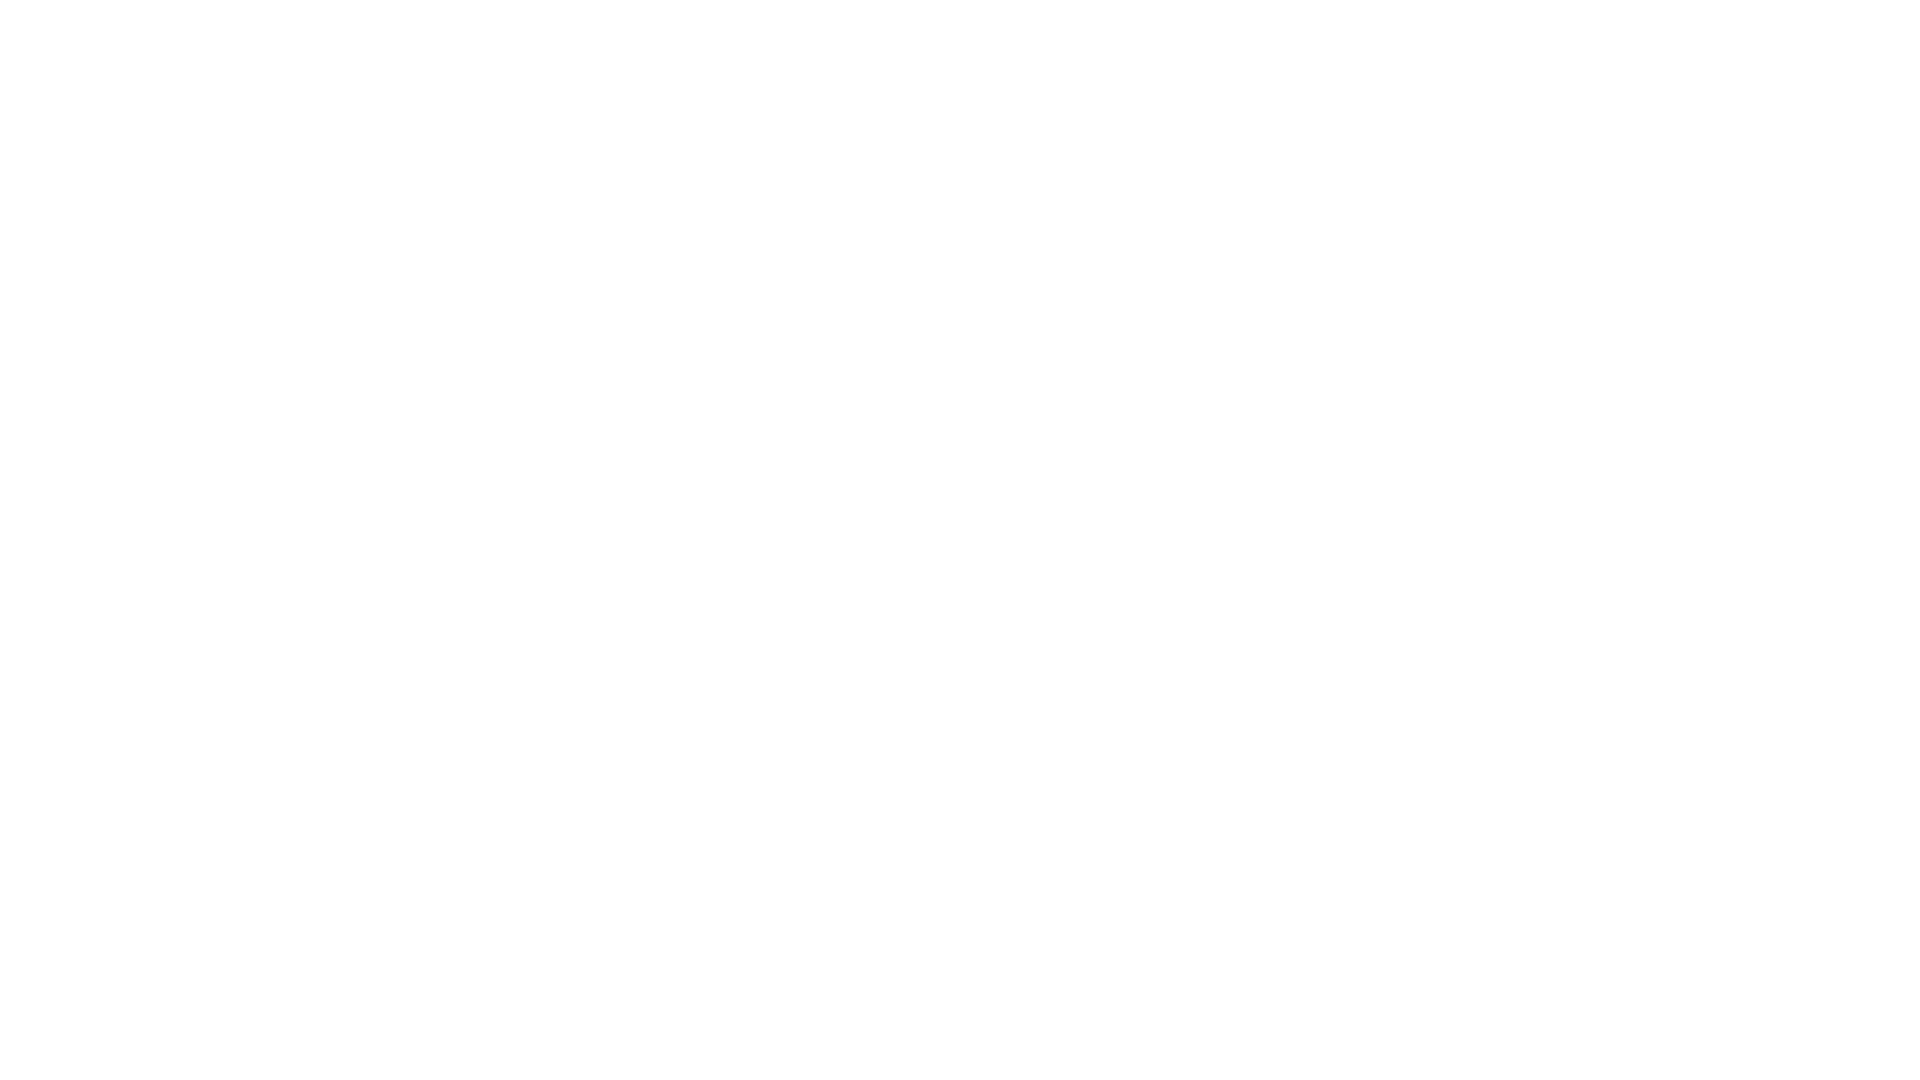

Scrolled down 250 pixels (iteration 7/10)
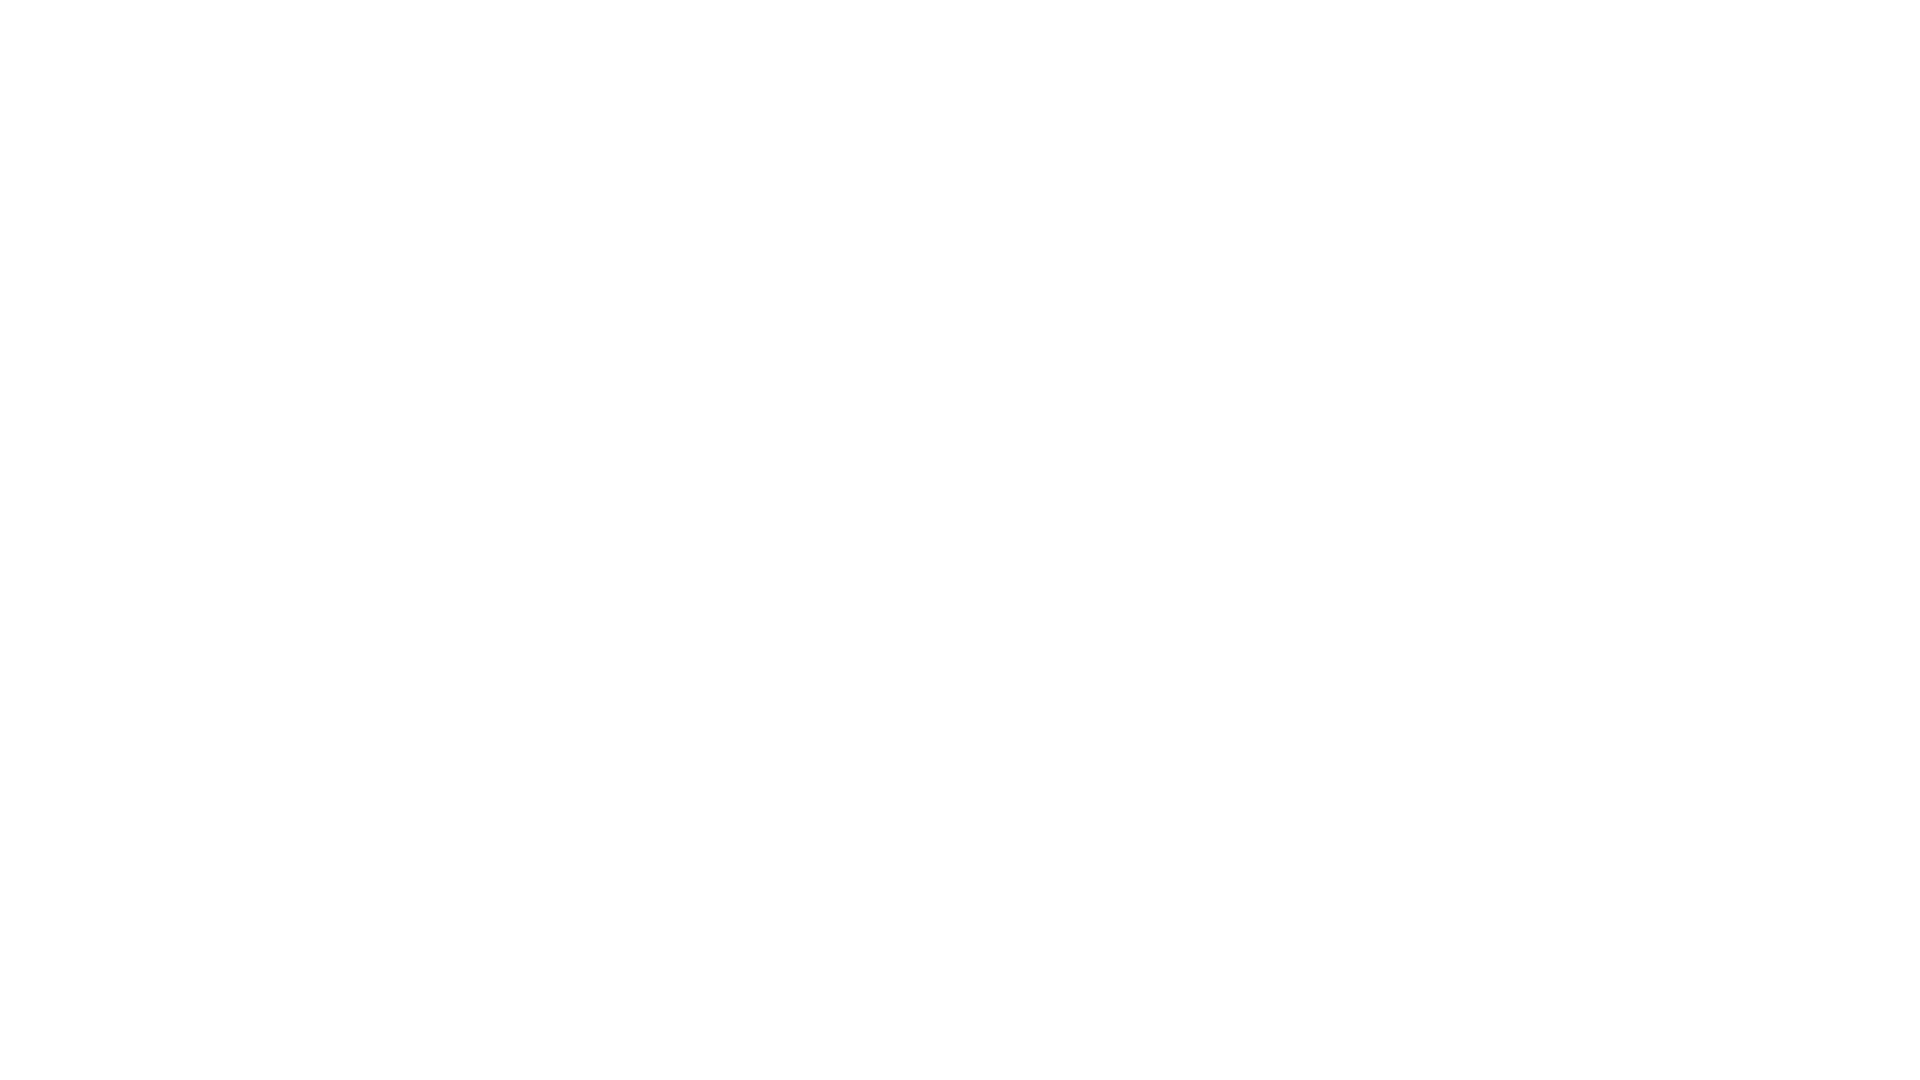

Waited 1000ms before scrolling down
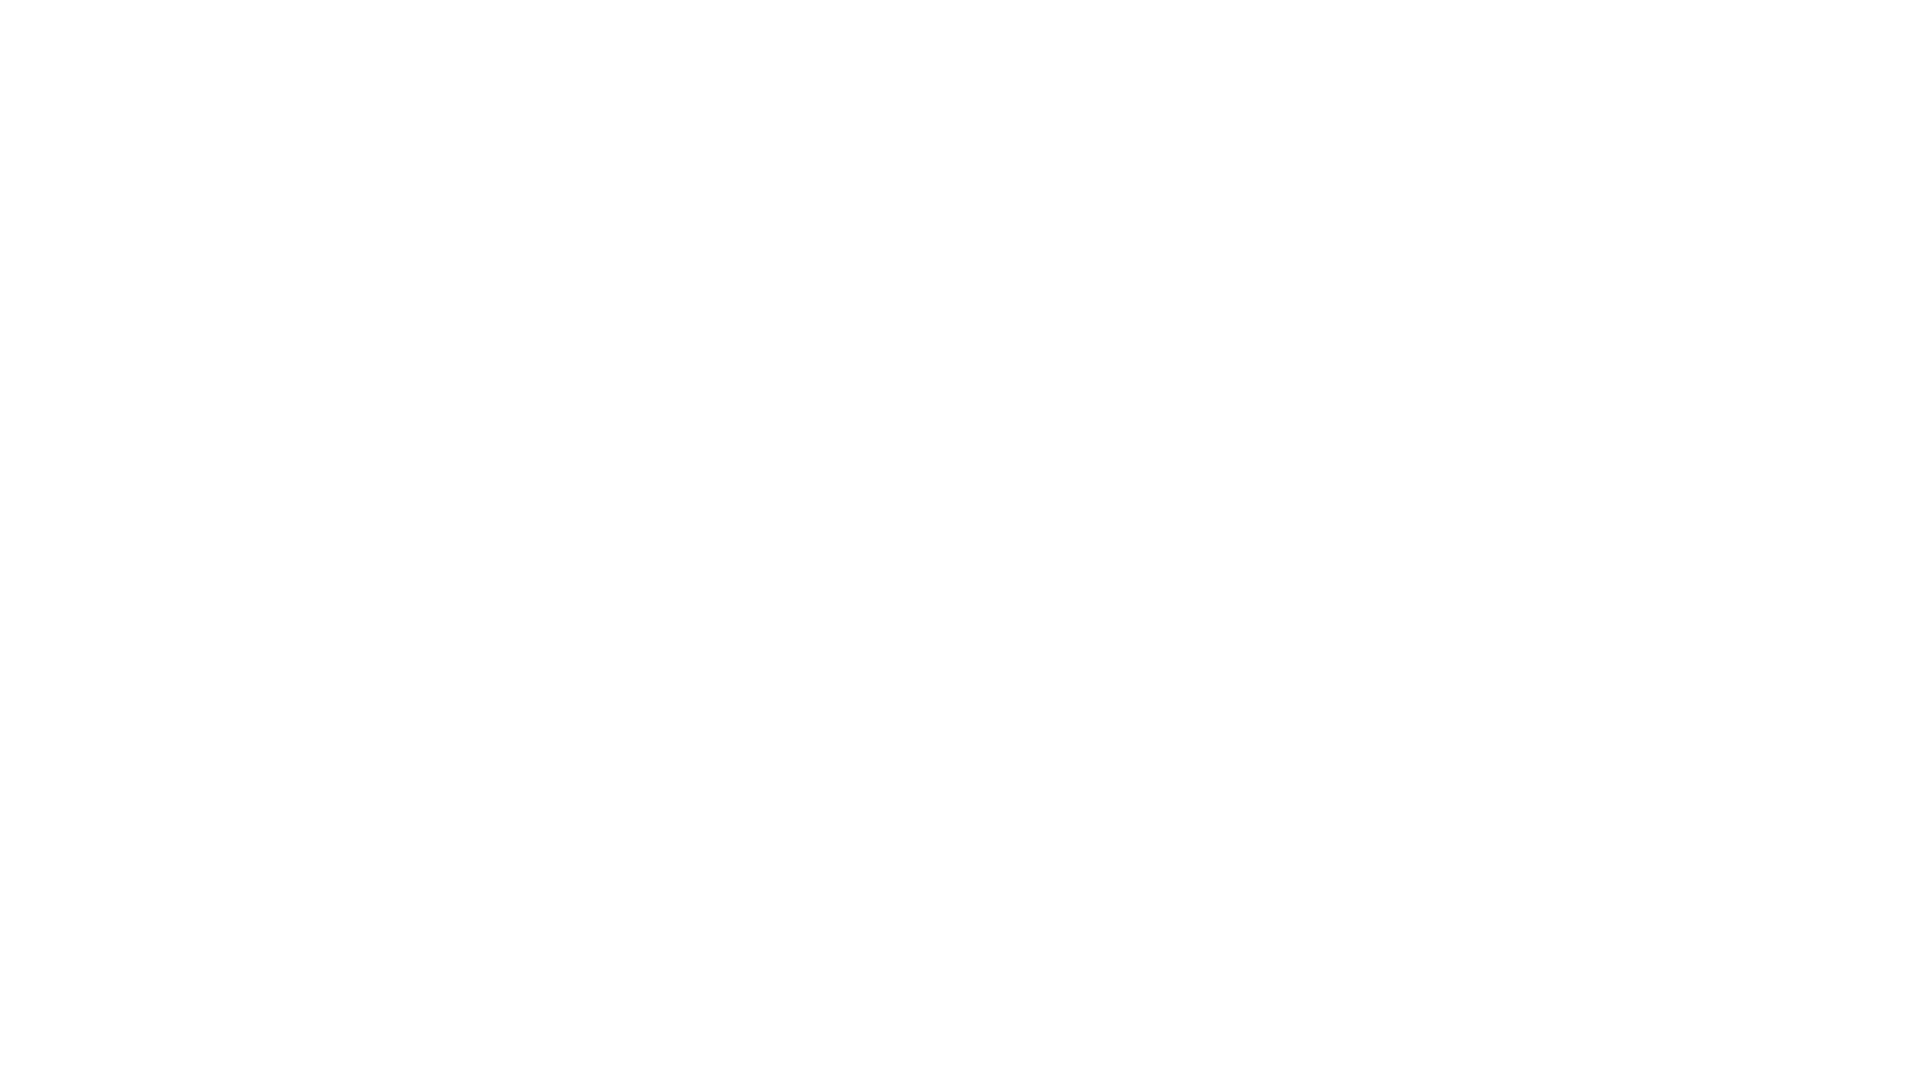

Scrolled down 250 pixels (iteration 8/10)
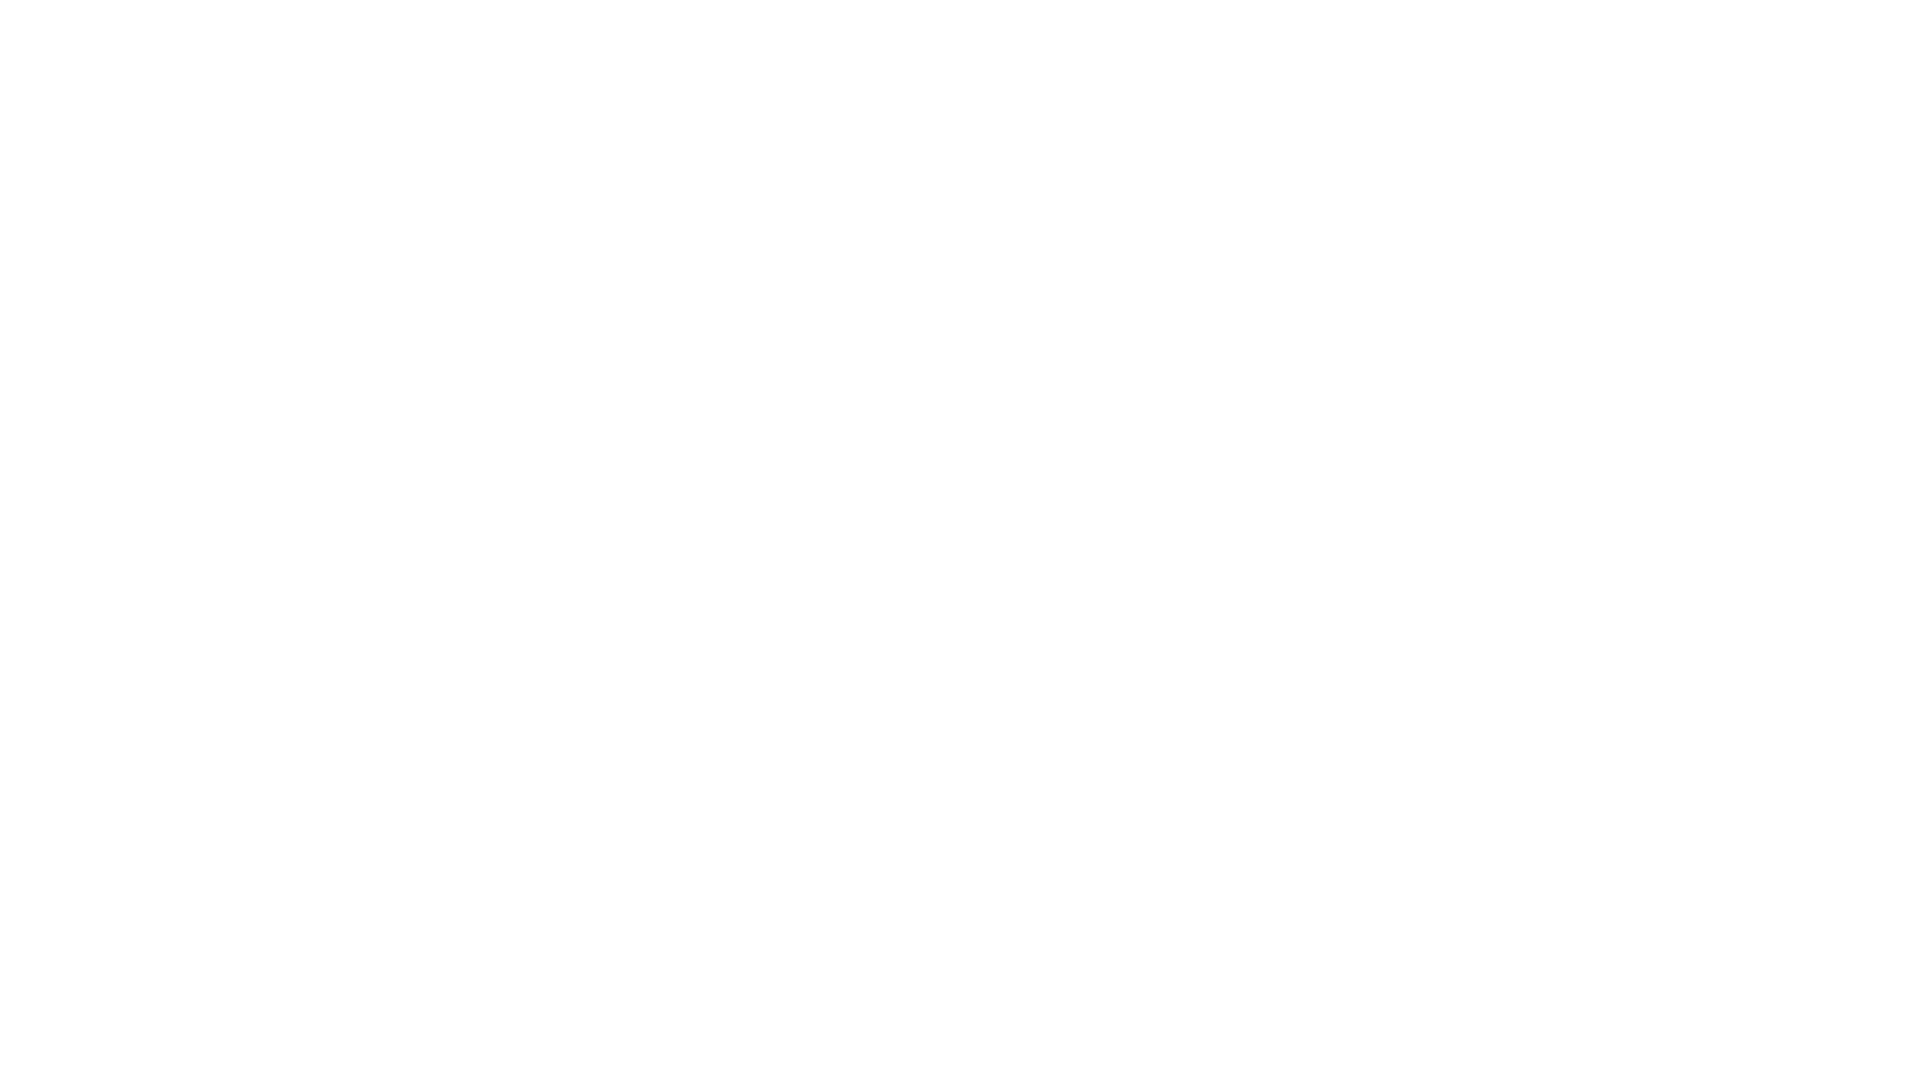

Waited 1000ms before scrolling down
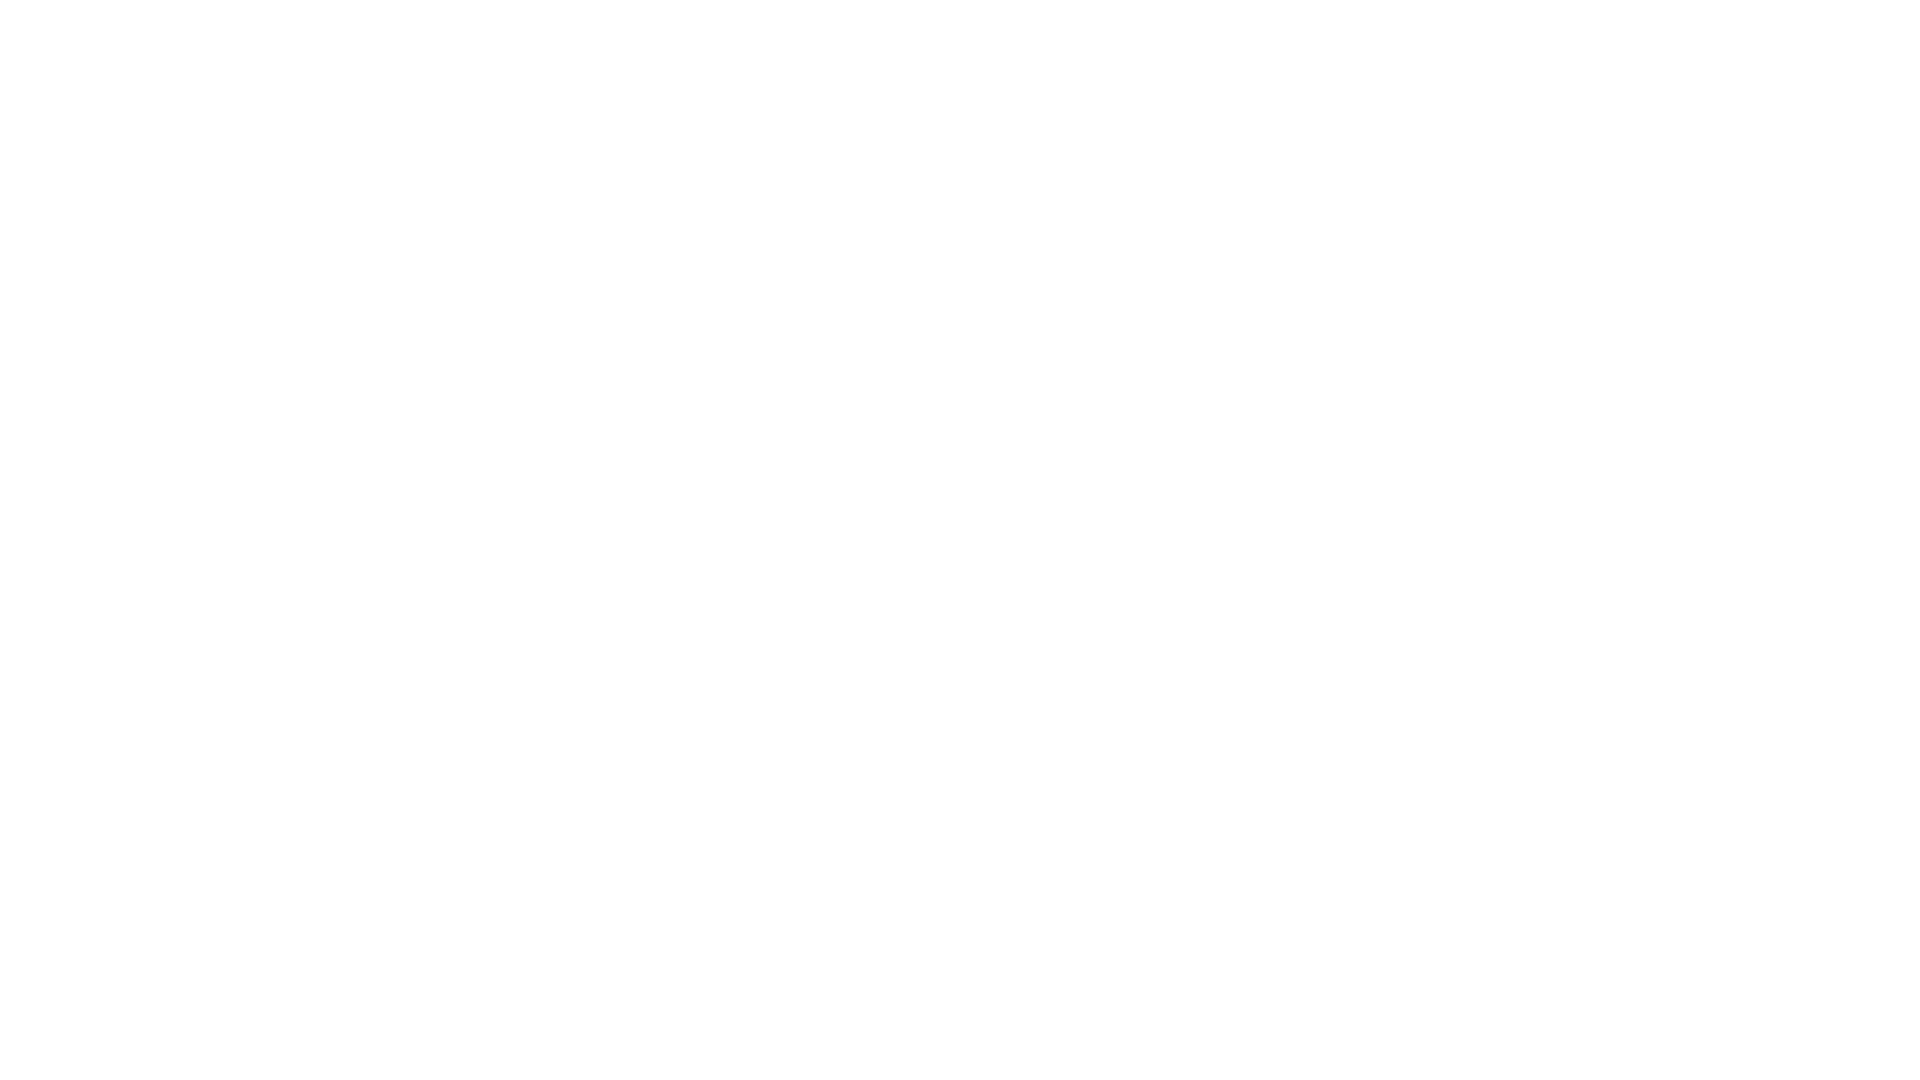

Scrolled down 250 pixels (iteration 9/10)
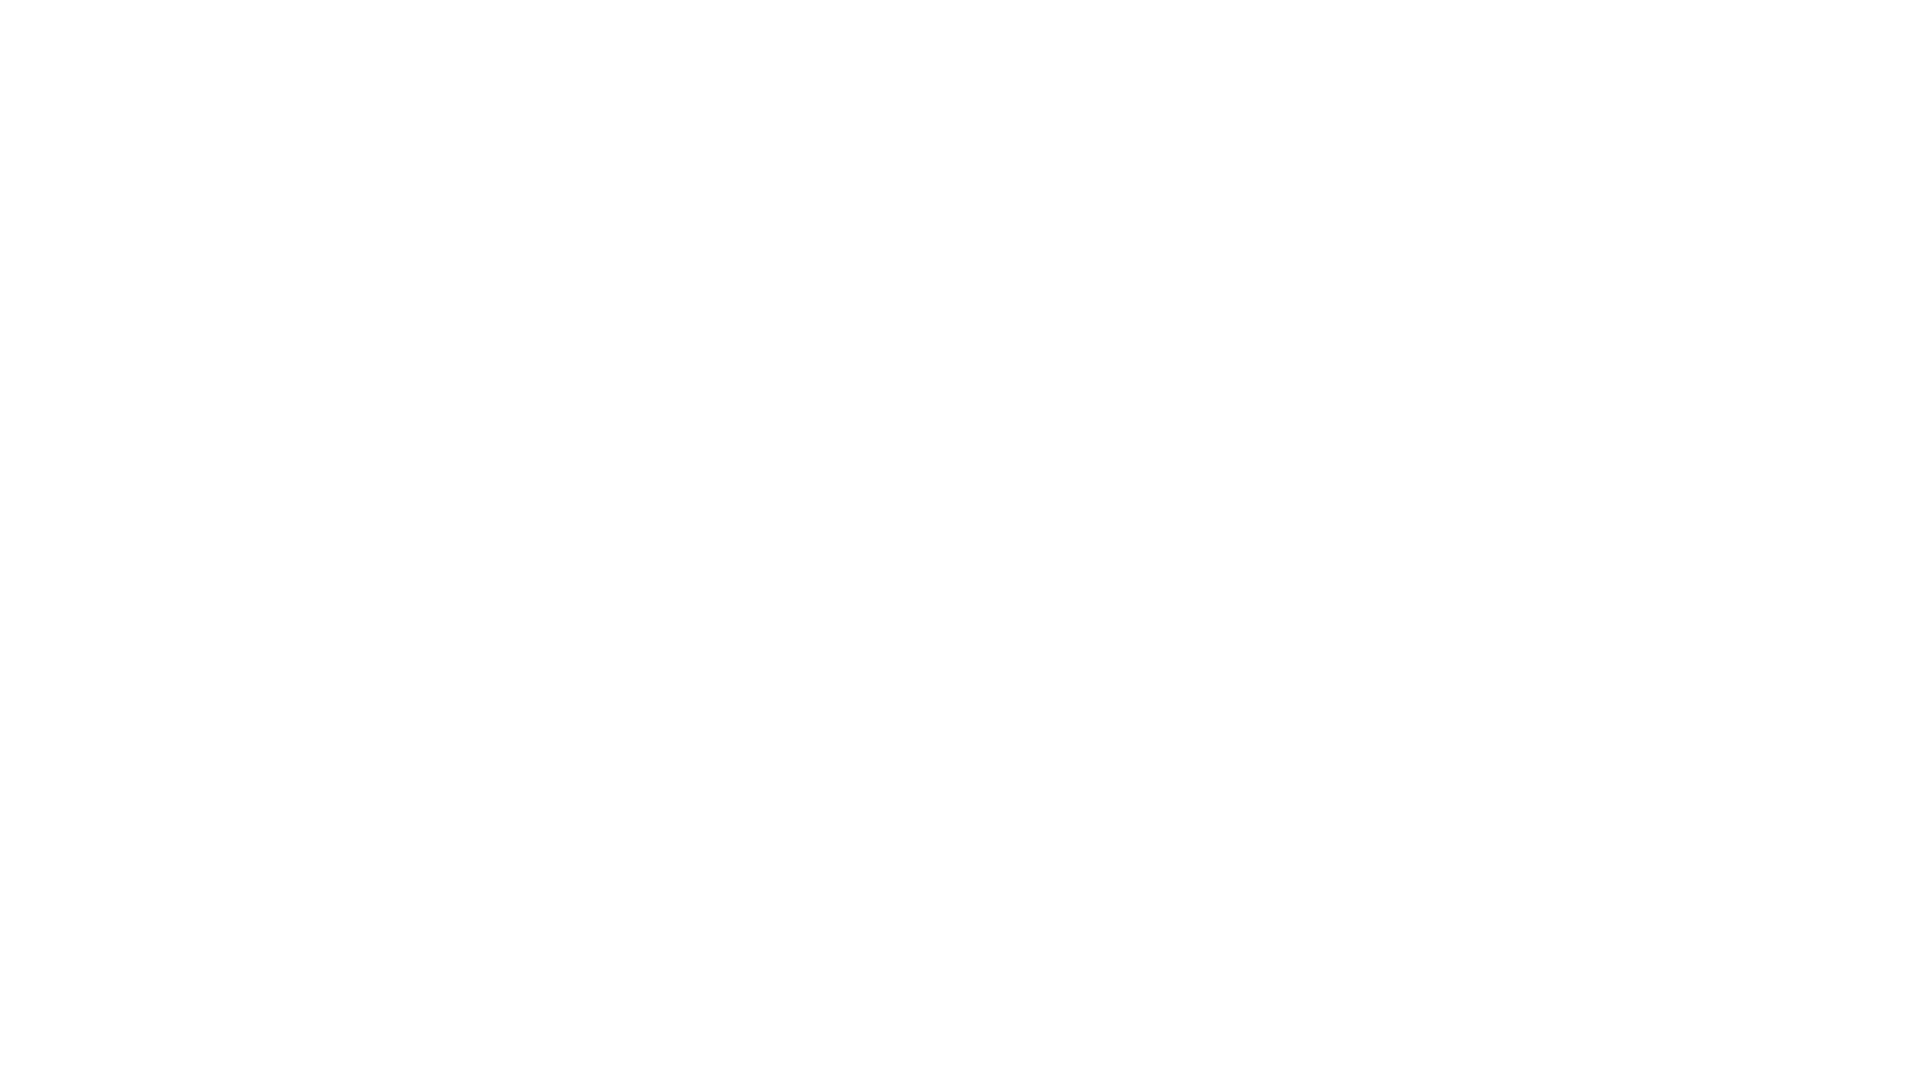

Waited 1000ms before scrolling down
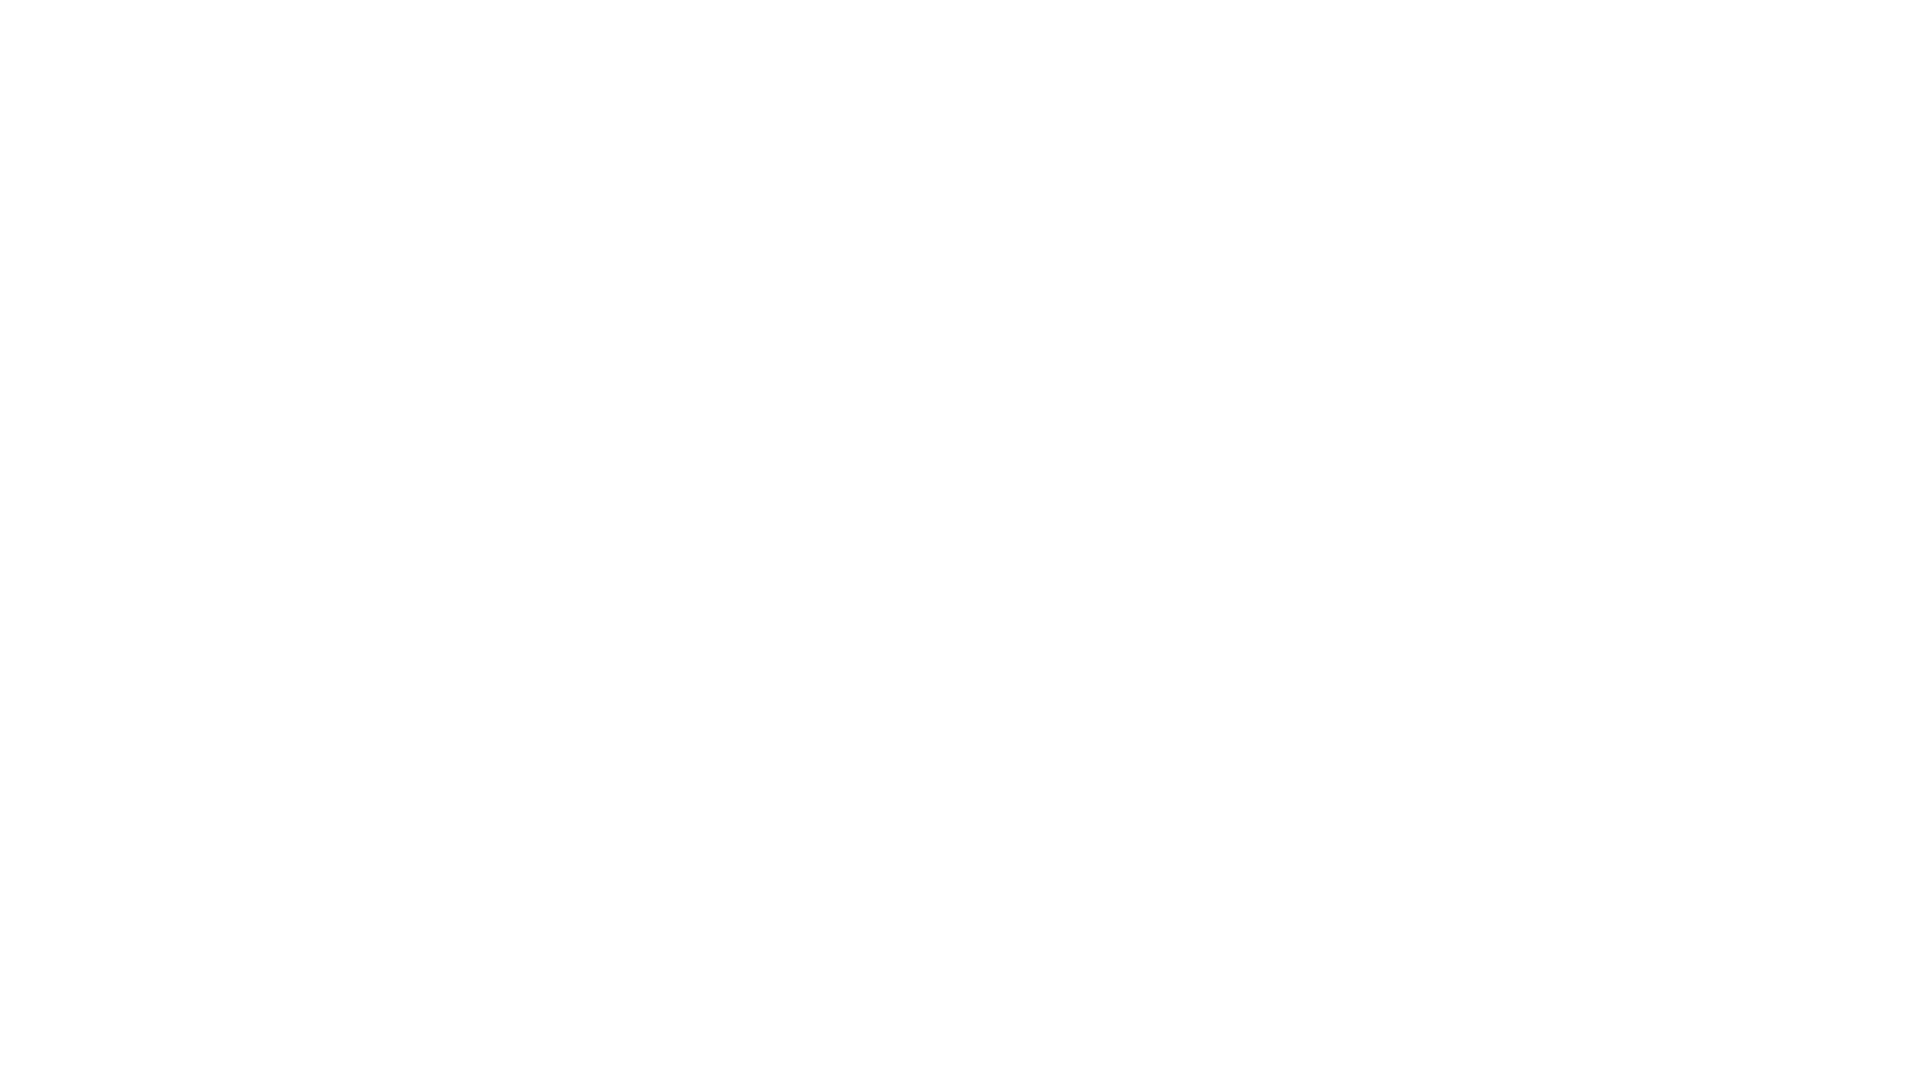

Scrolled down 250 pixels (iteration 10/10)
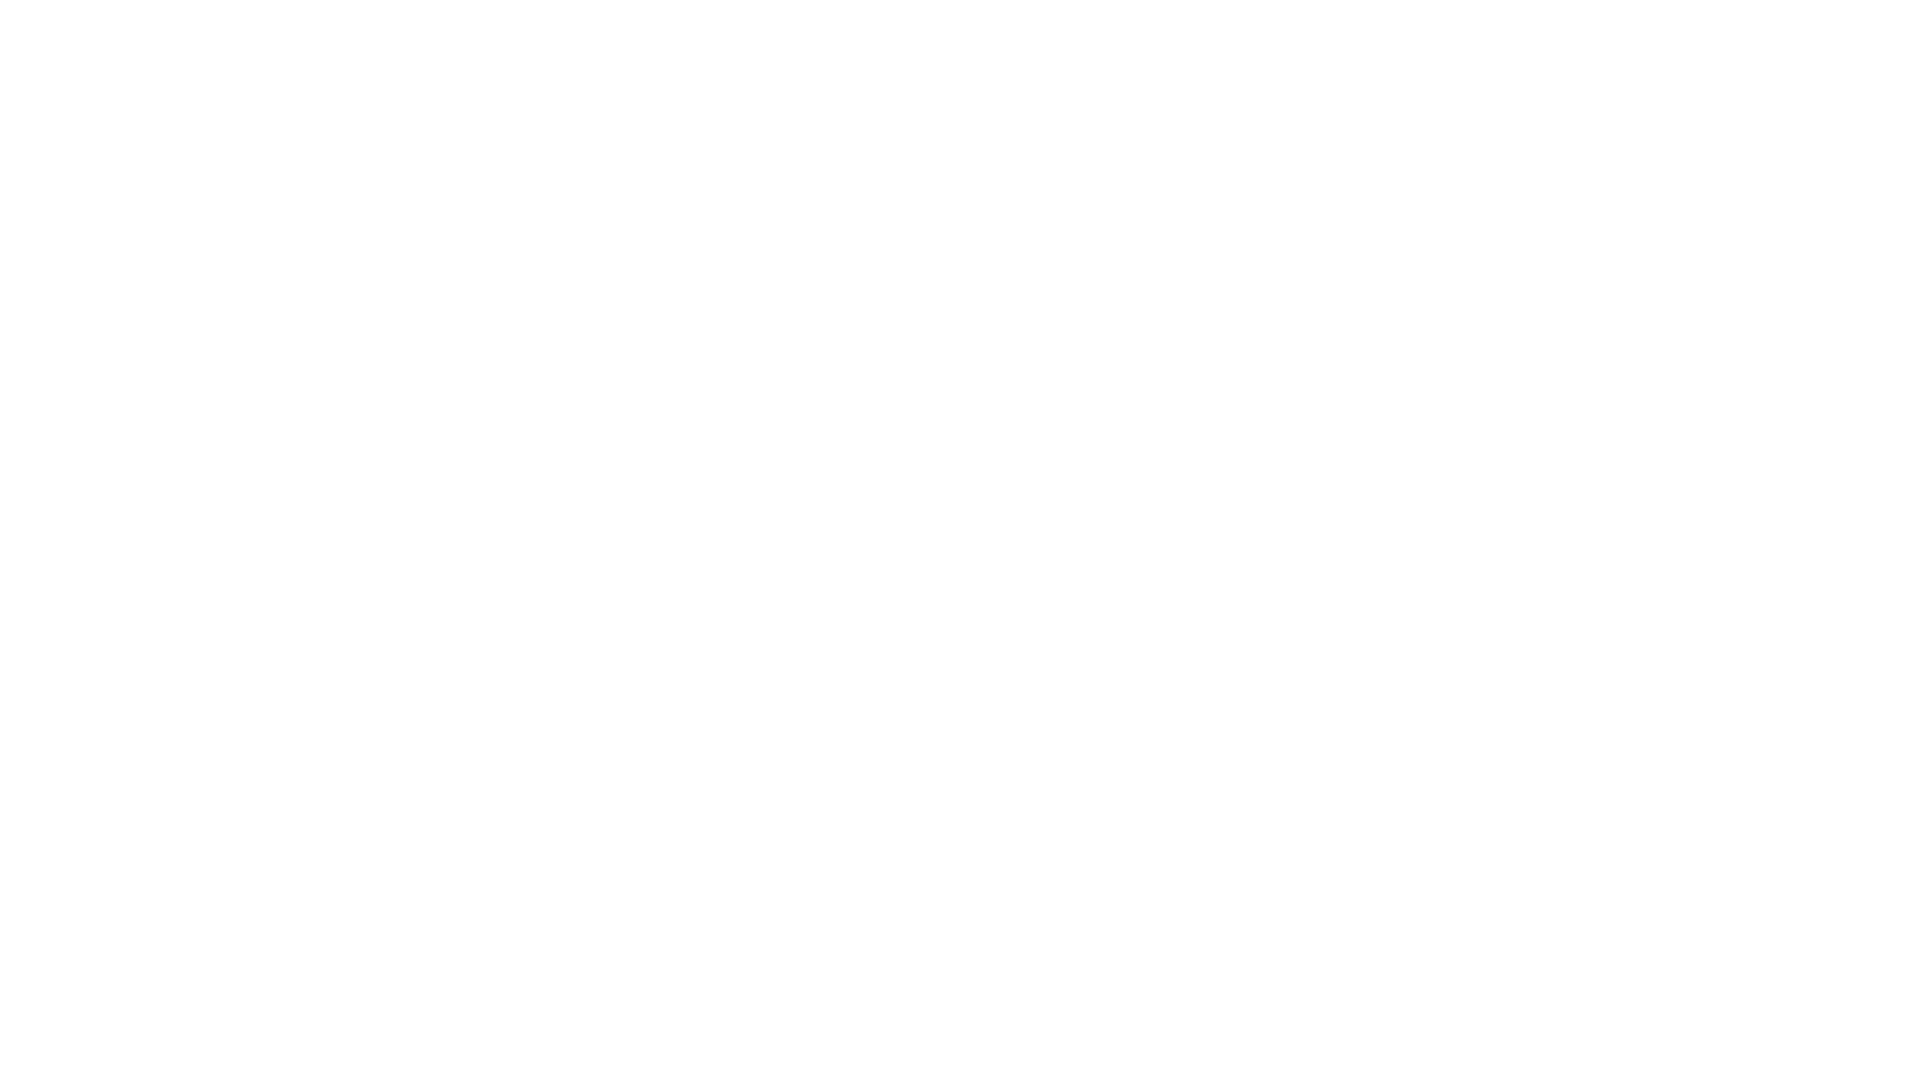

Waited 1000ms before scrolling up
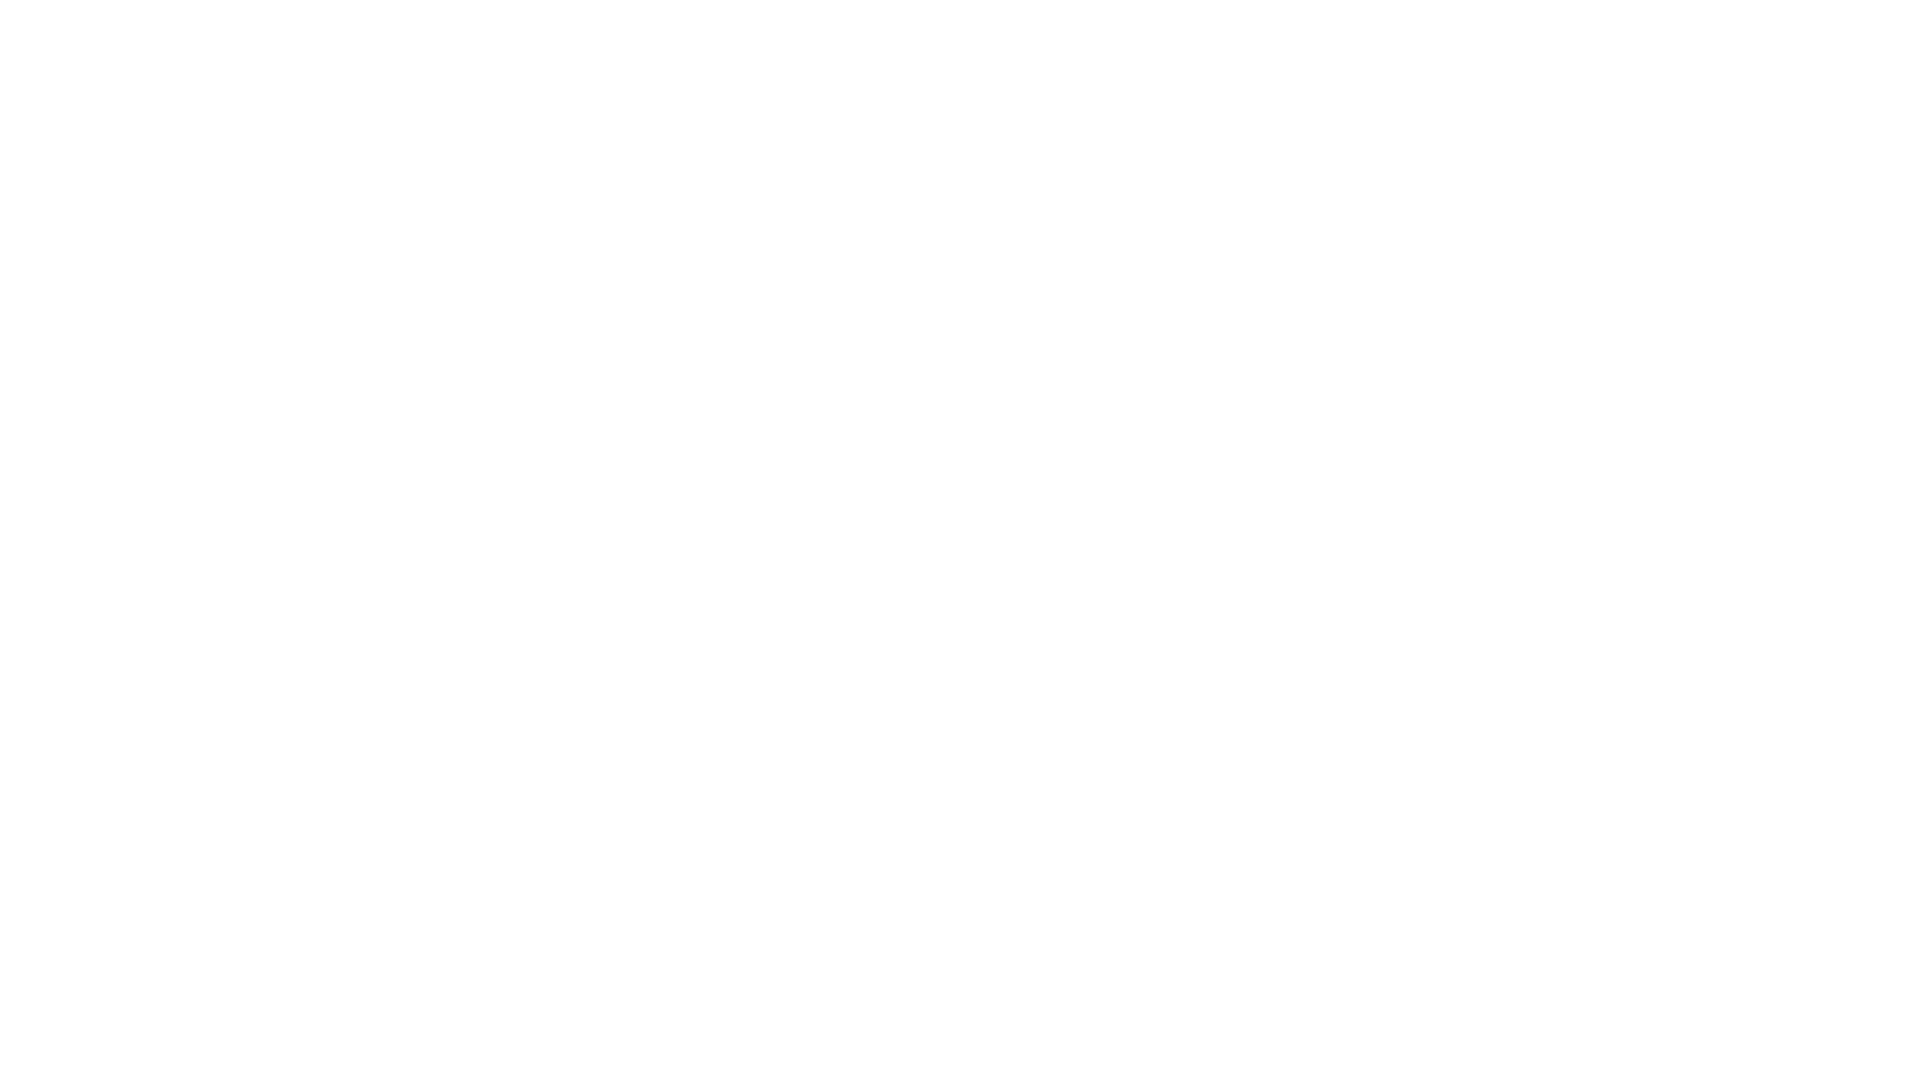

Scrolled up 250 pixels (iteration 1/10)
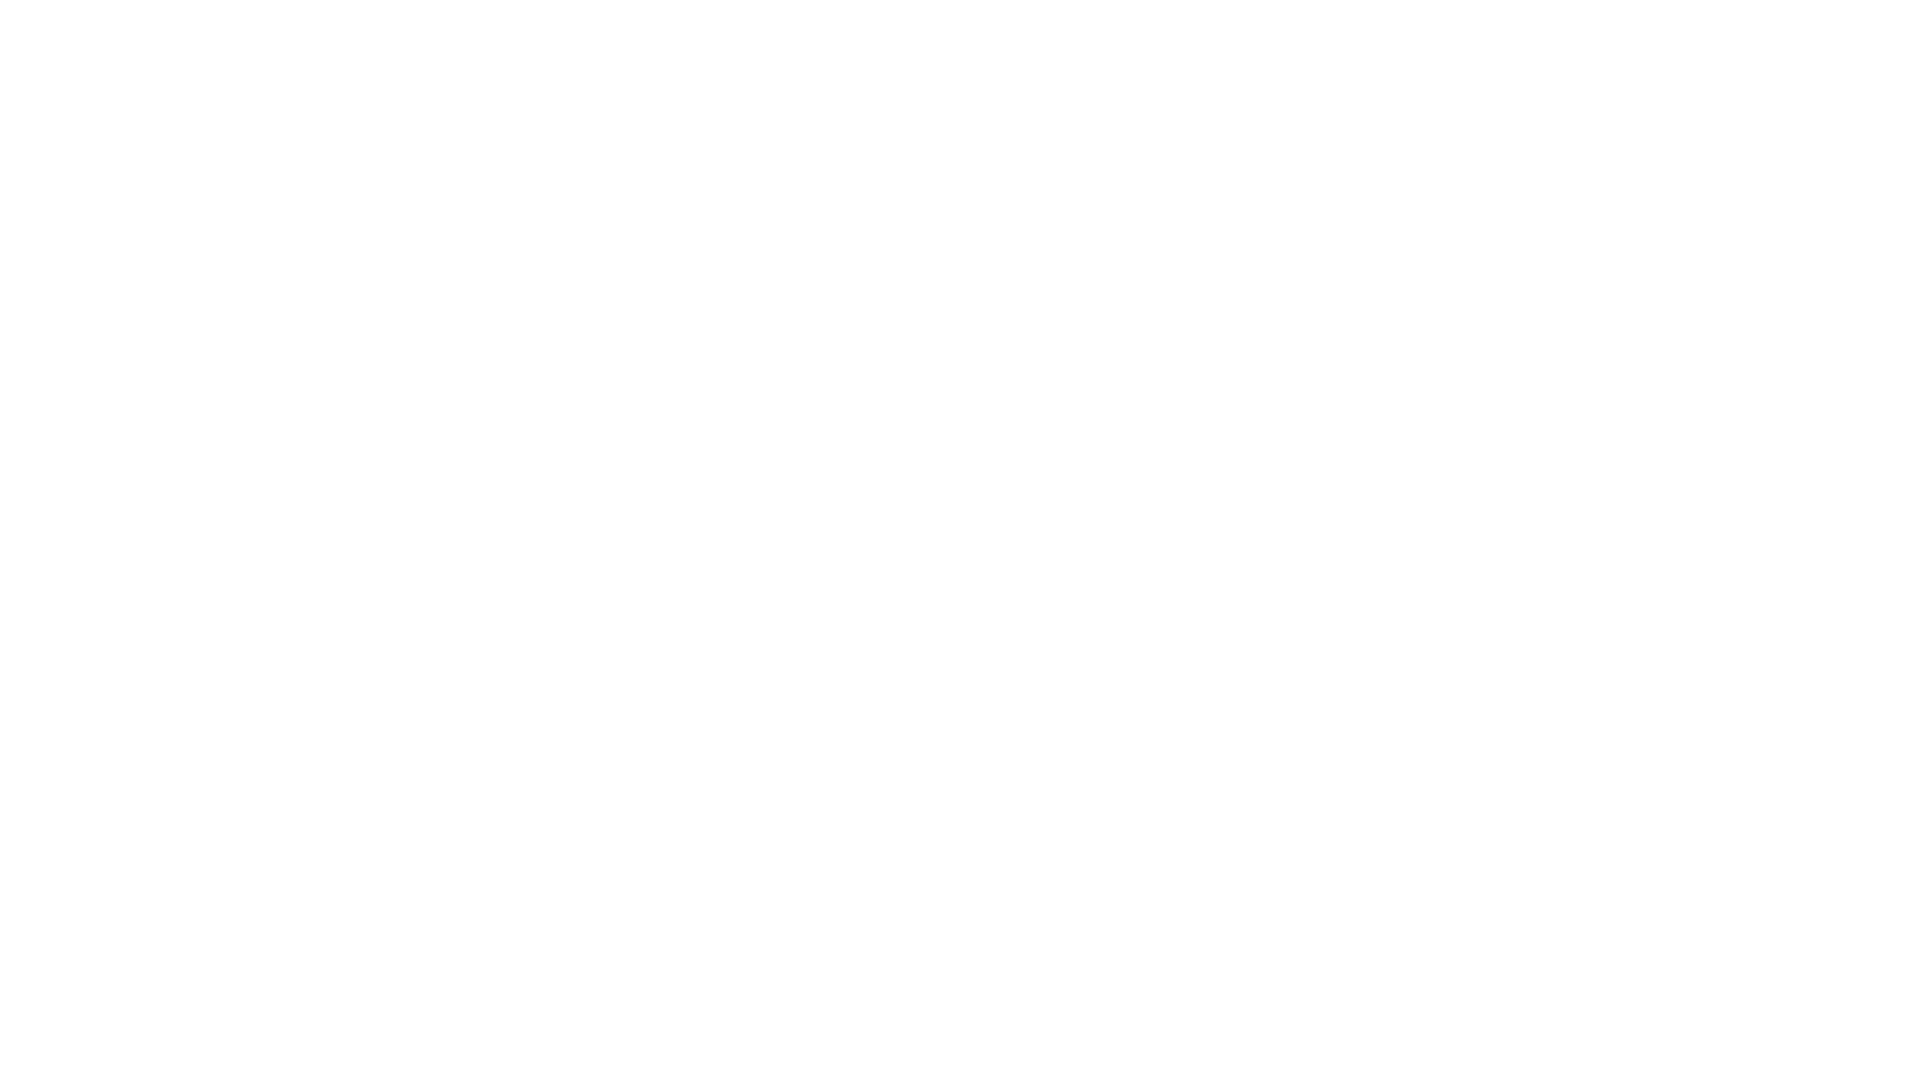

Waited 1000ms before scrolling up
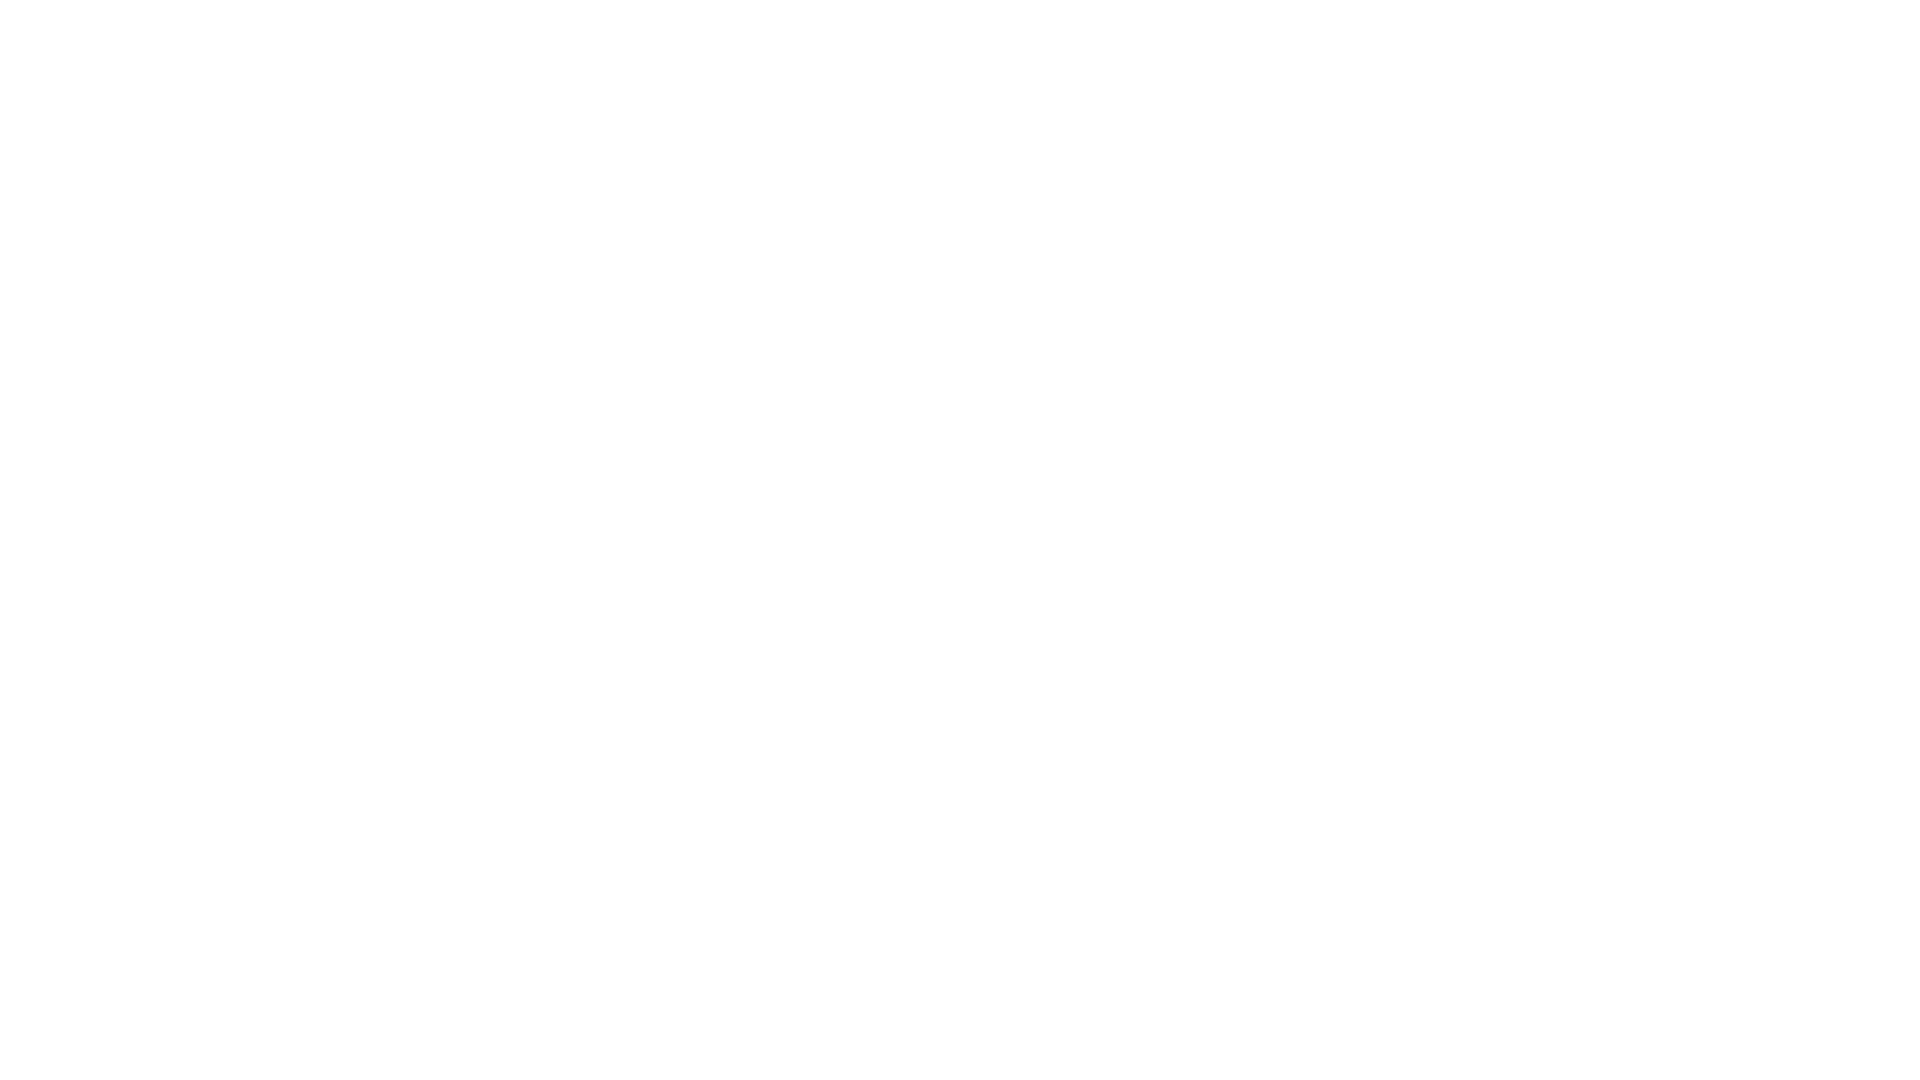

Scrolled up 250 pixels (iteration 2/10)
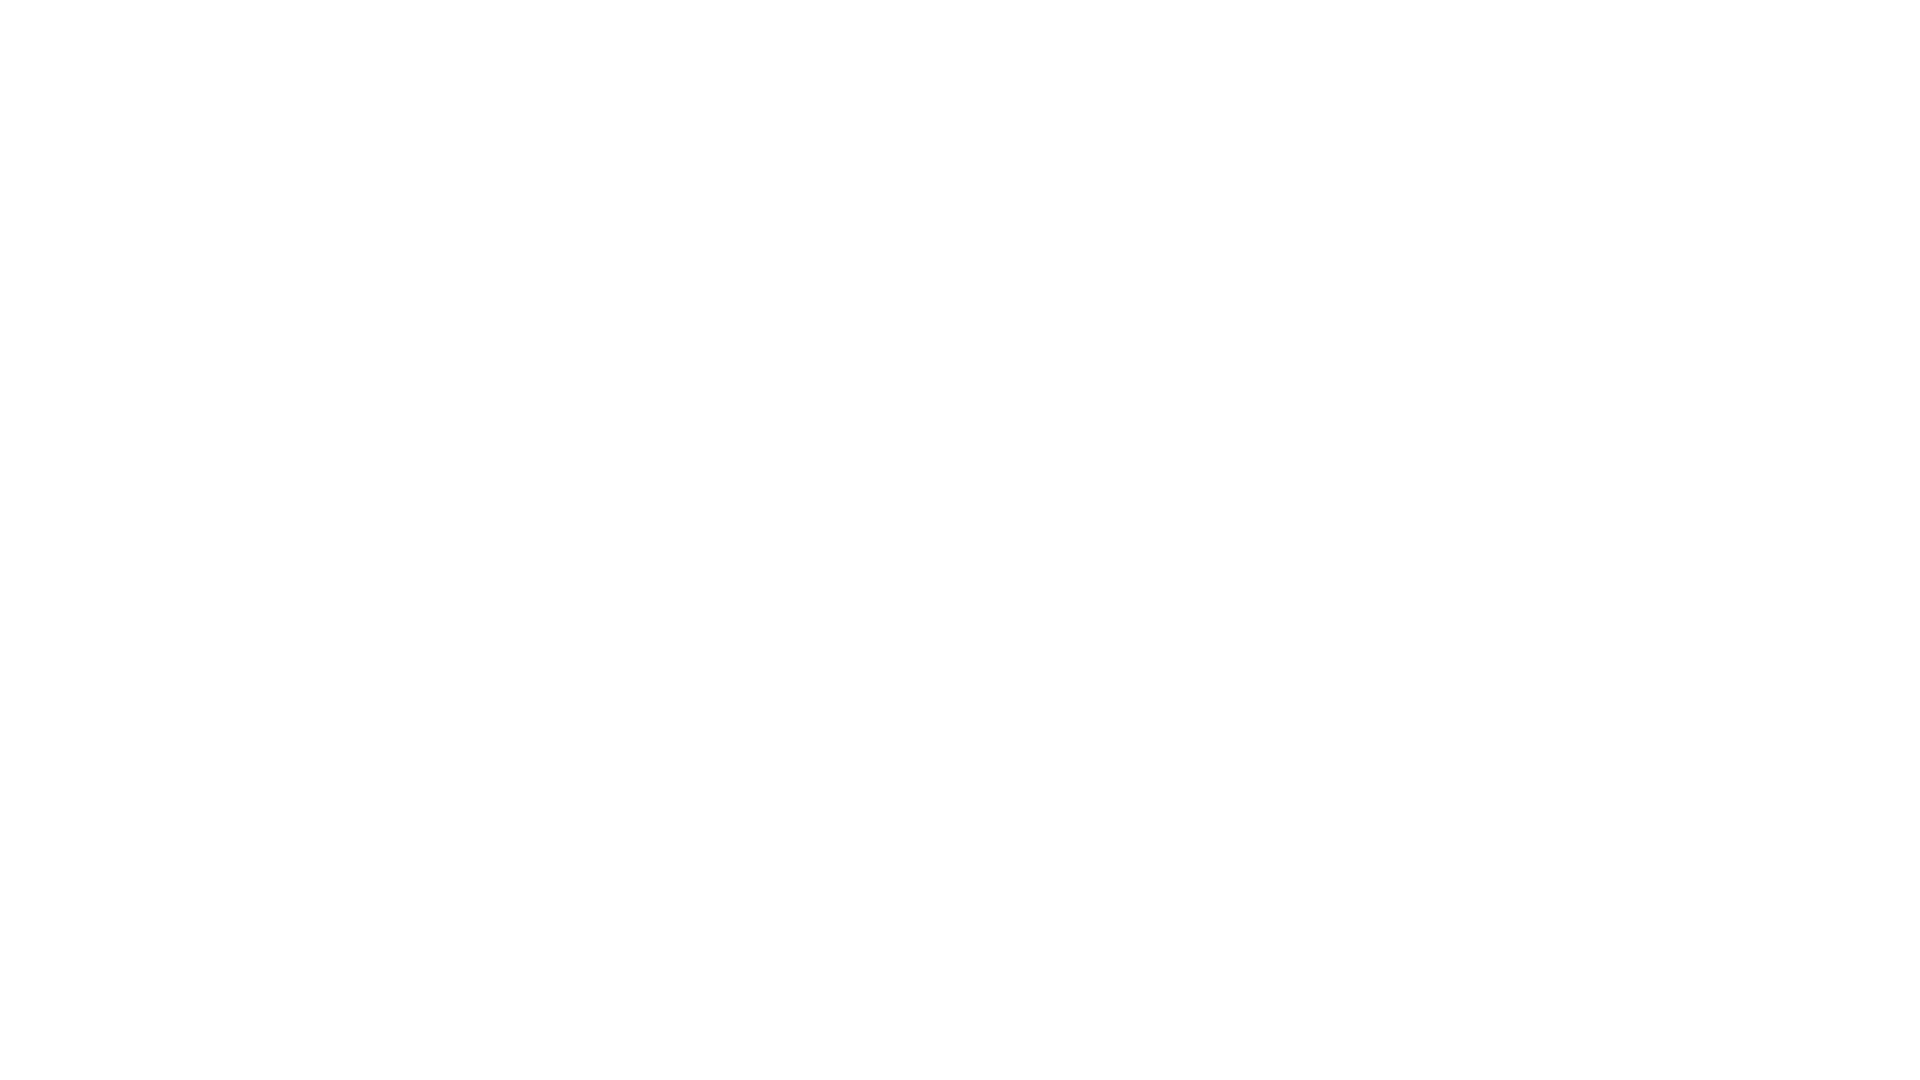

Waited 1000ms before scrolling up
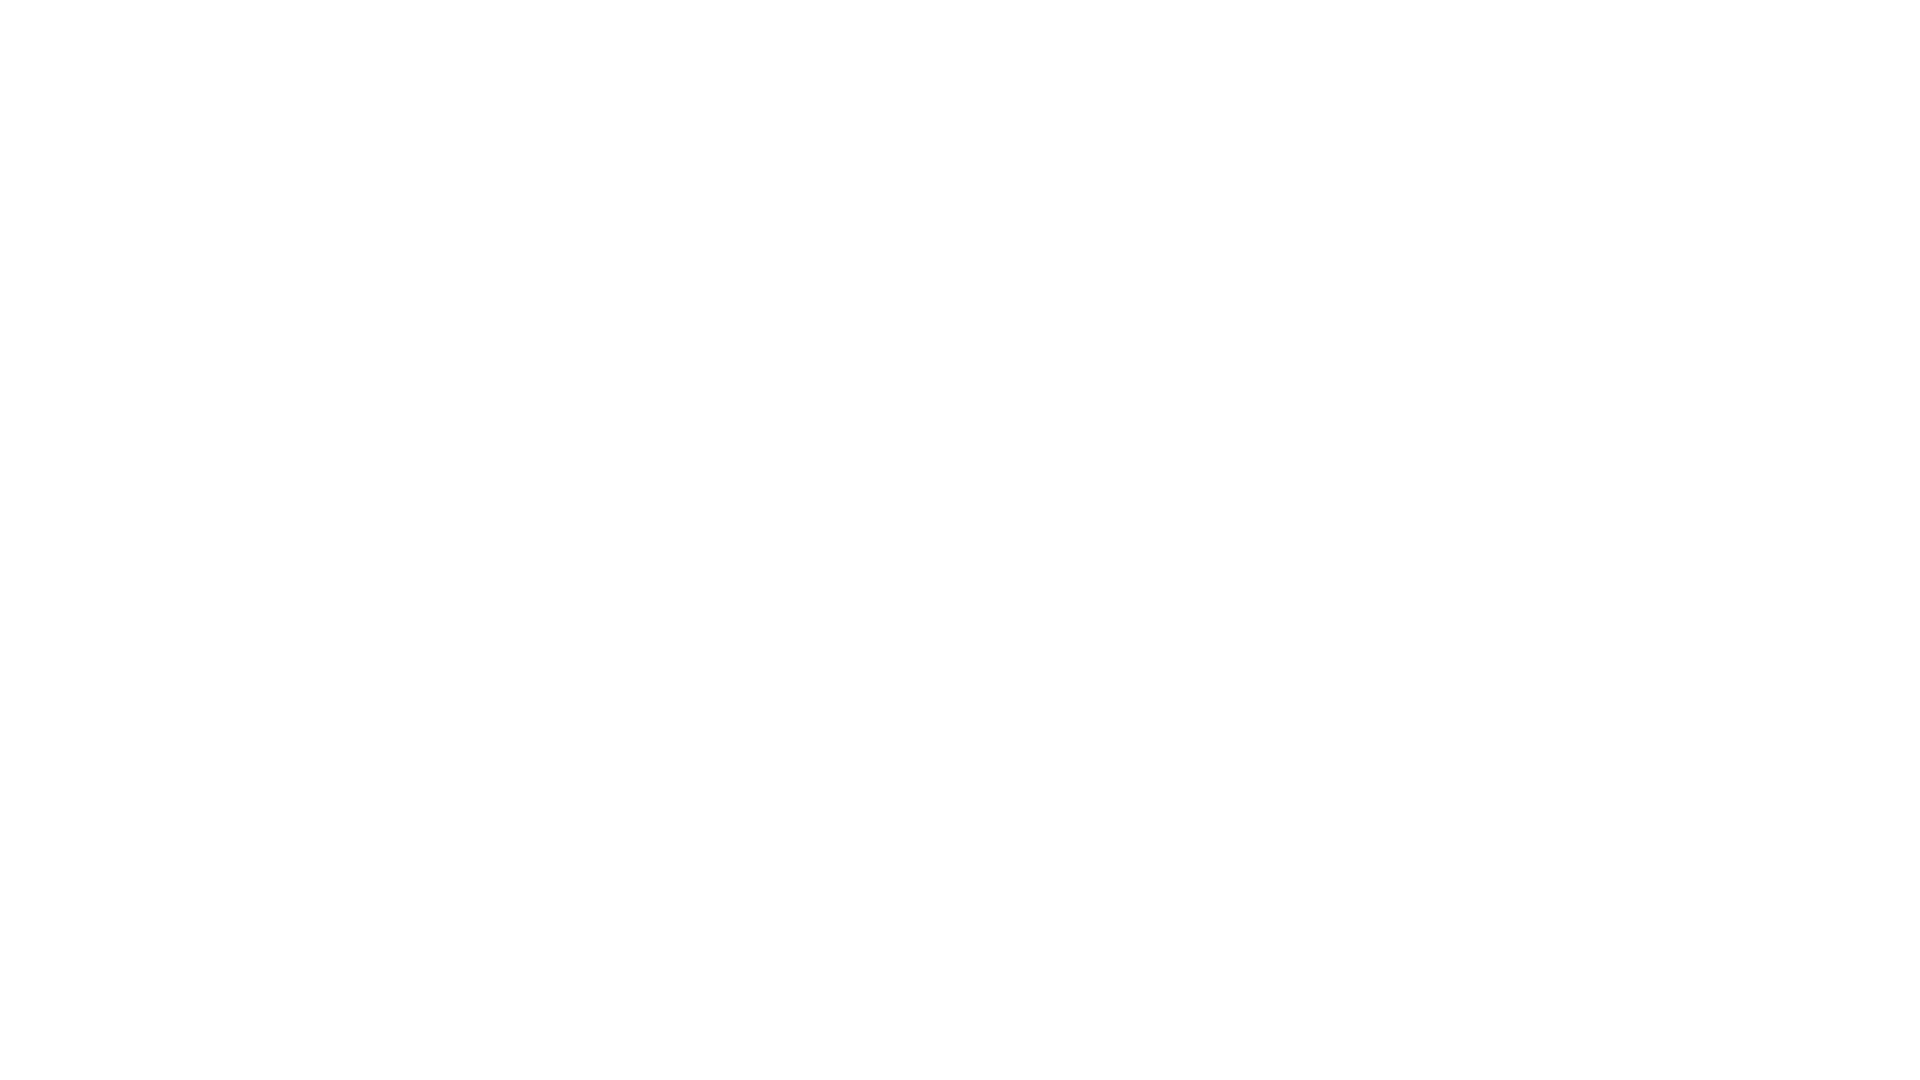

Scrolled up 250 pixels (iteration 3/10)
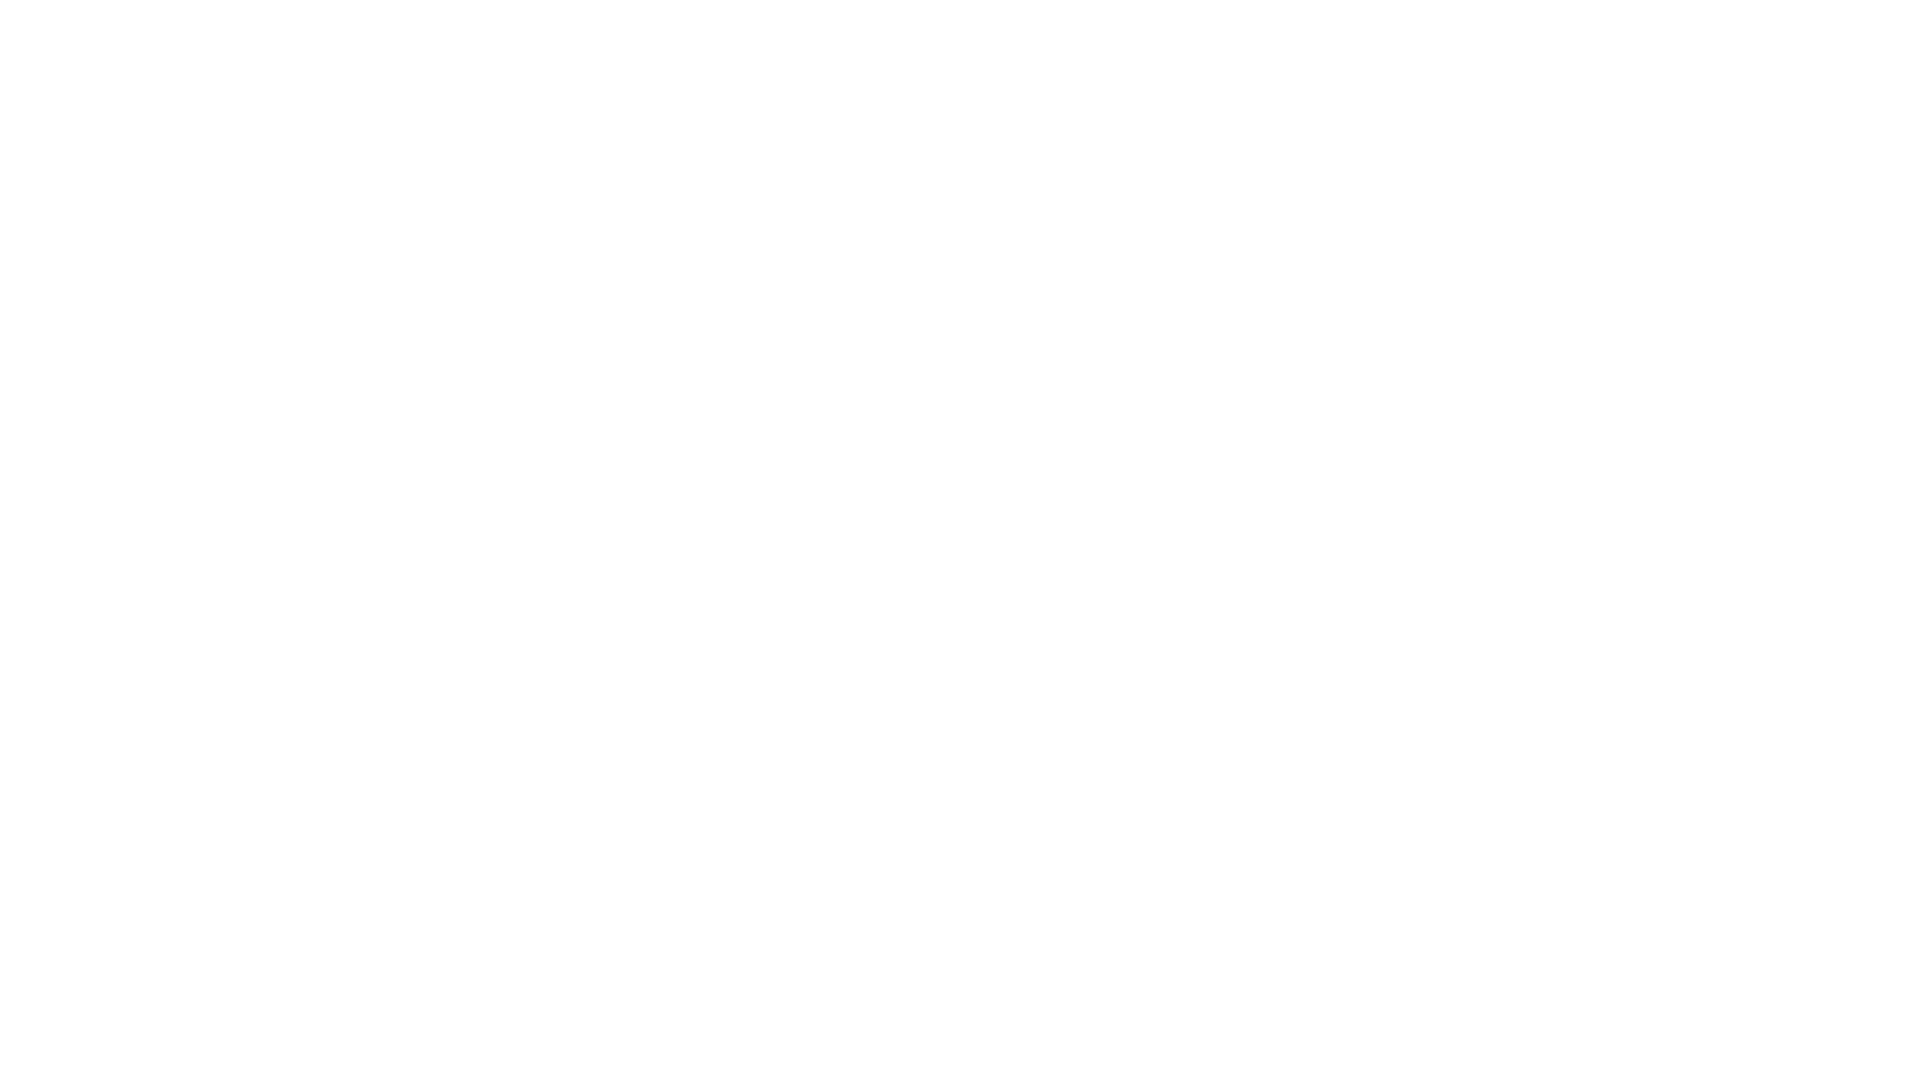

Waited 1000ms before scrolling up
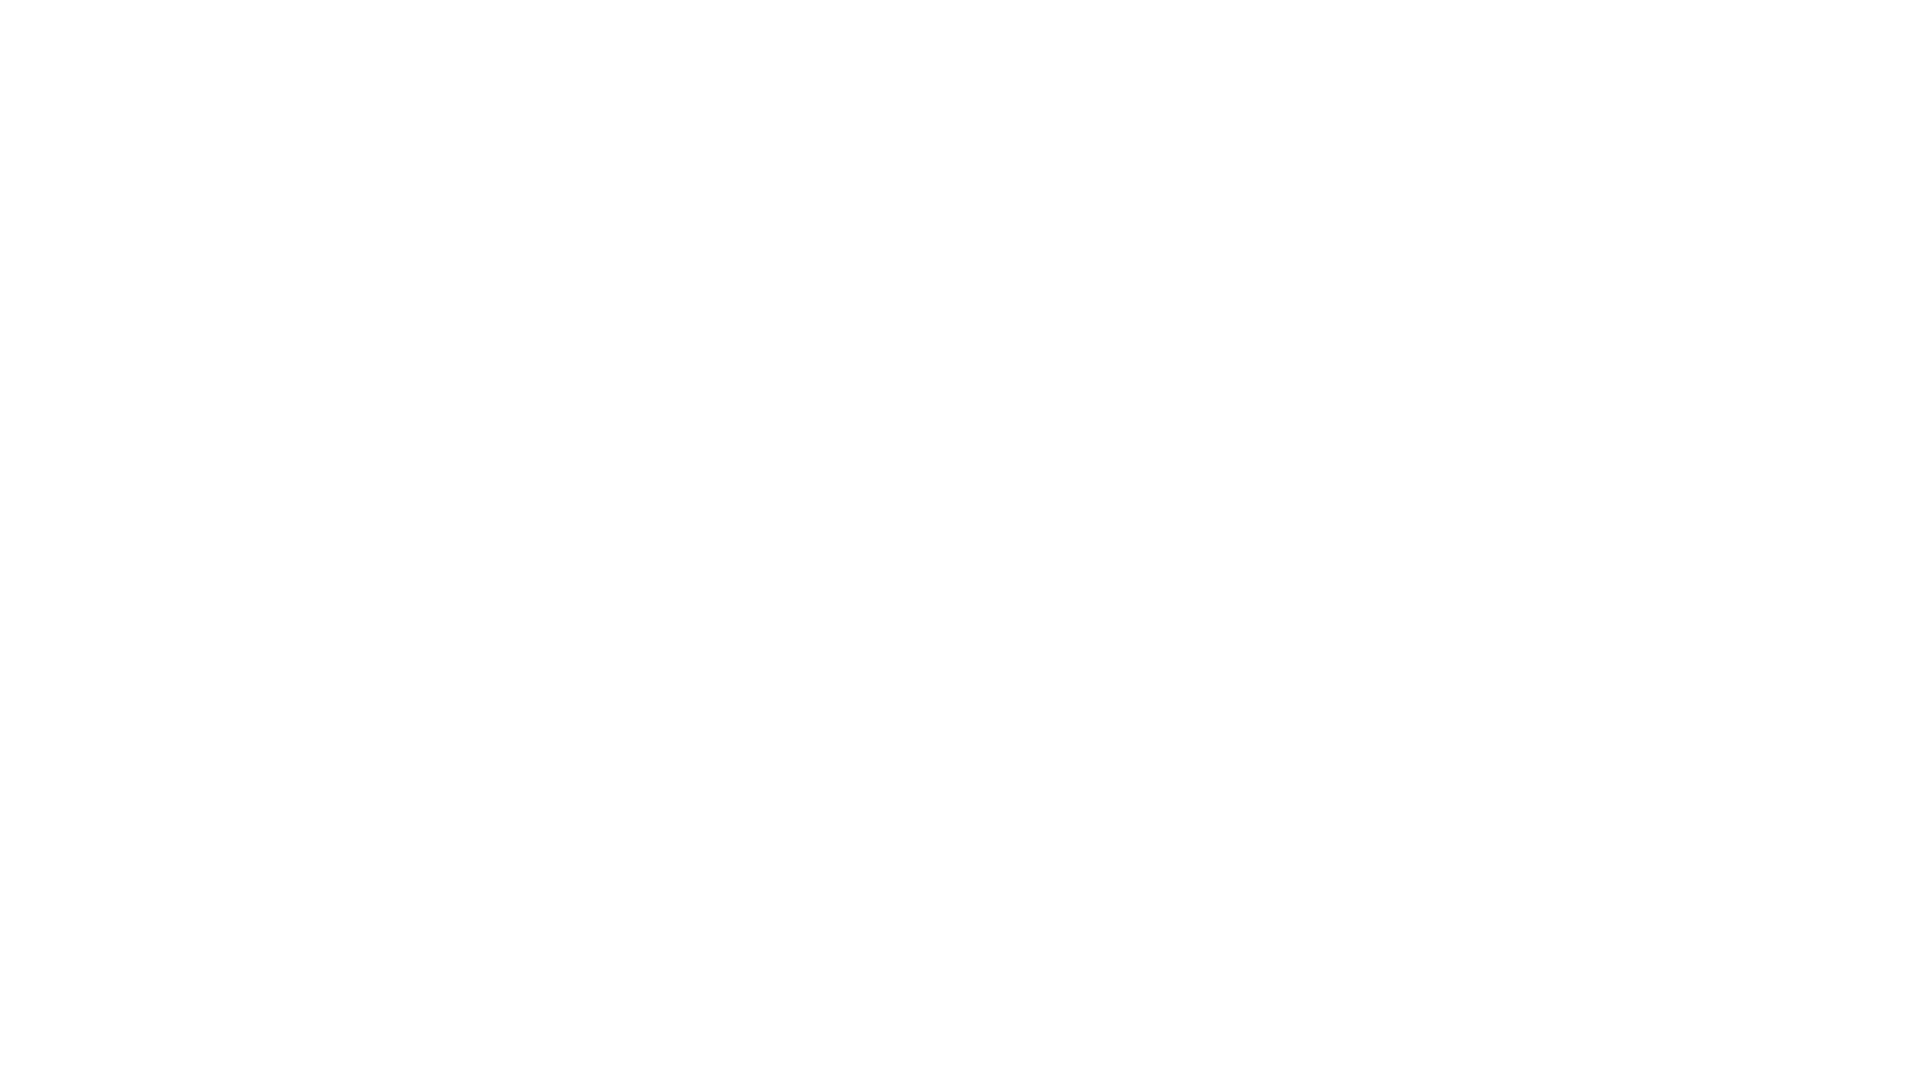

Scrolled up 250 pixels (iteration 4/10)
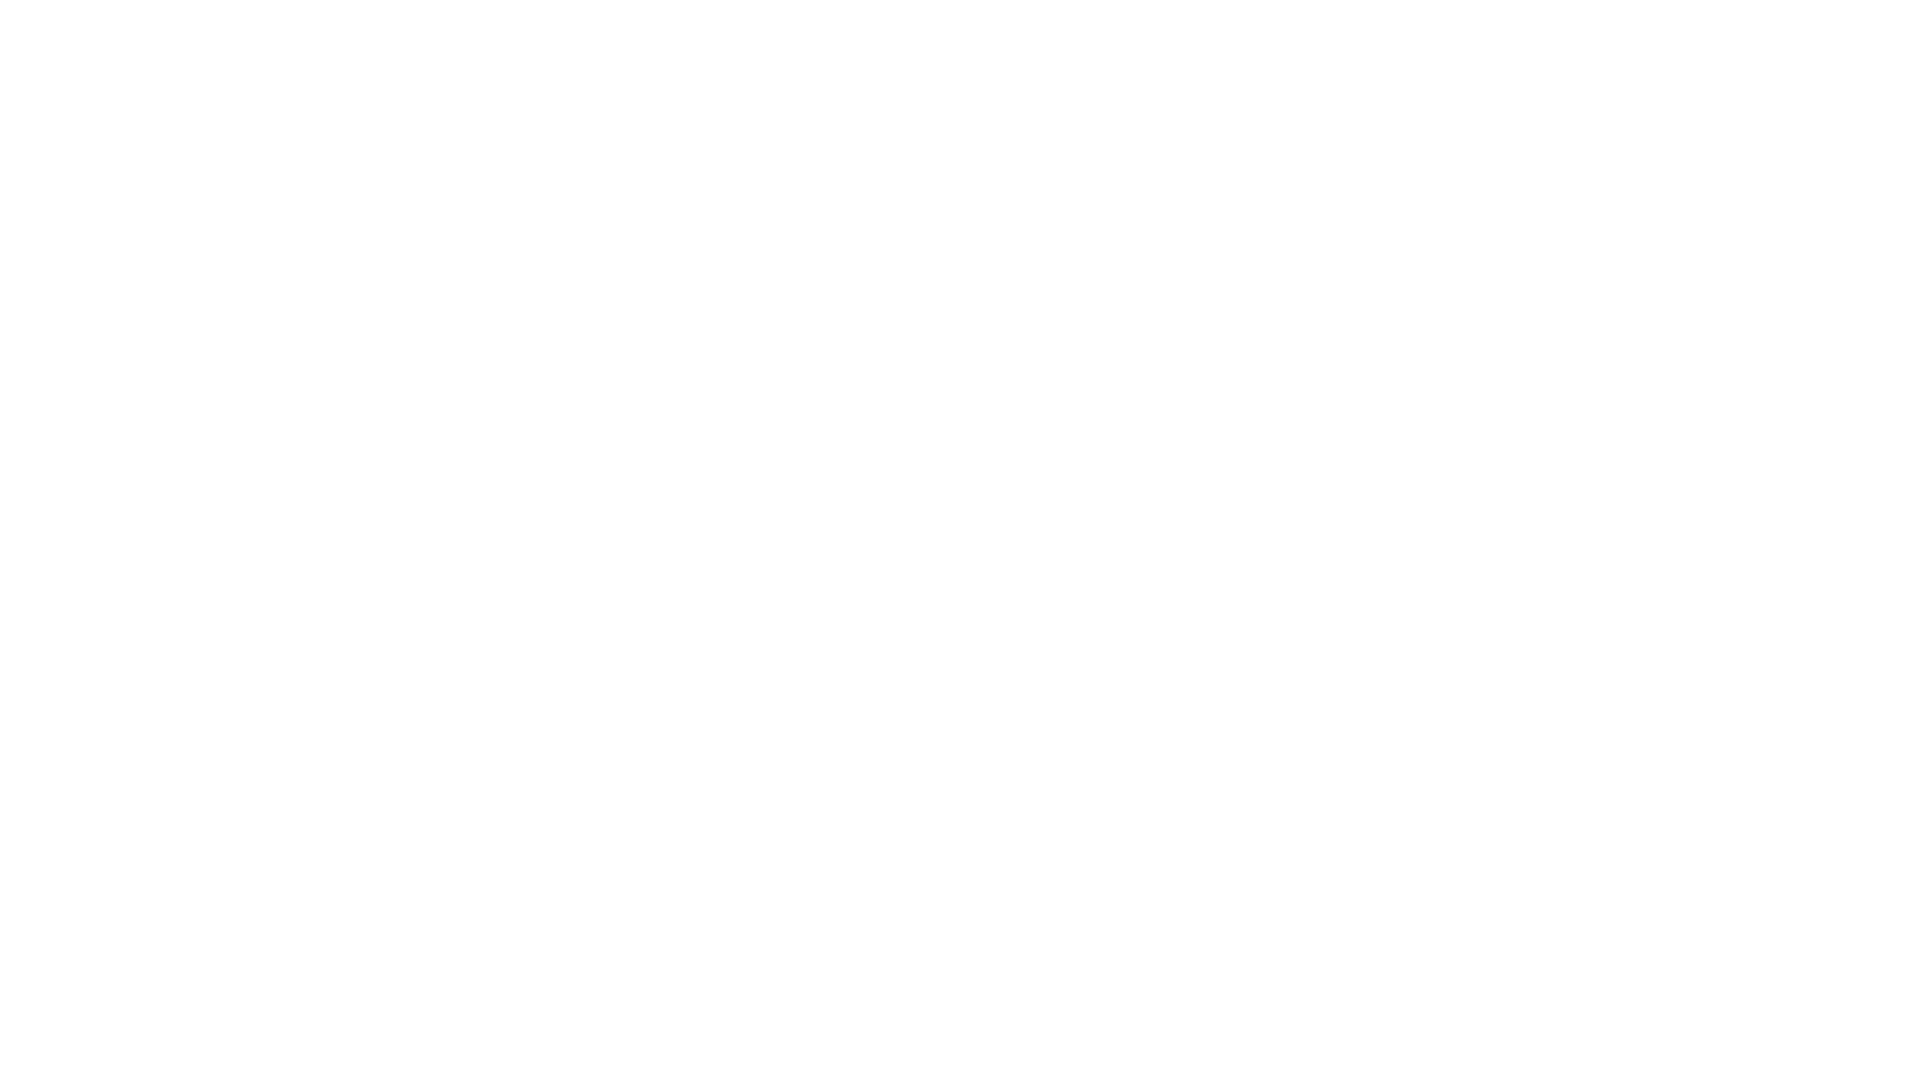

Waited 1000ms before scrolling up
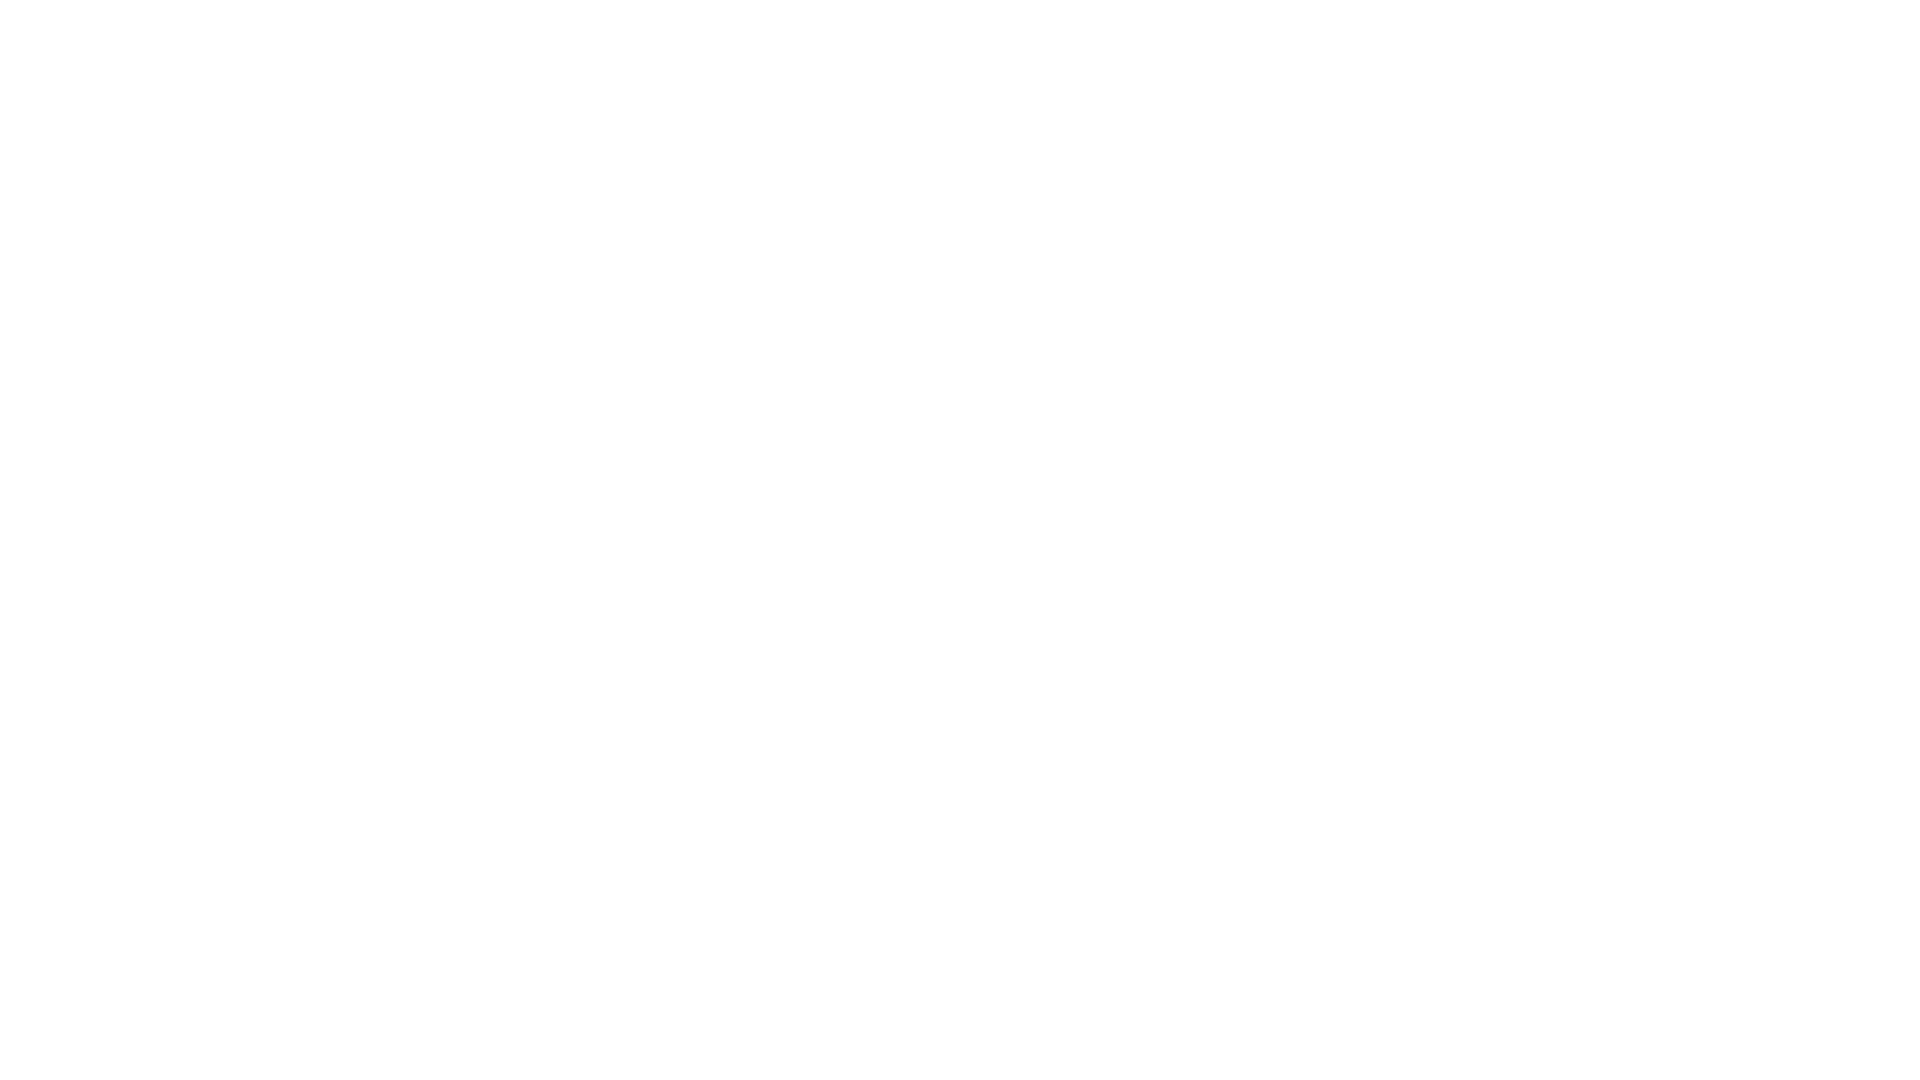

Scrolled up 250 pixels (iteration 5/10)
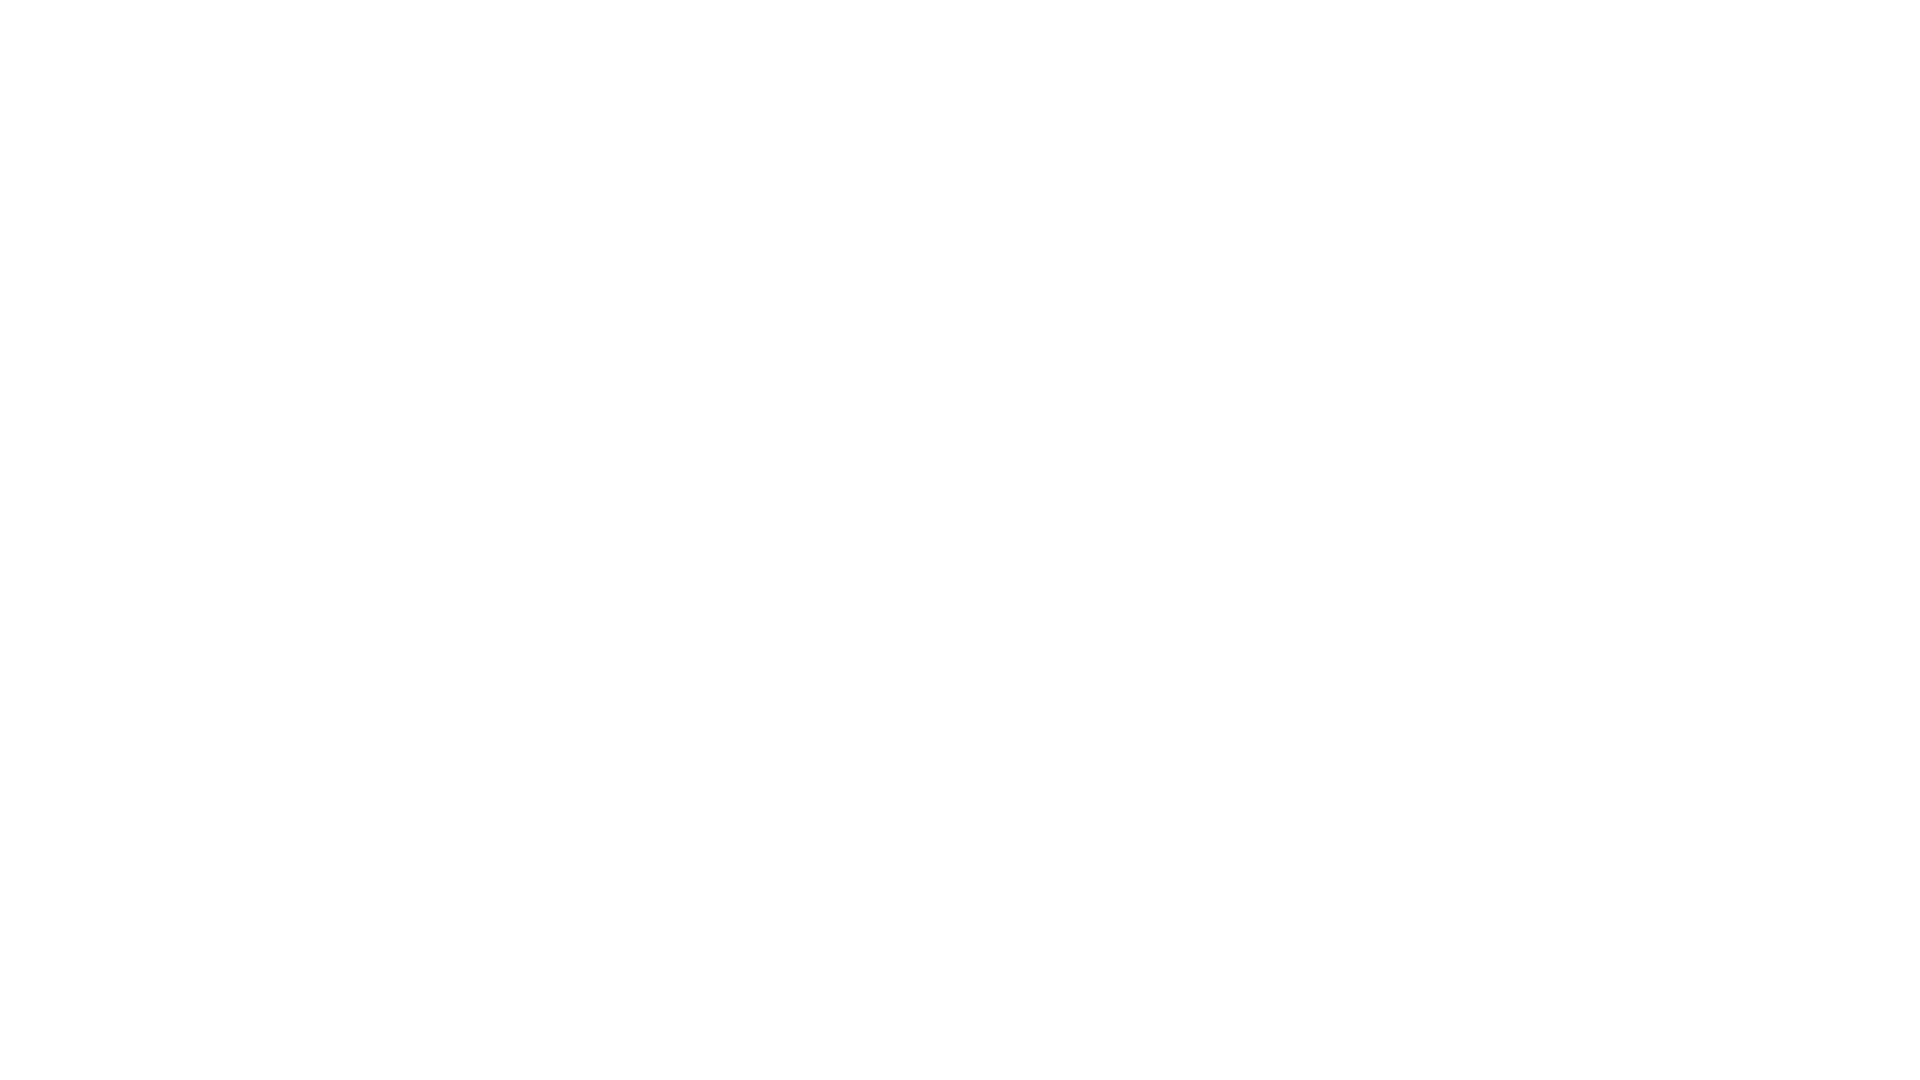

Waited 1000ms before scrolling up
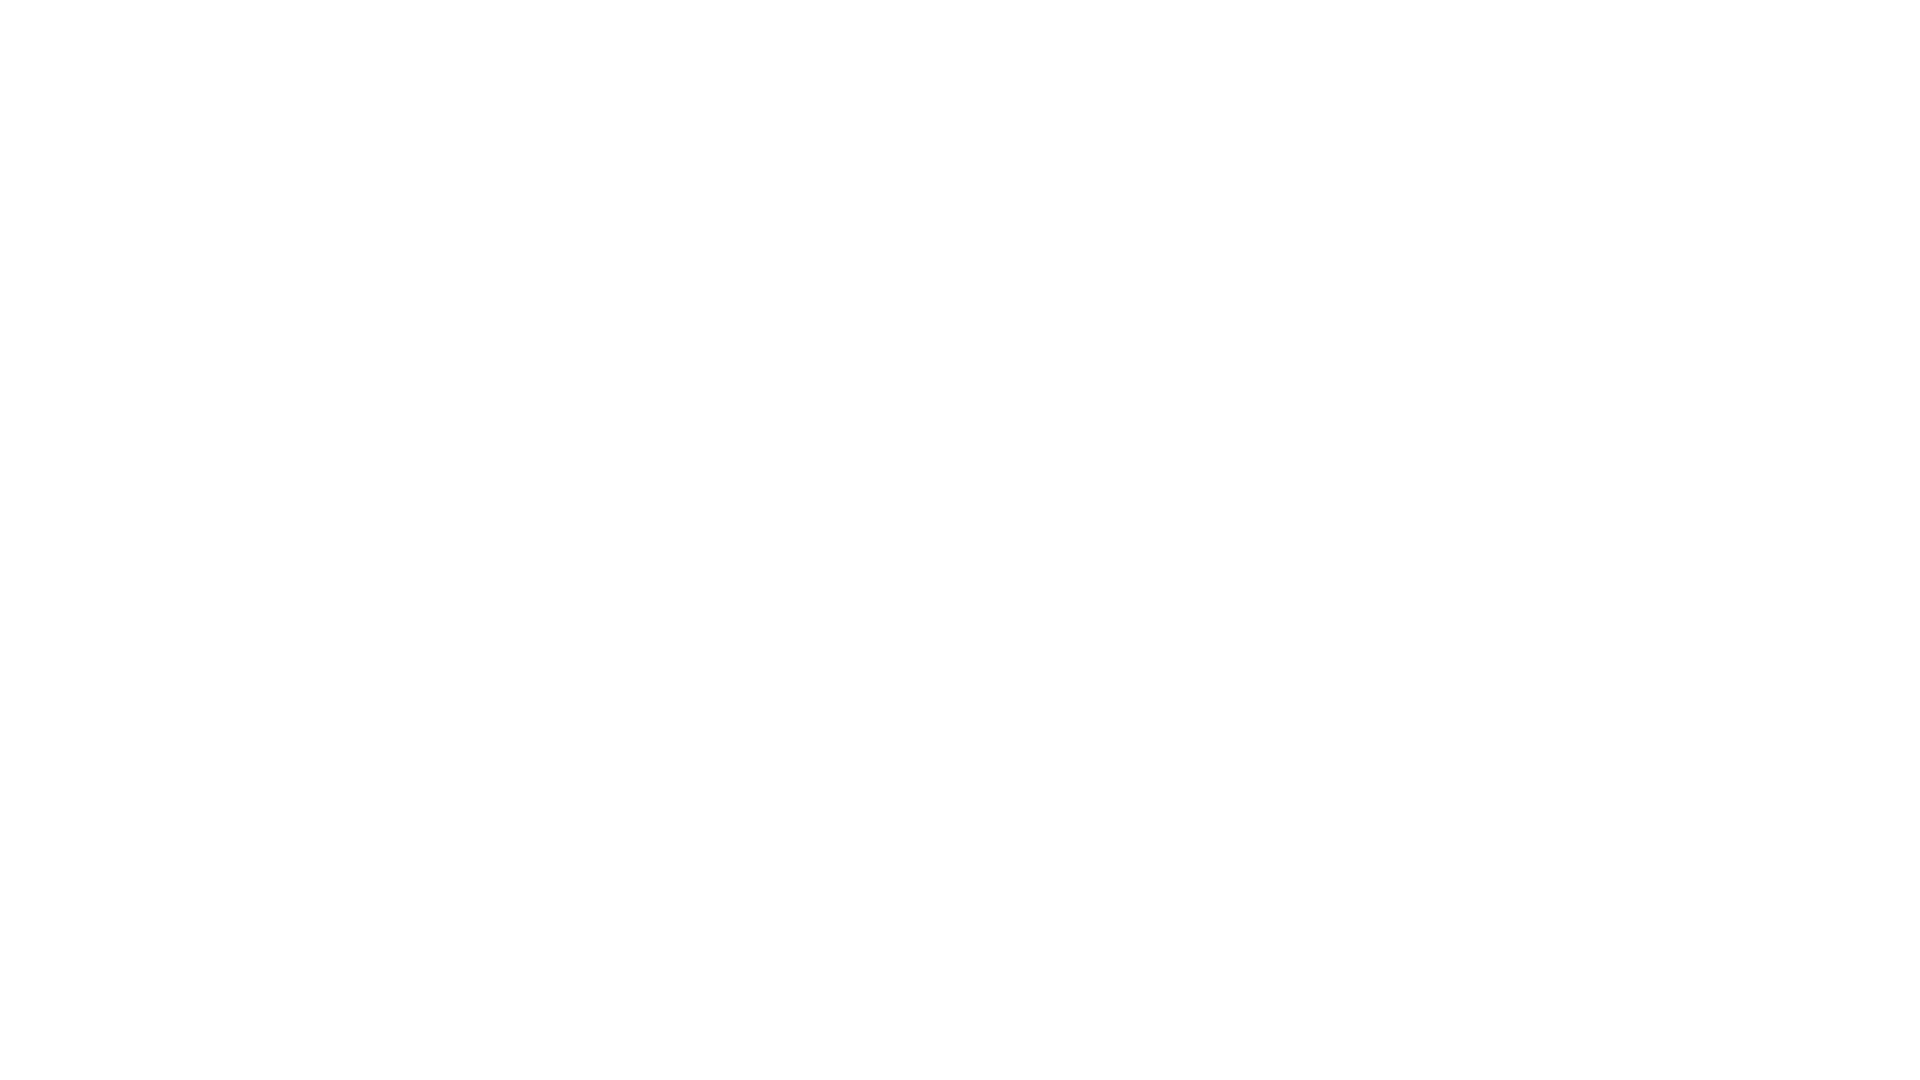

Scrolled up 250 pixels (iteration 6/10)
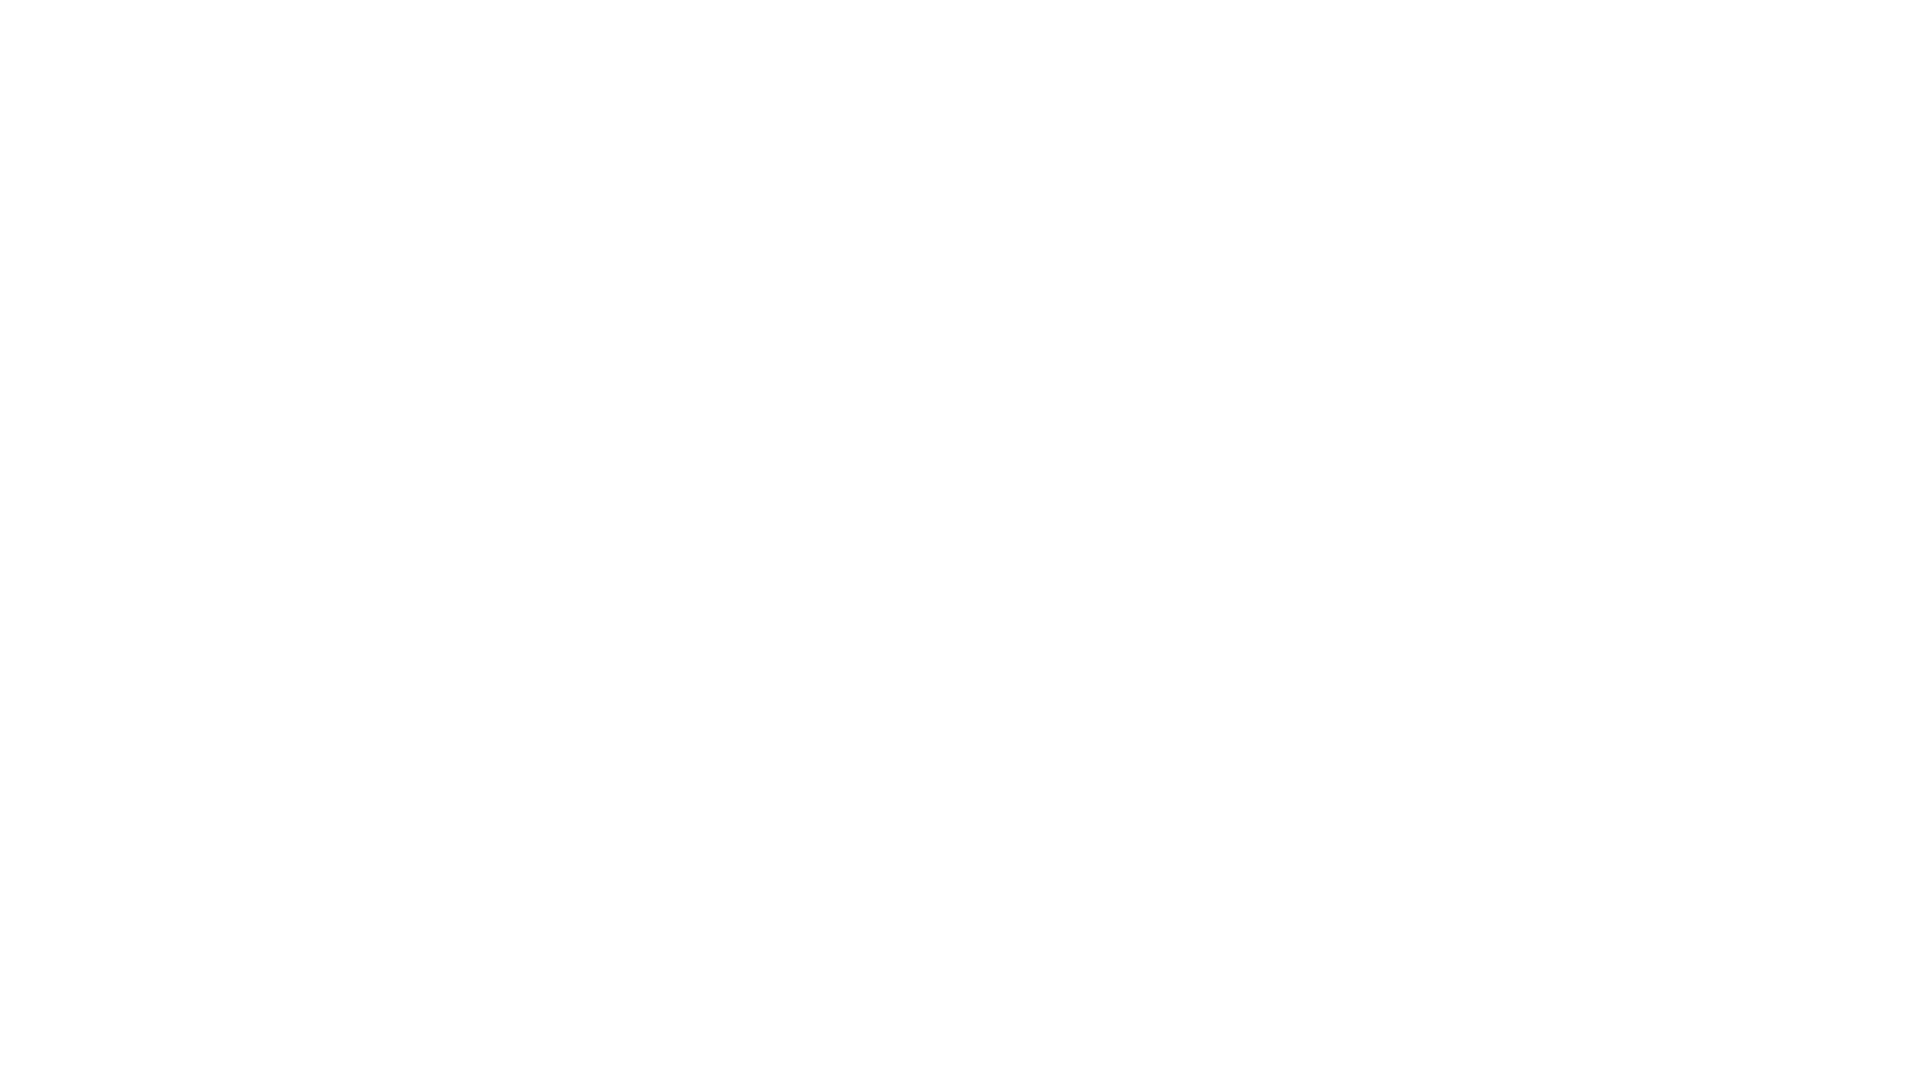

Waited 1000ms before scrolling up
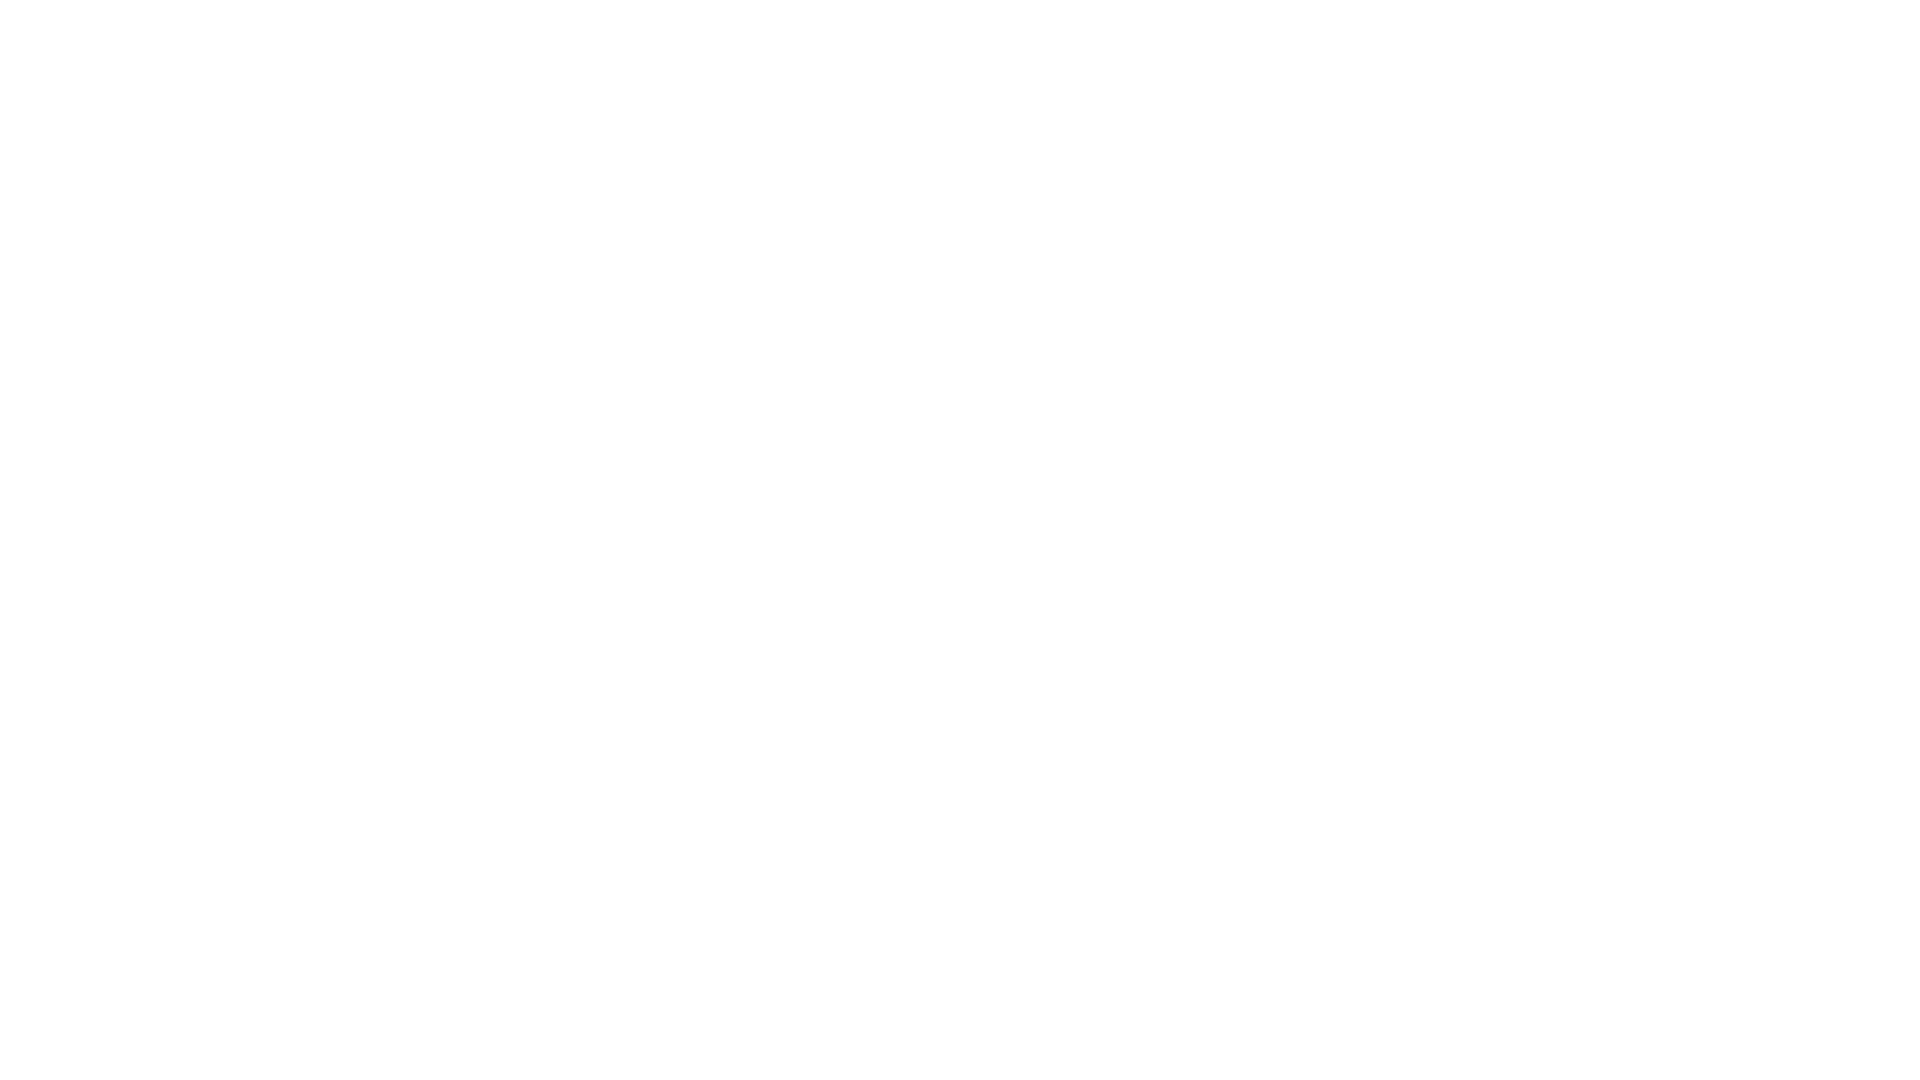

Scrolled up 250 pixels (iteration 7/10)
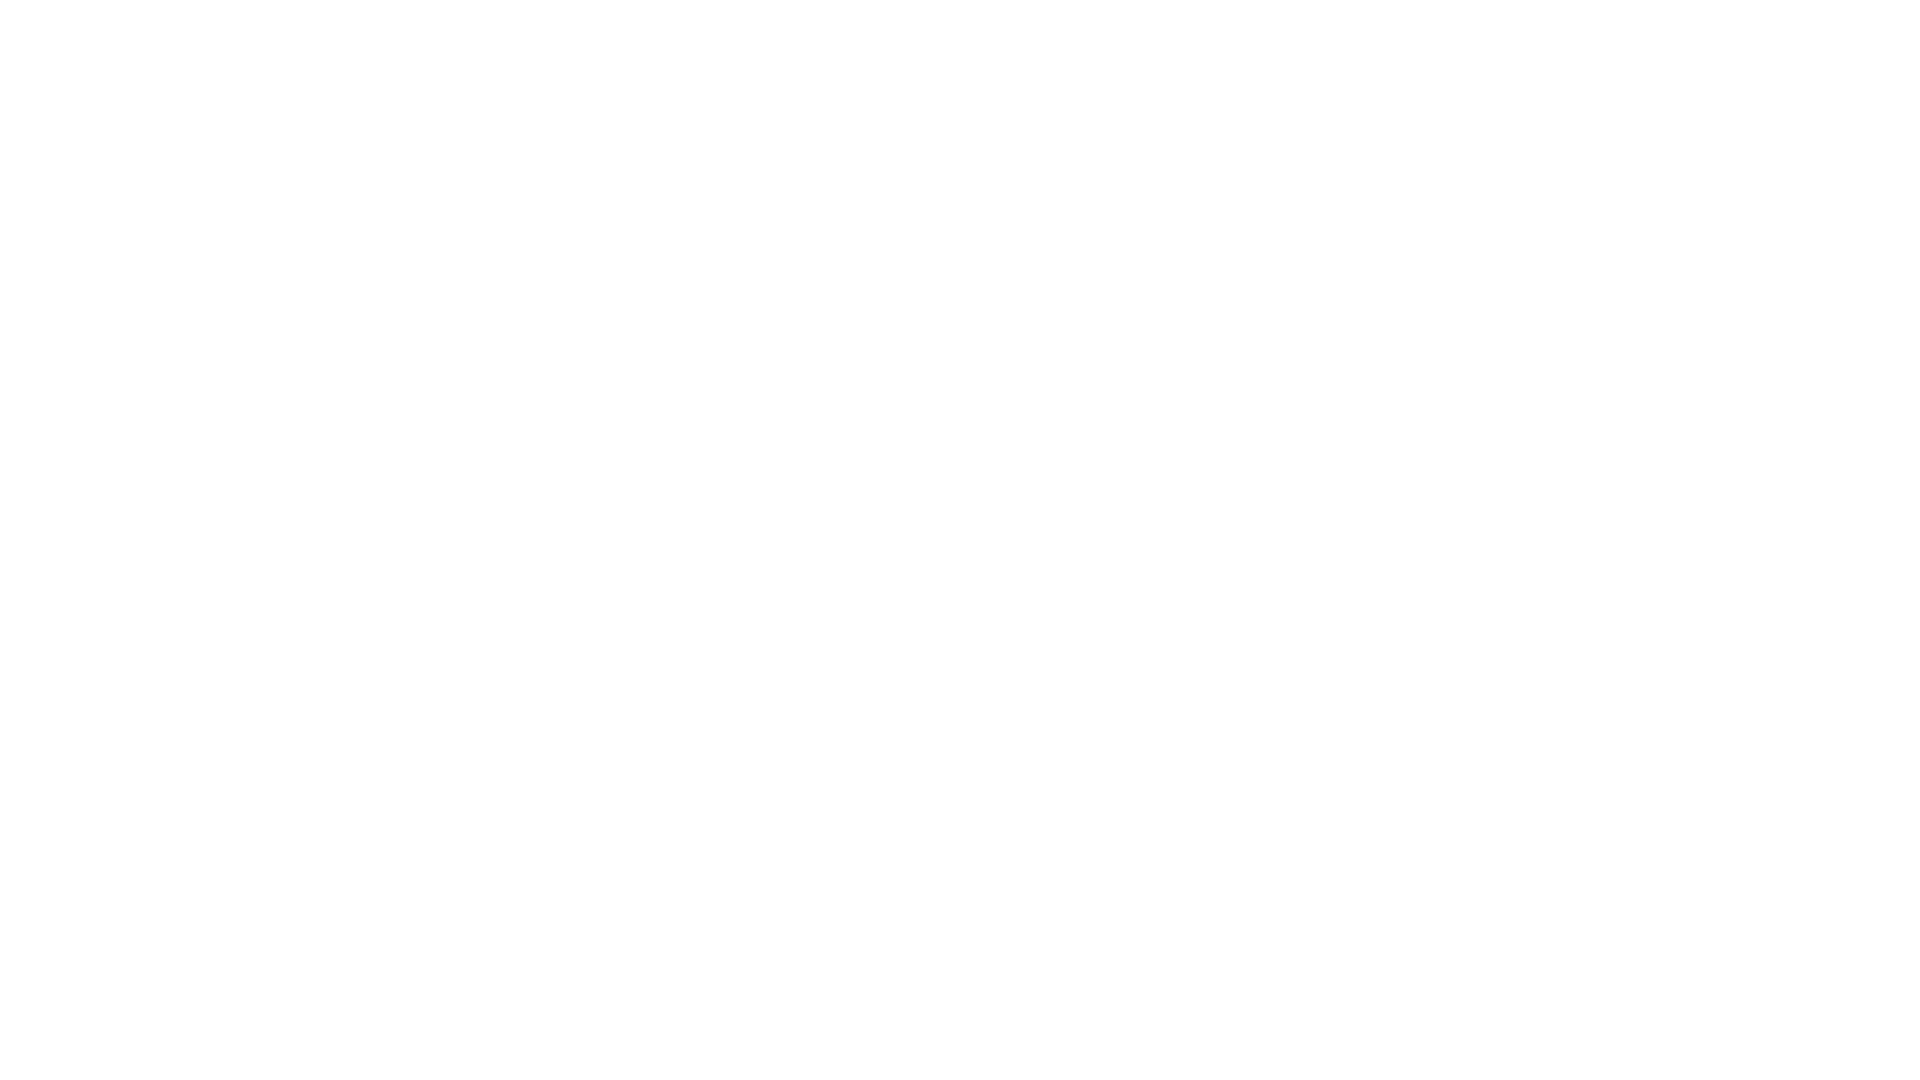

Waited 1000ms before scrolling up
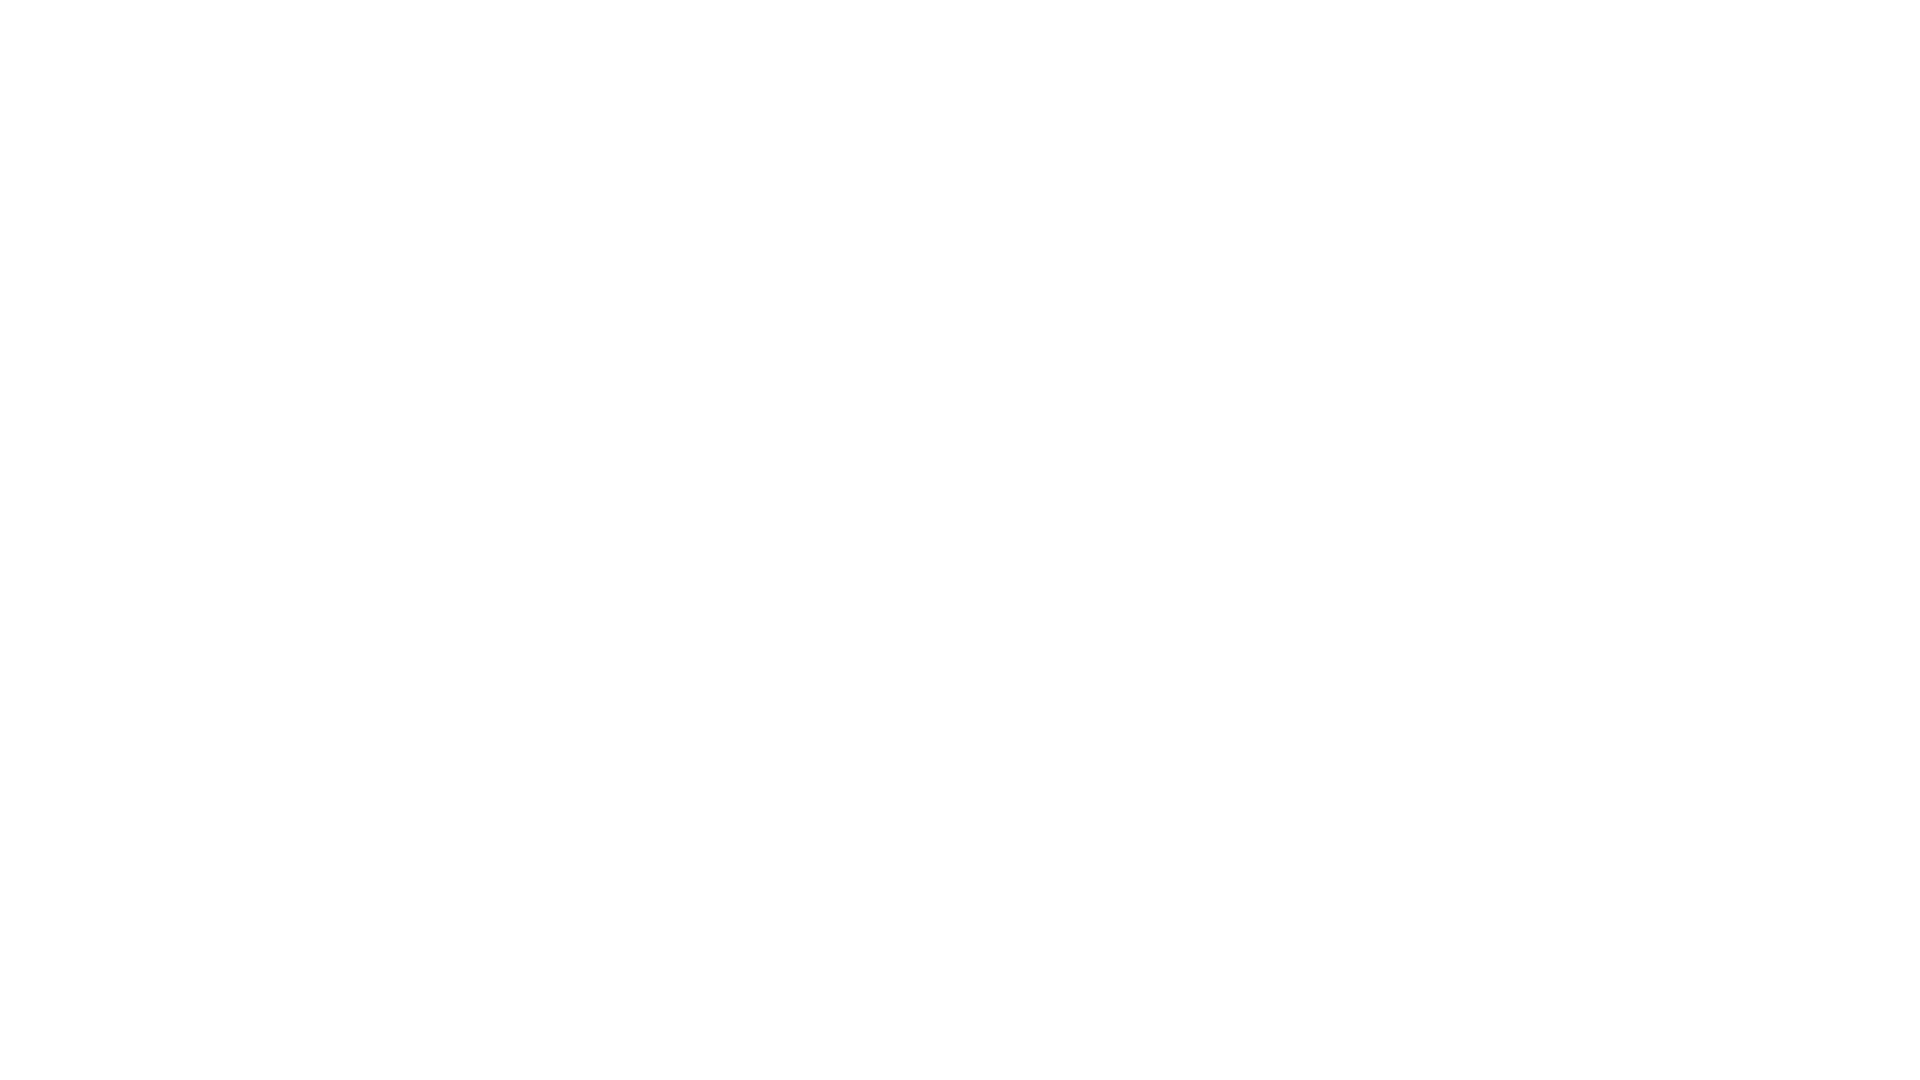

Scrolled up 250 pixels (iteration 8/10)
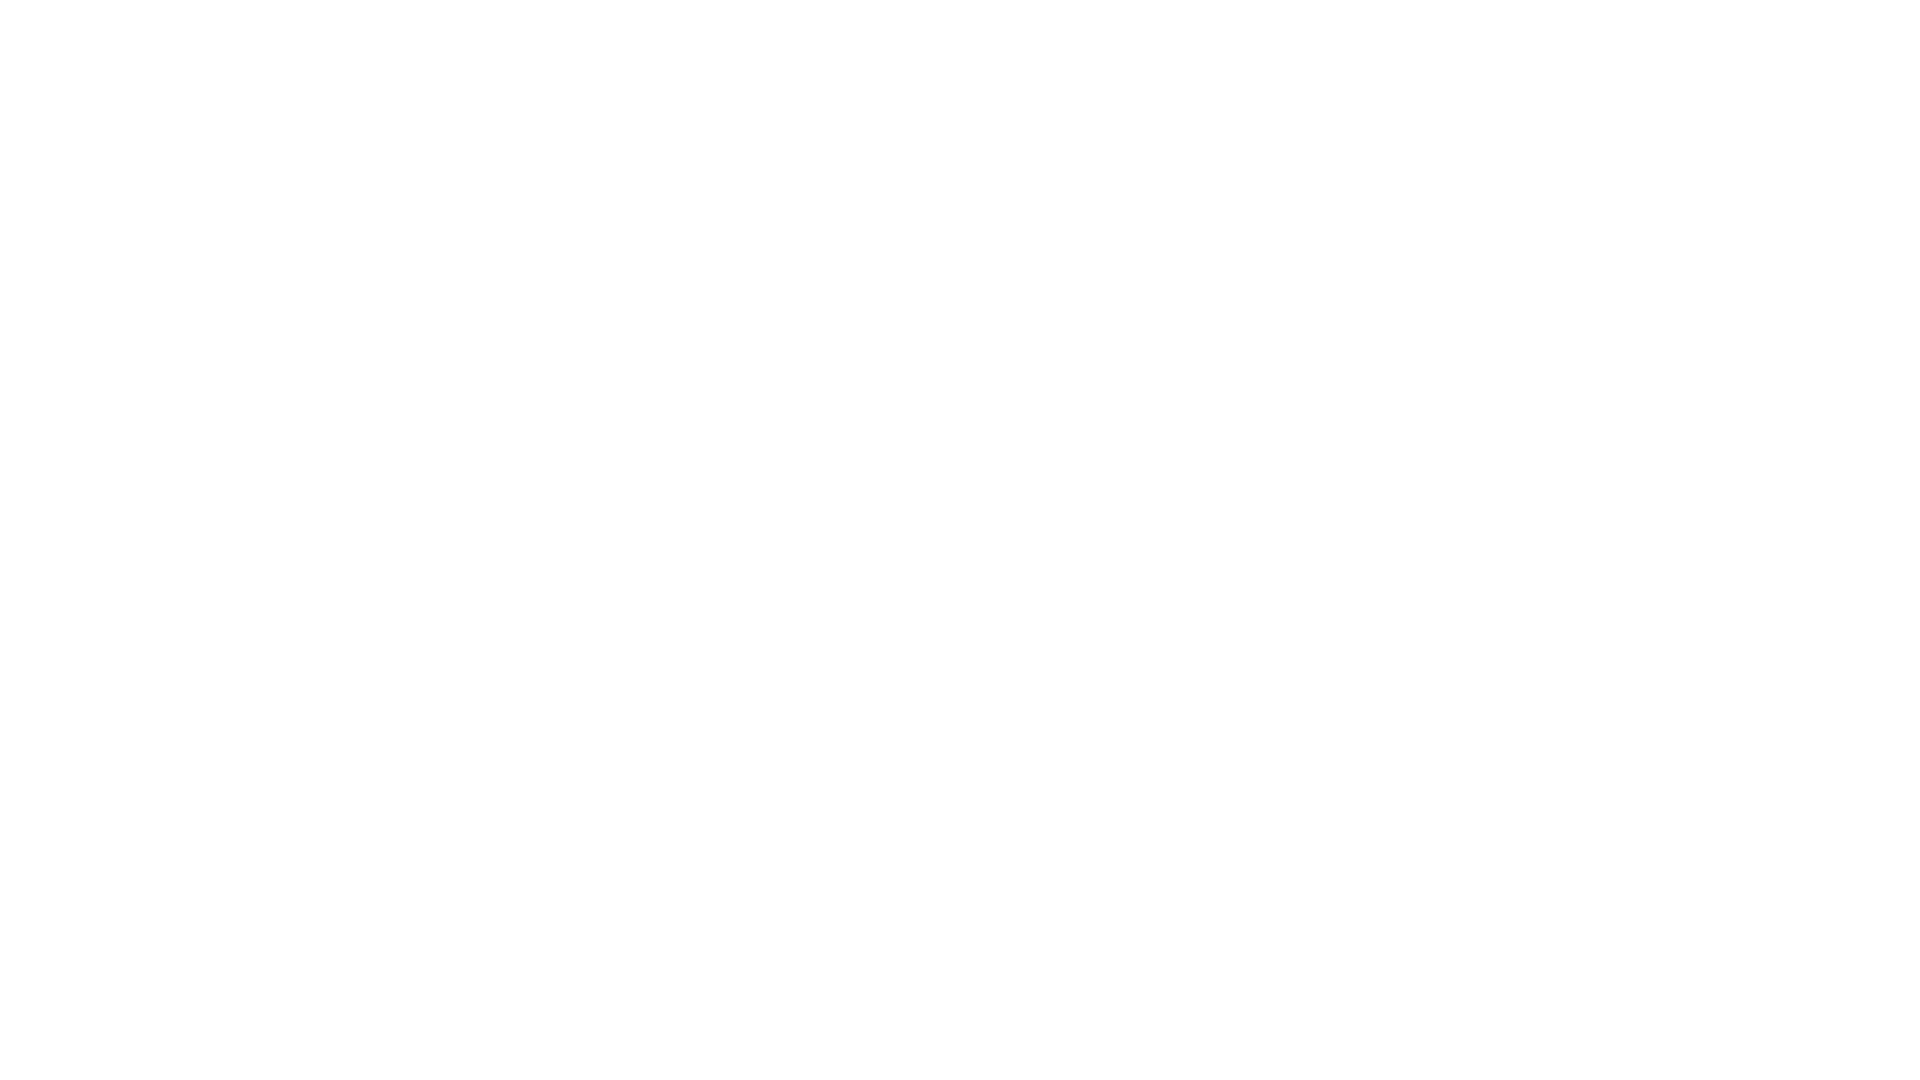

Waited 1000ms before scrolling up
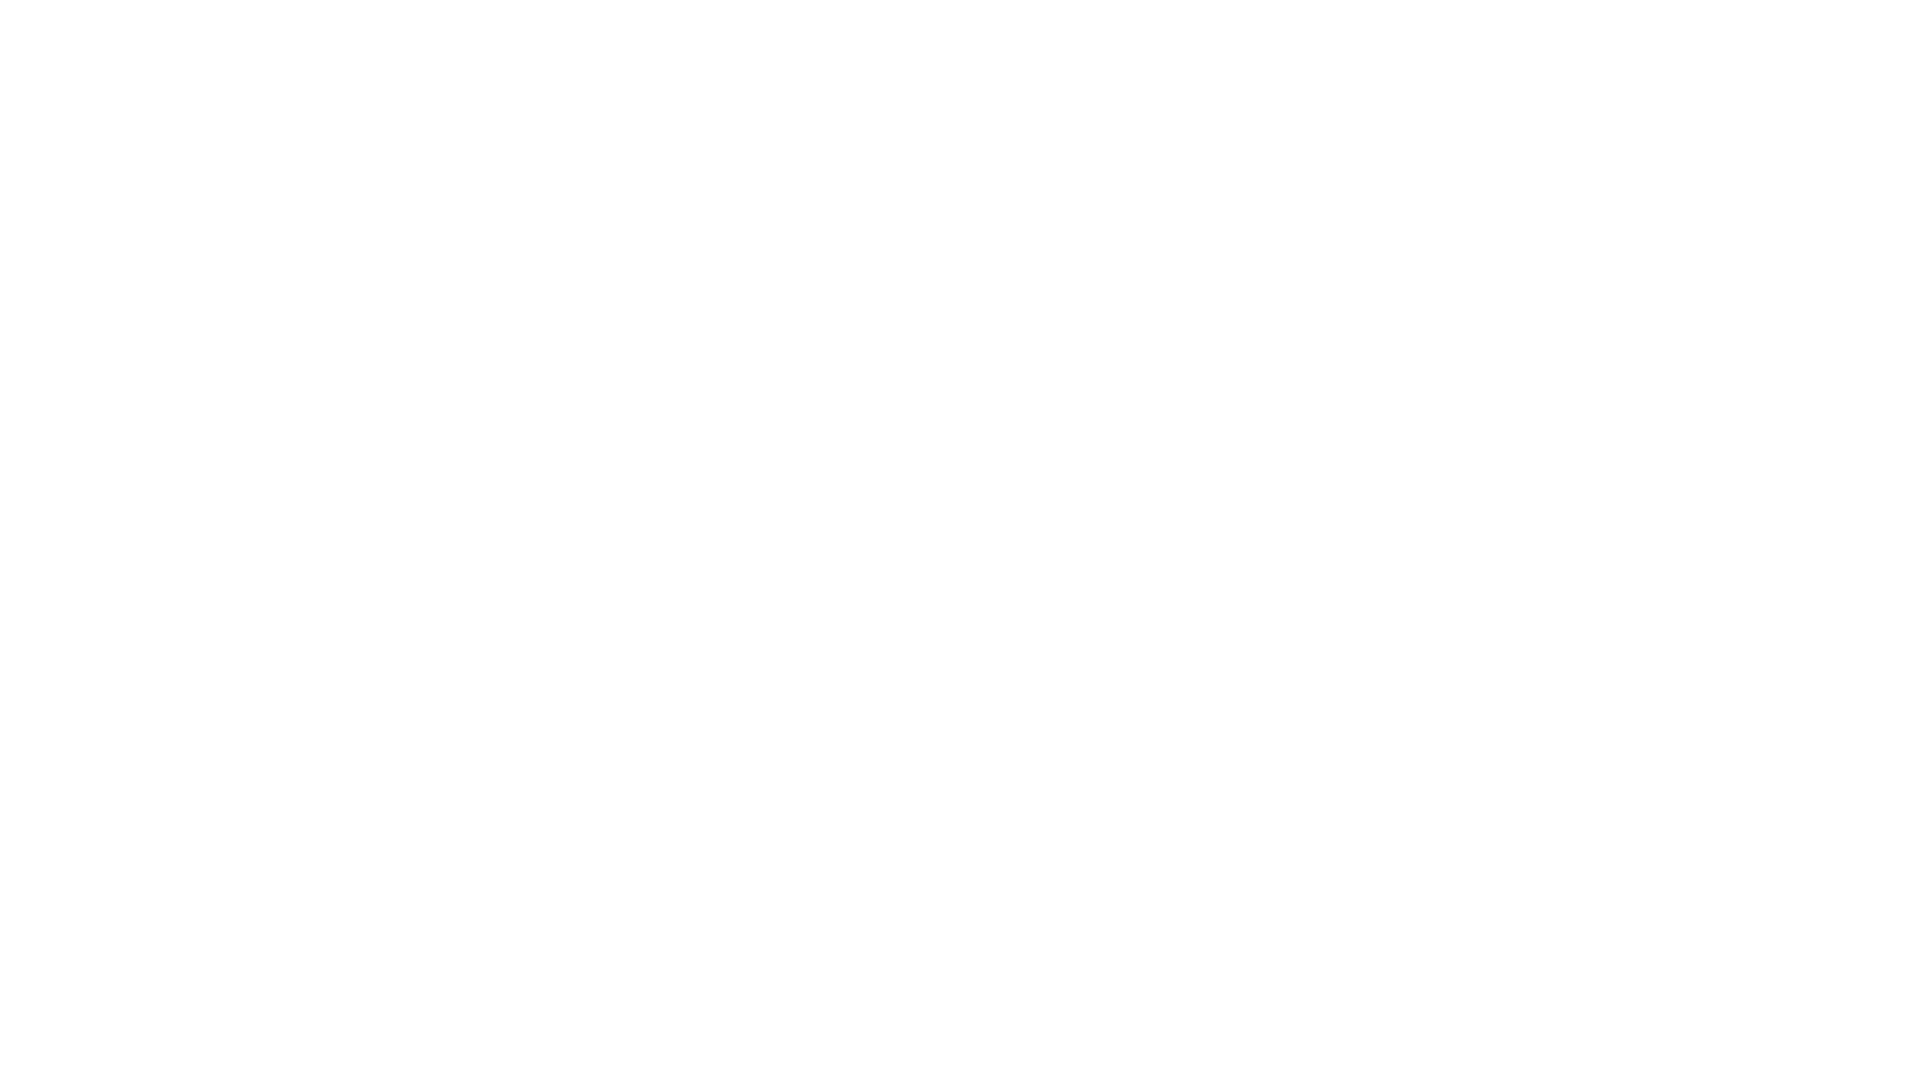

Scrolled up 250 pixels (iteration 9/10)
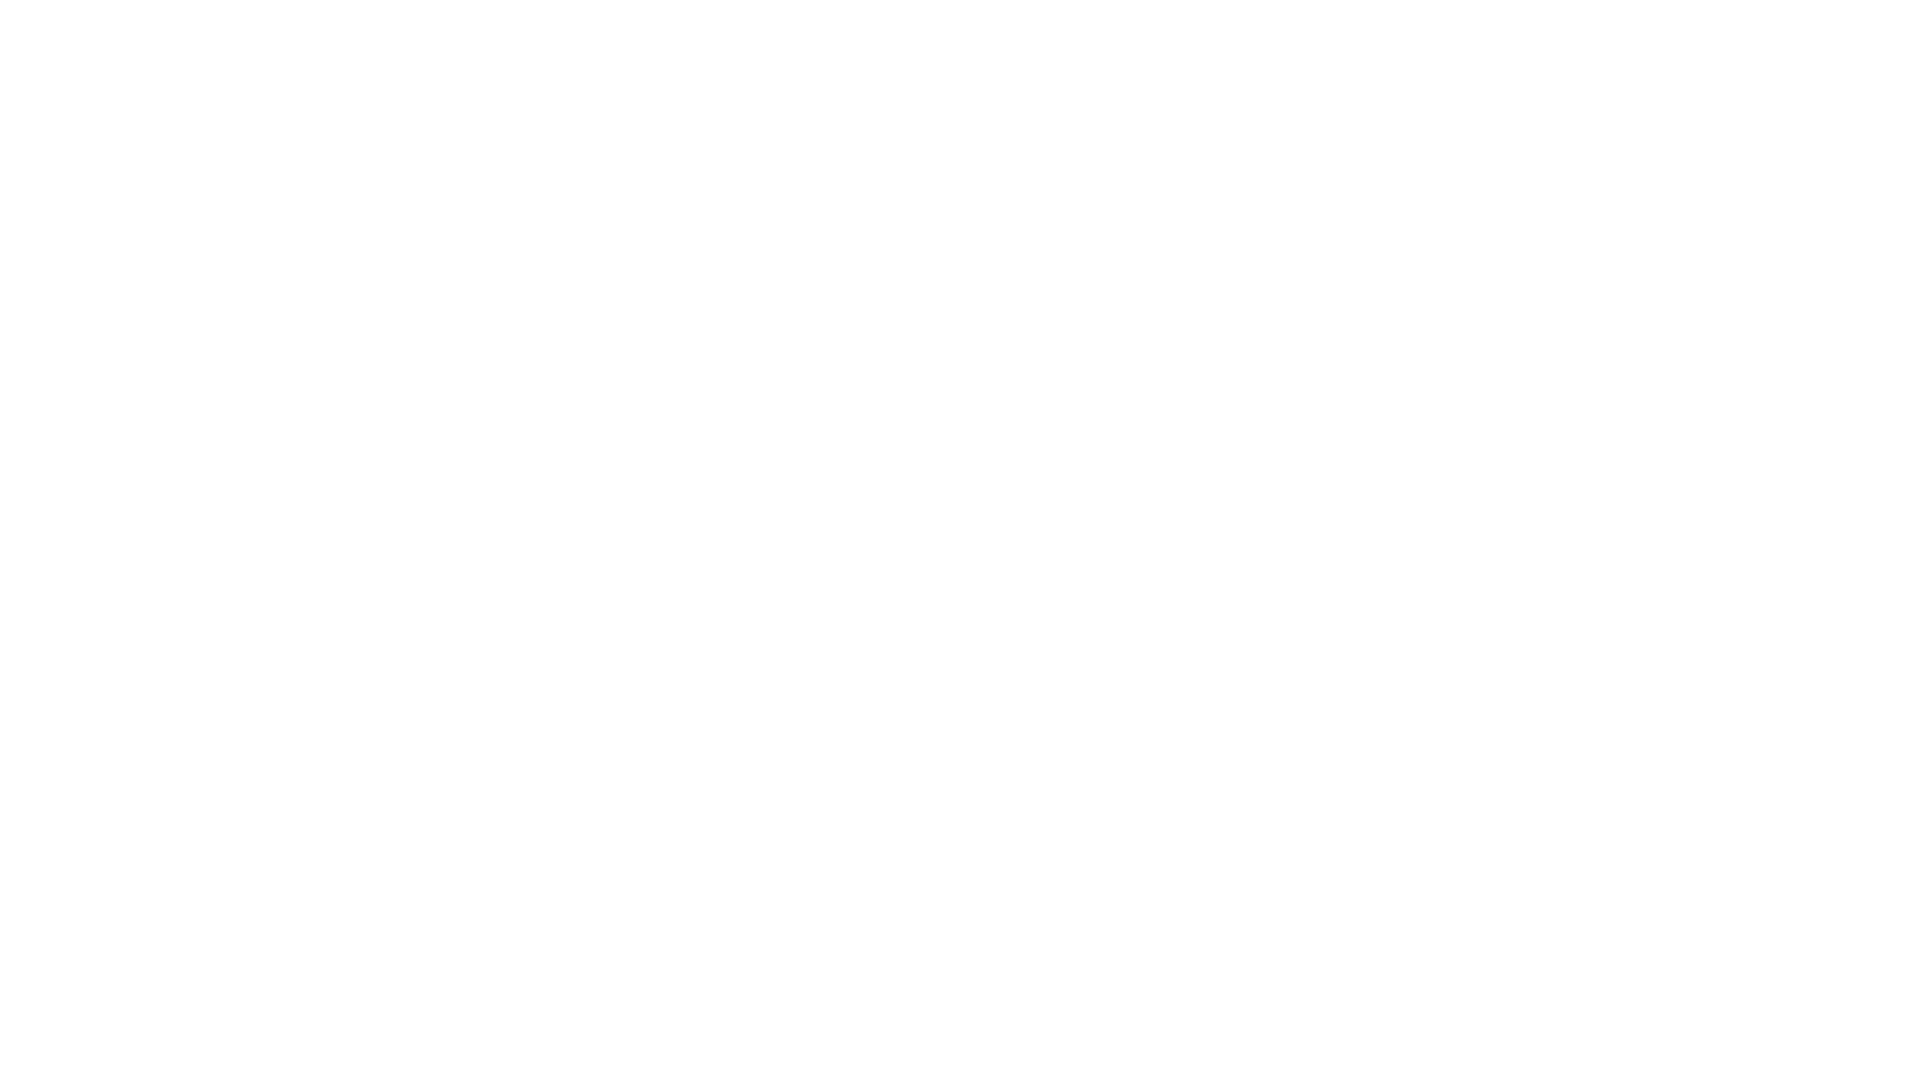

Waited 1000ms before scrolling up
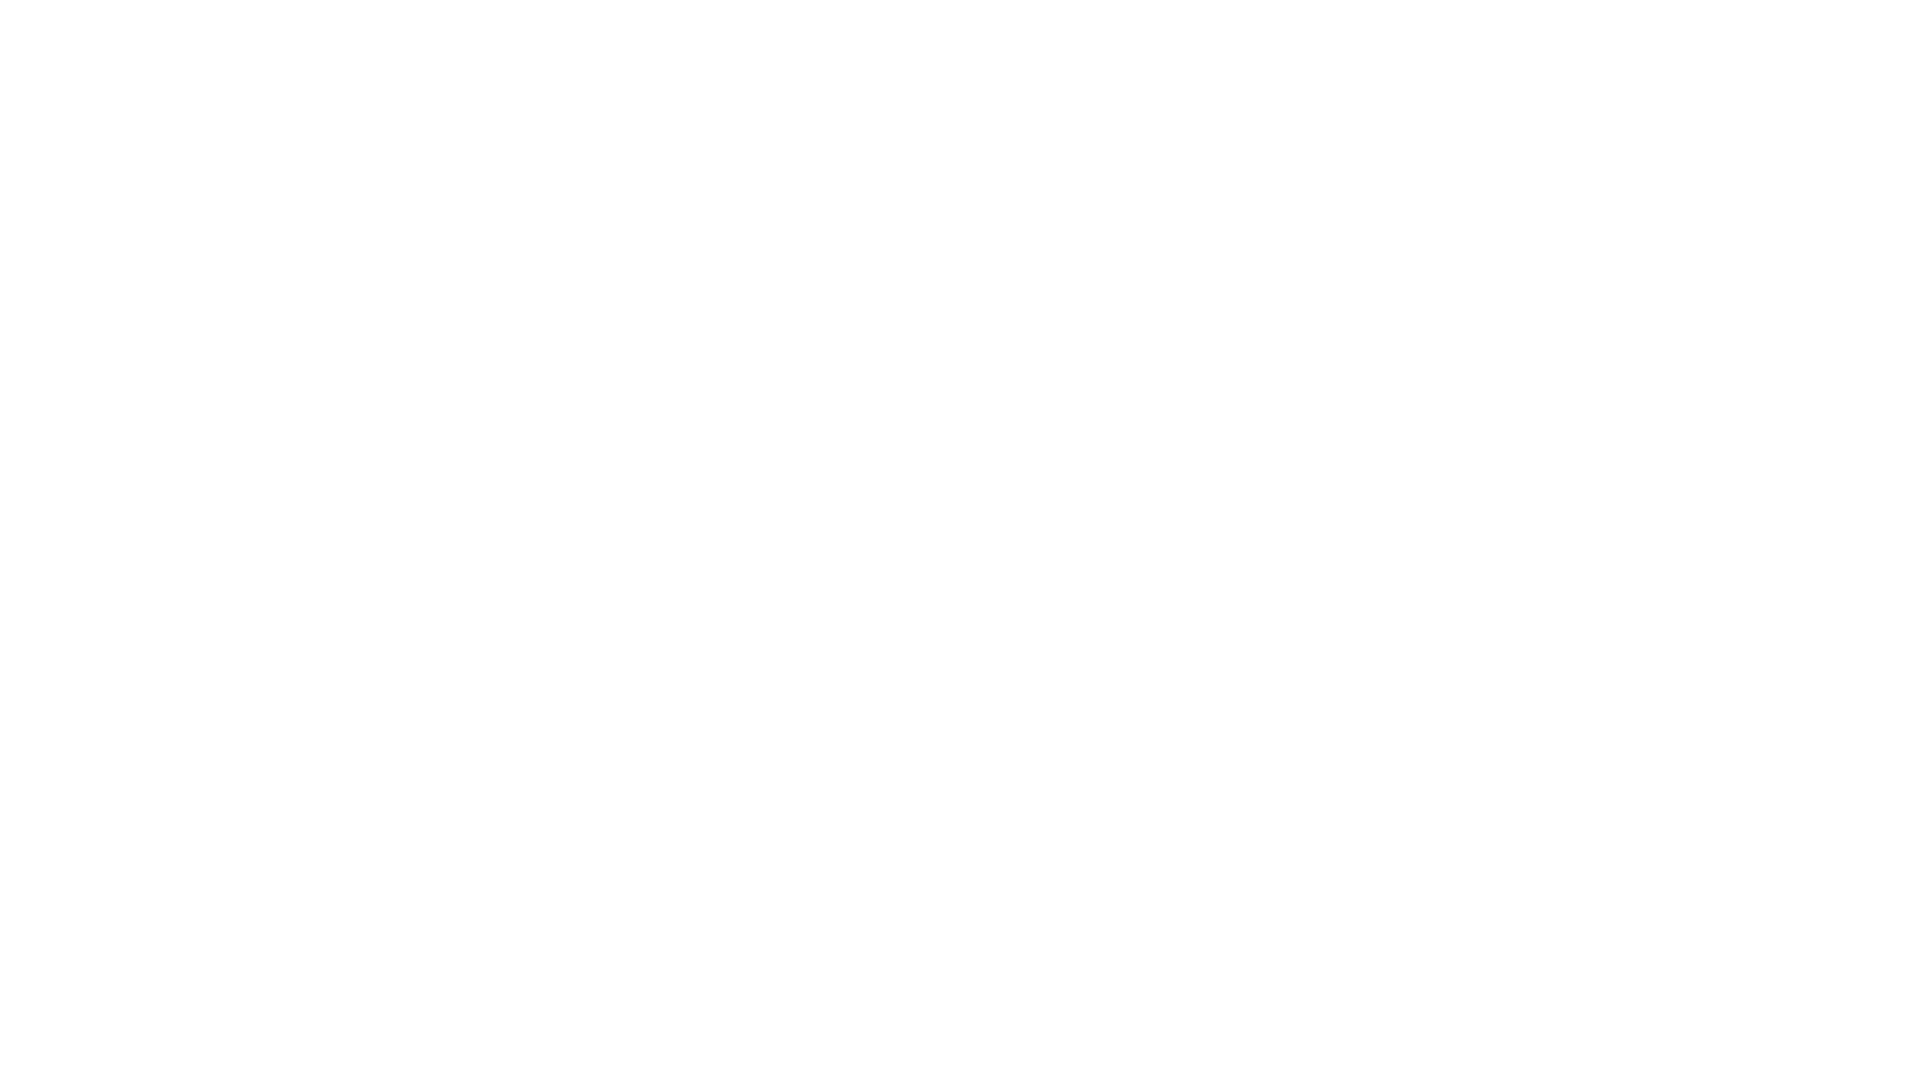

Scrolled up 250 pixels (iteration 10/10)
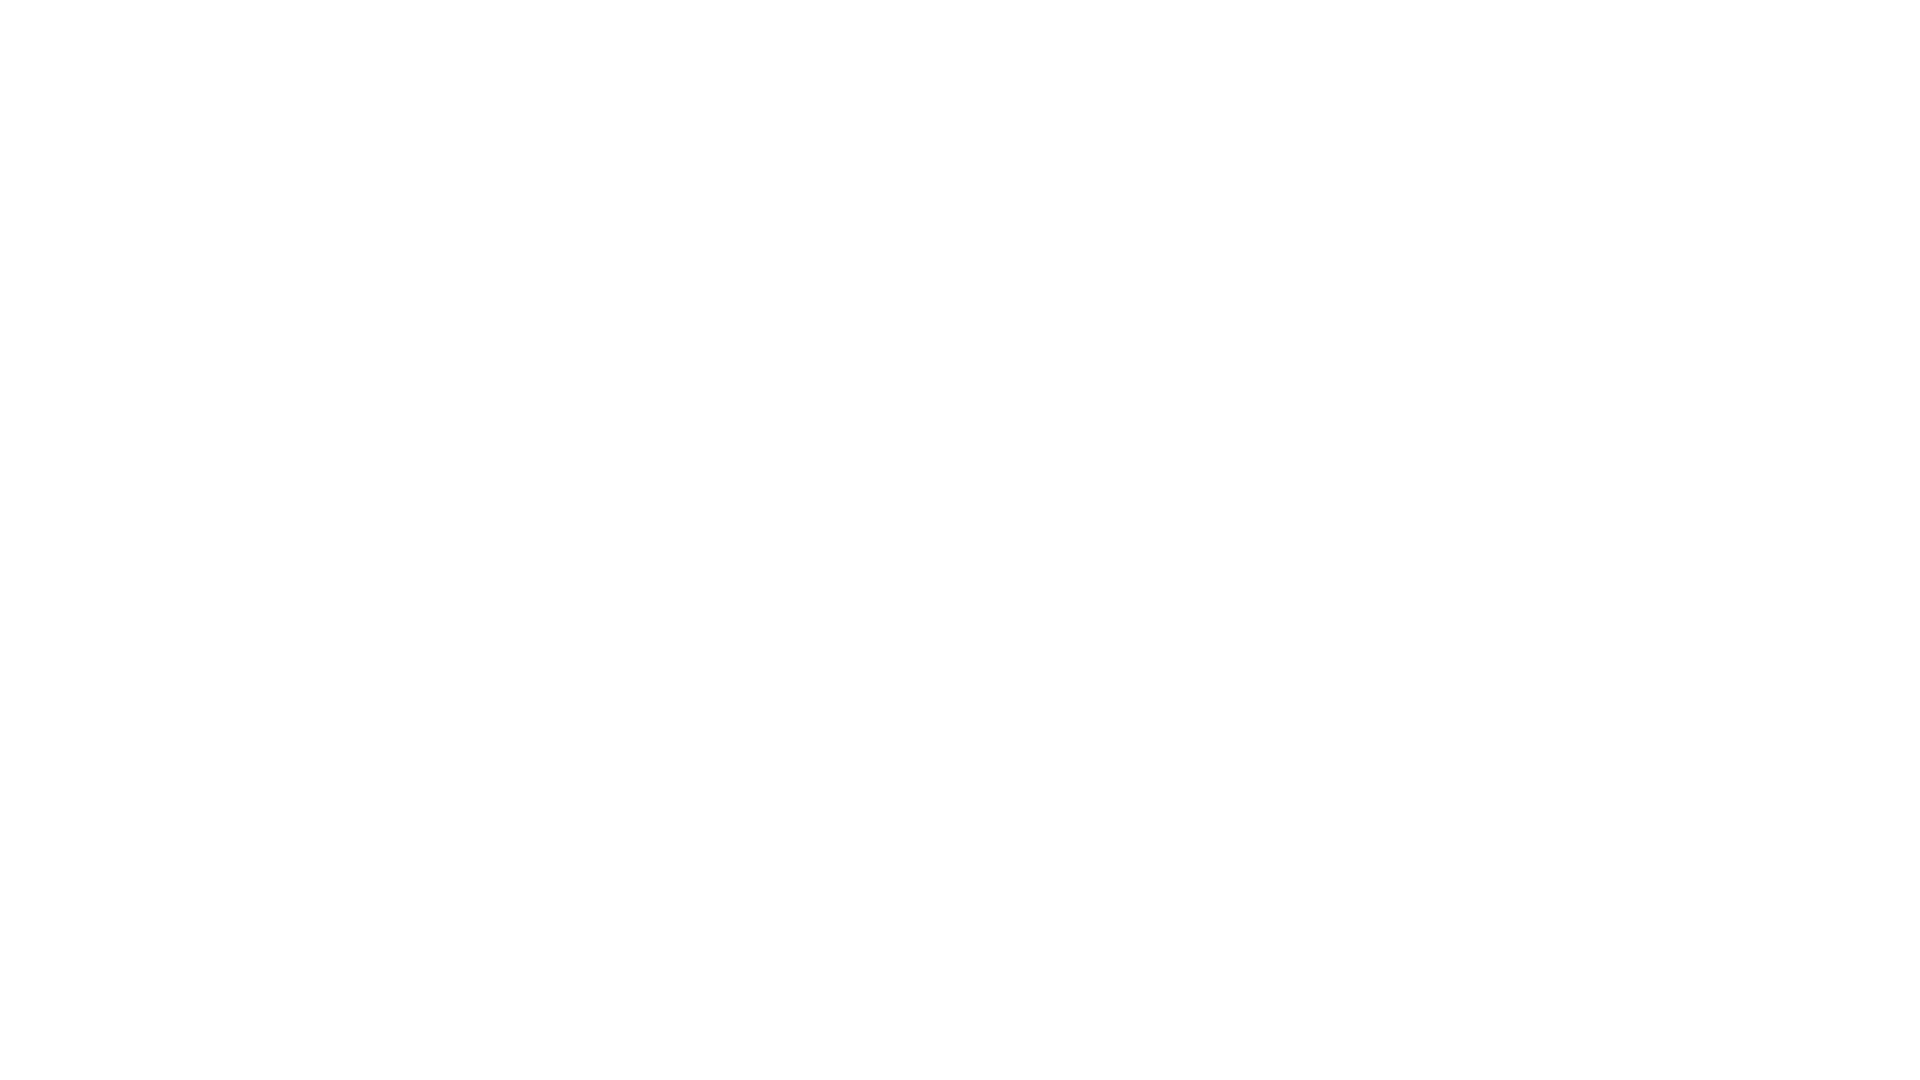

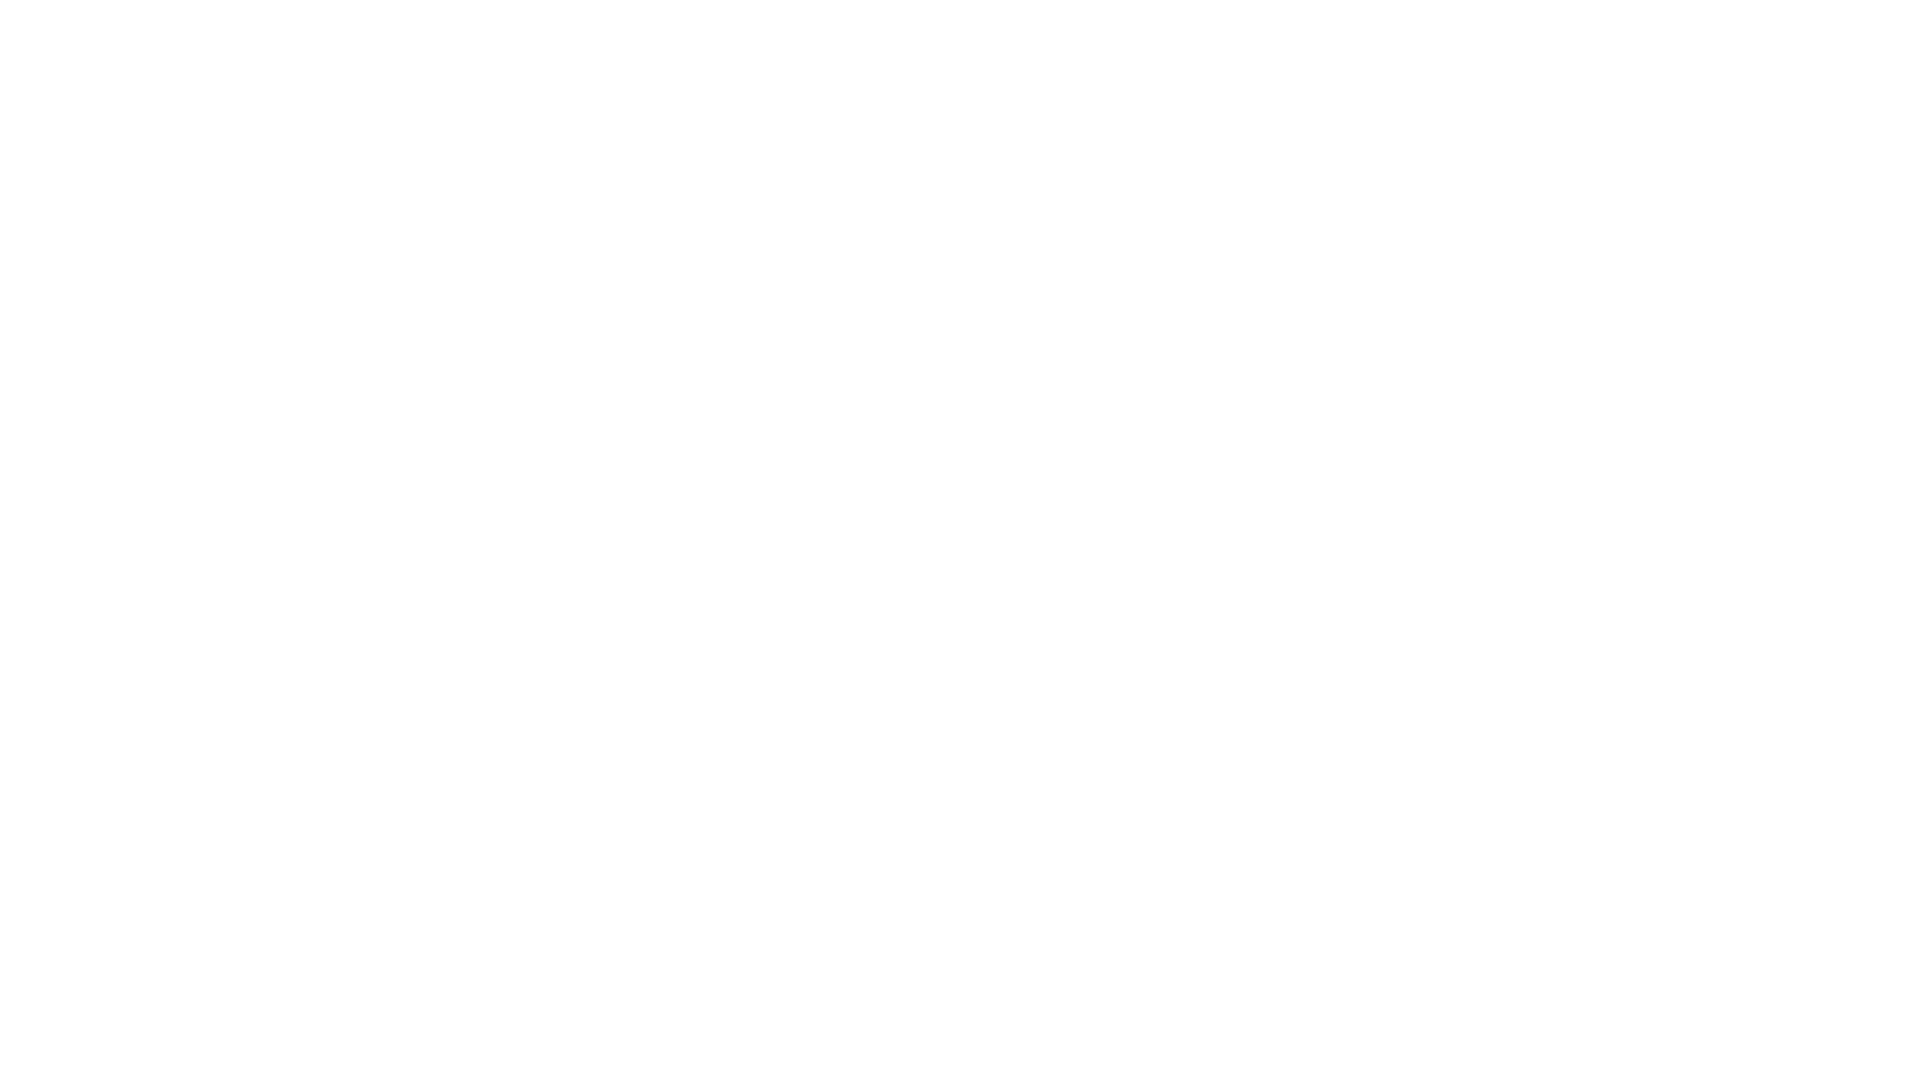